Automates the RPA Challenge by clicking the start button, filling out multiple form submissions with person data (first name, last name, company, role, address, email, phone), and submitting each form.

Starting URL: https://rpachallenge.com/

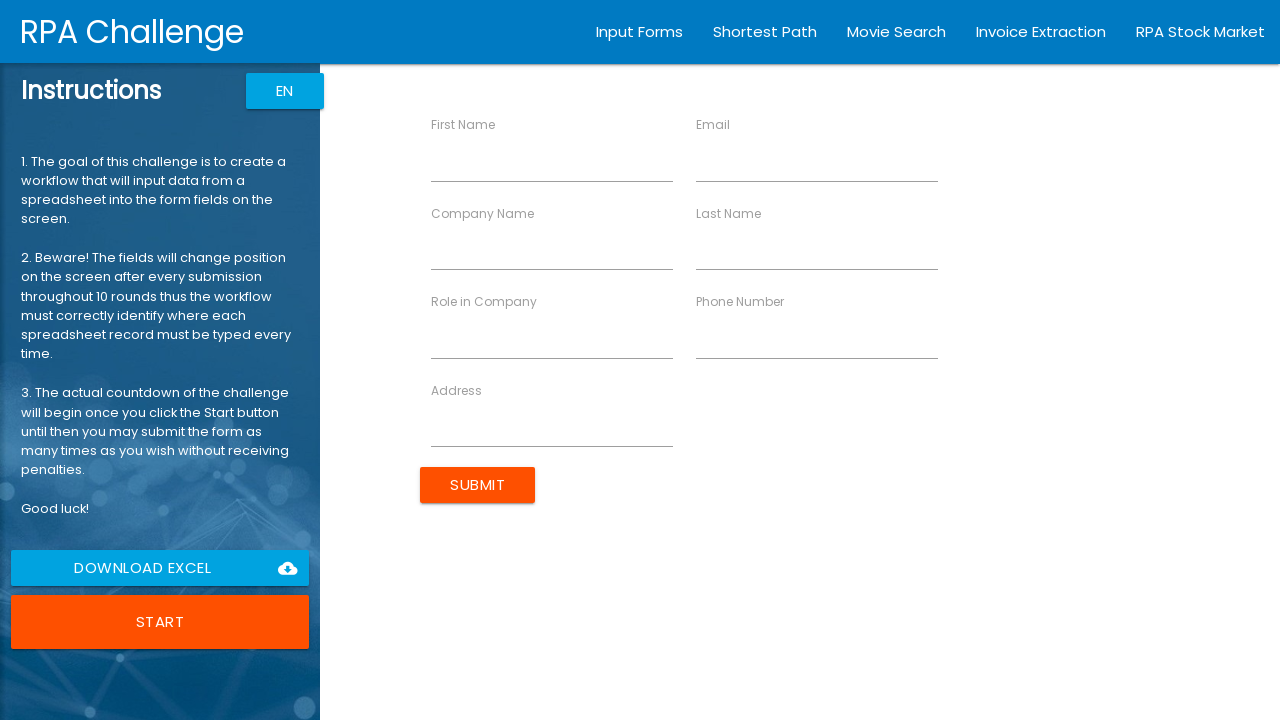

Clicked the Start button to begin the RPA Challenge at (160, 622) on button[class*='btn-large']
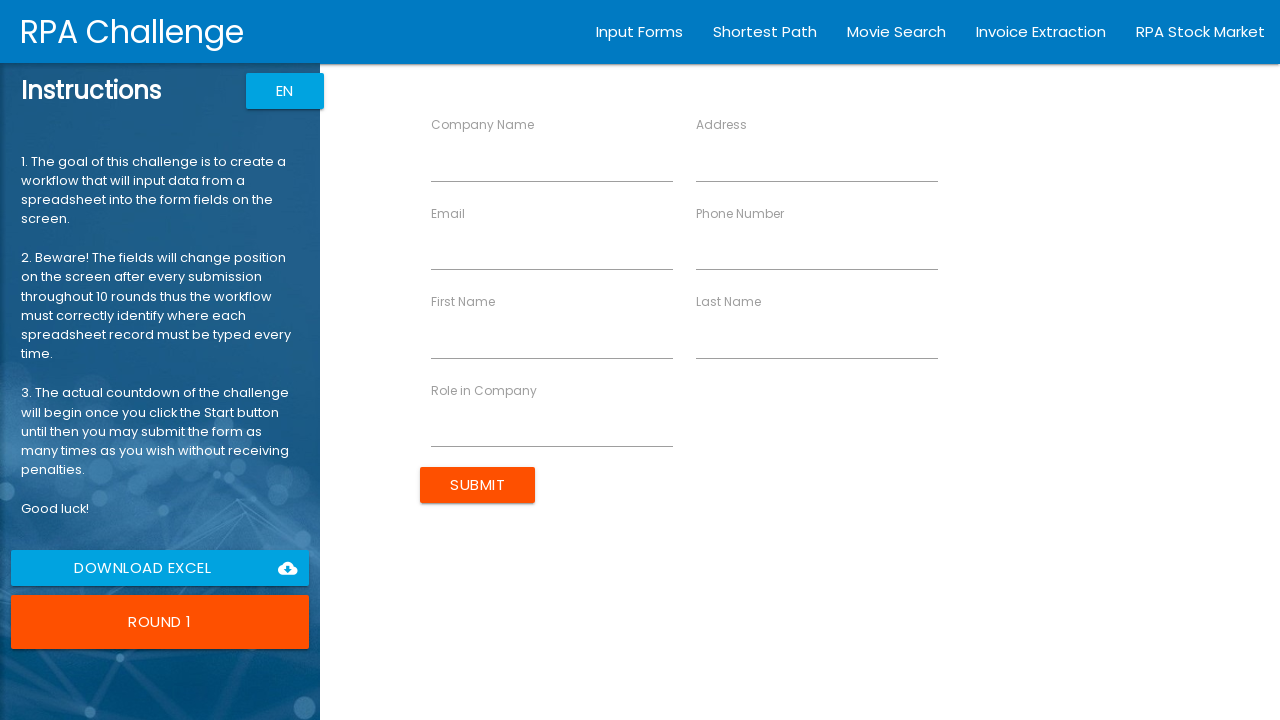

Filled form field 1 with 'John' for John Smith on input[ng-reflect-name='labelFirstName']
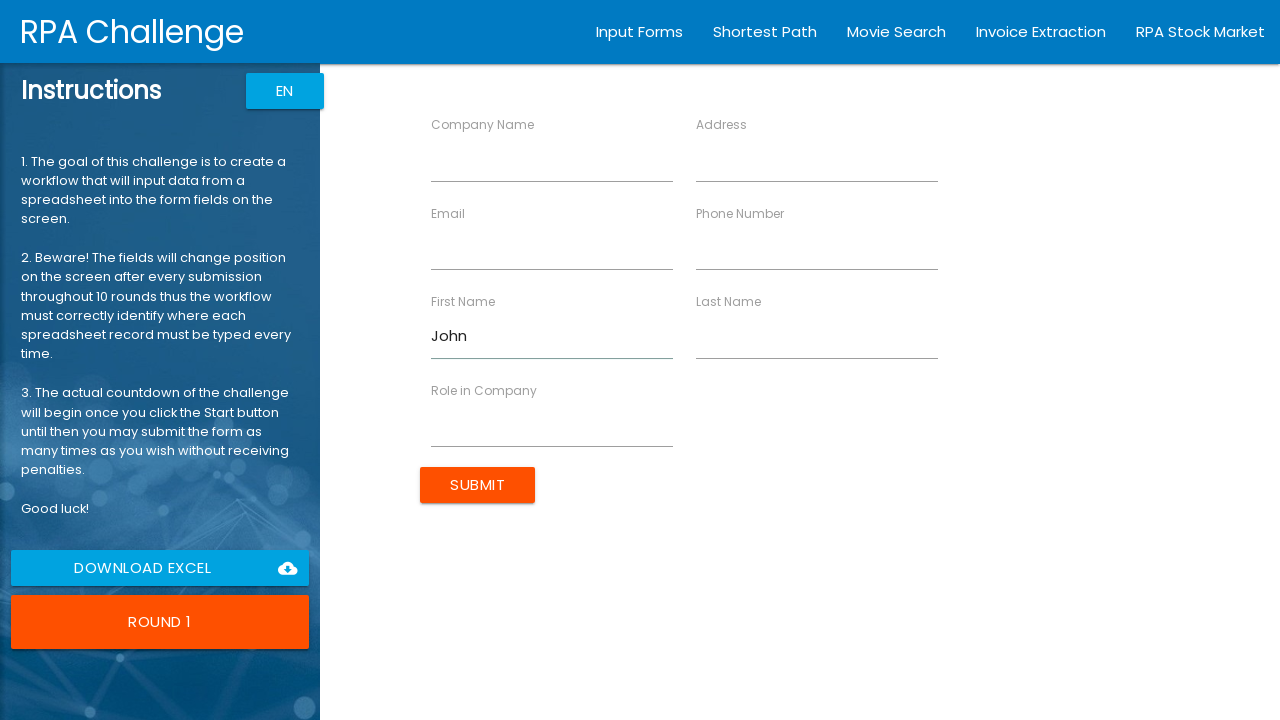

Filled form field 2 with 'Smith' for John Smith on input[ng-reflect-name='labelLastName']
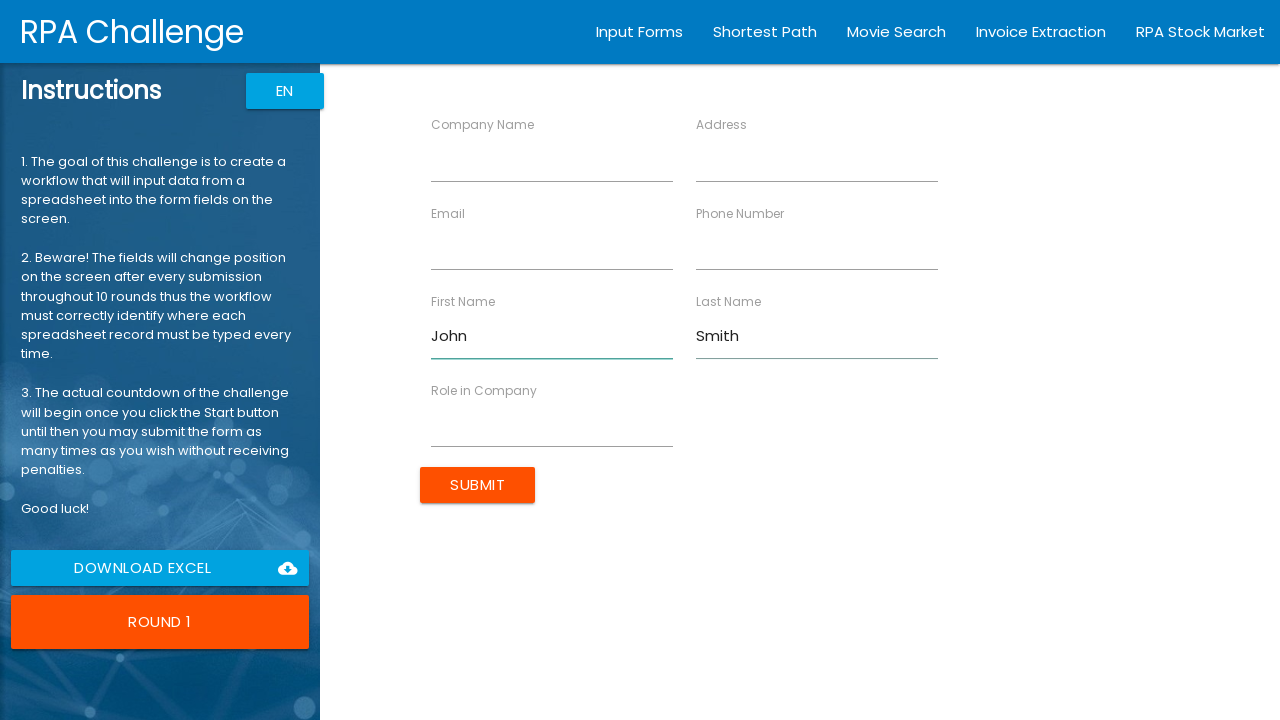

Filled form field 3 with 'Acme Corp' for John Smith on input[ng-reflect-name='labelCompanyName']
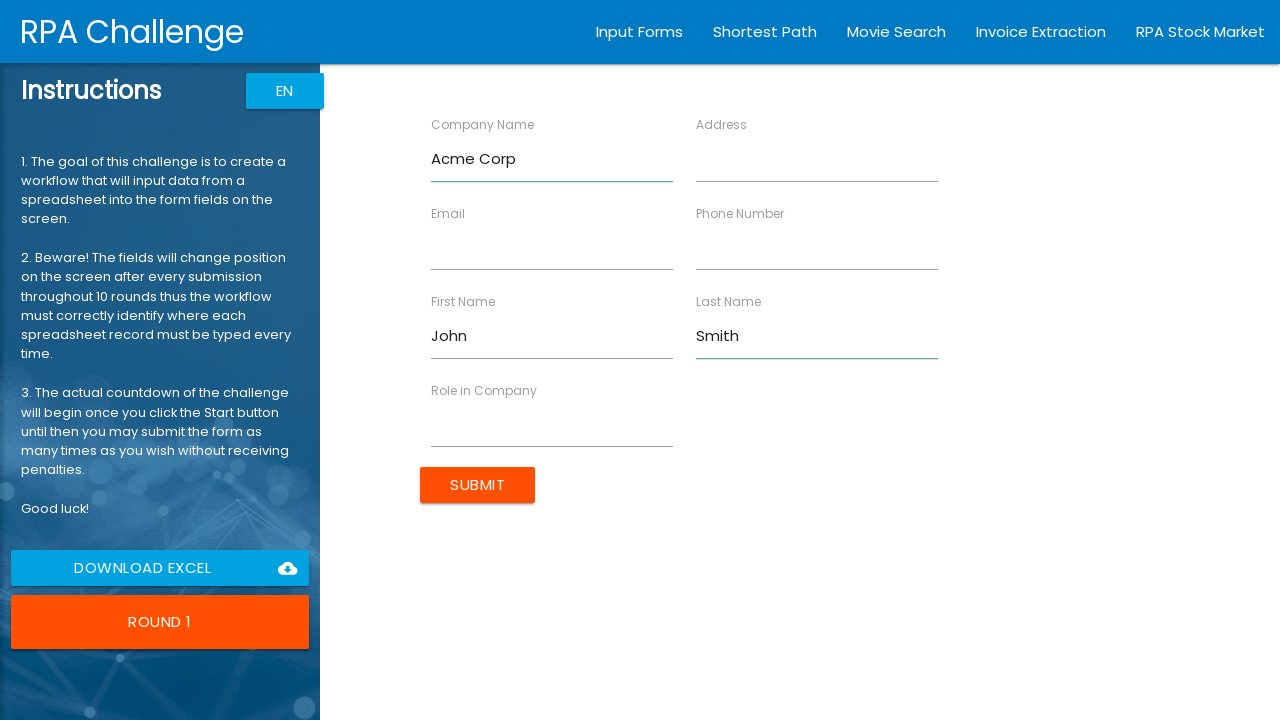

Filled form field 4 with 'Developer' for John Smith on input[ng-reflect-name='labelRole']
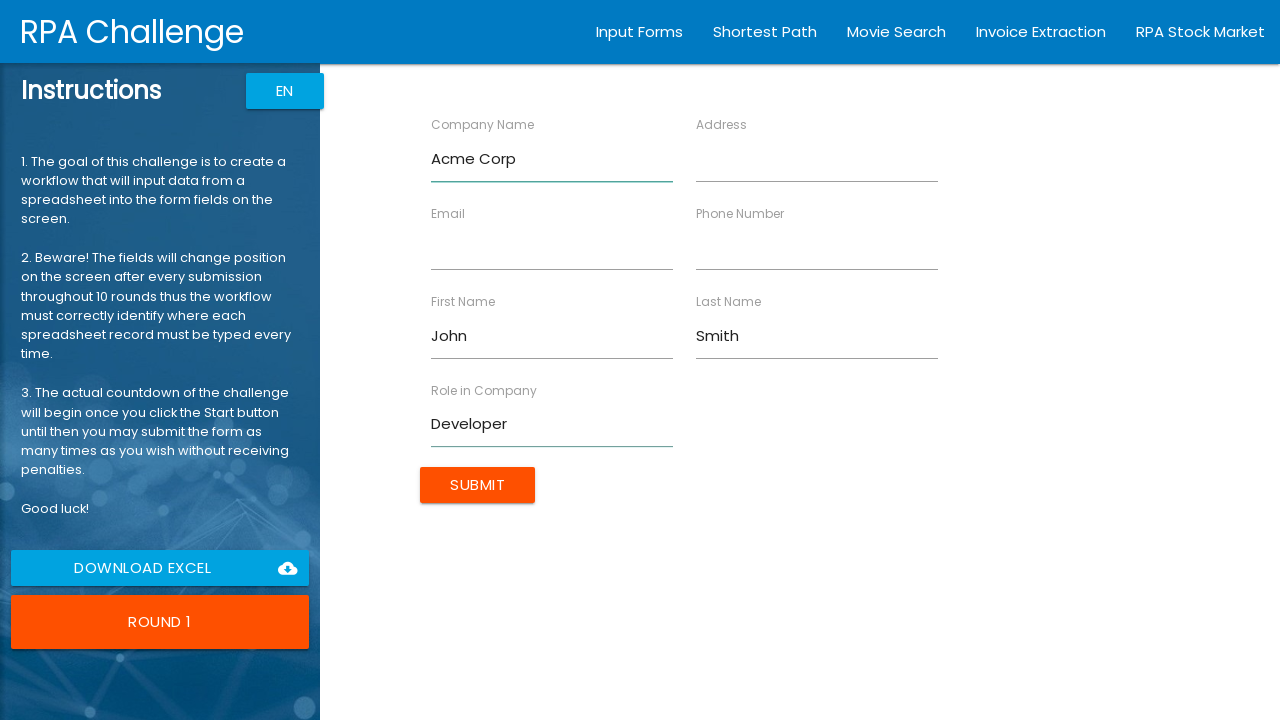

Filled form field 5 with '123 Main St' for John Smith on input[ng-reflect-name='labelAddress']
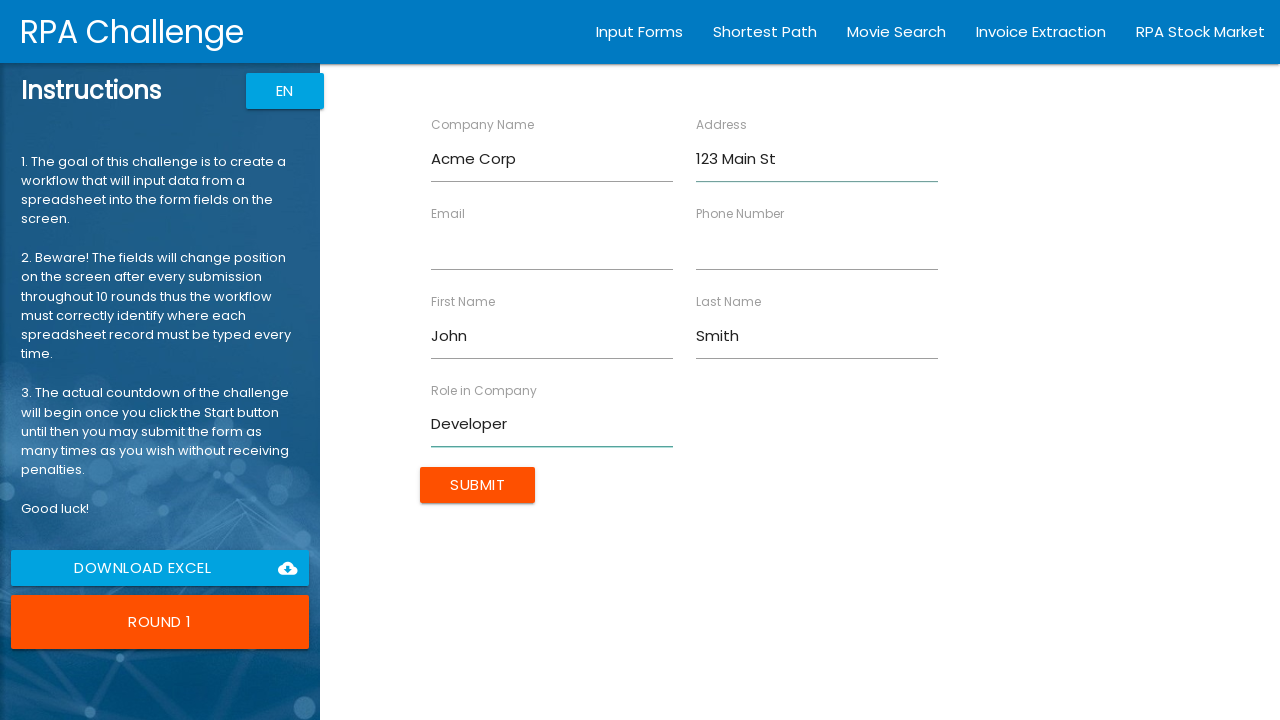

Filled form field 6 with 'john.smith@example.com' for John Smith on input[ng-reflect-name='labelEmail']
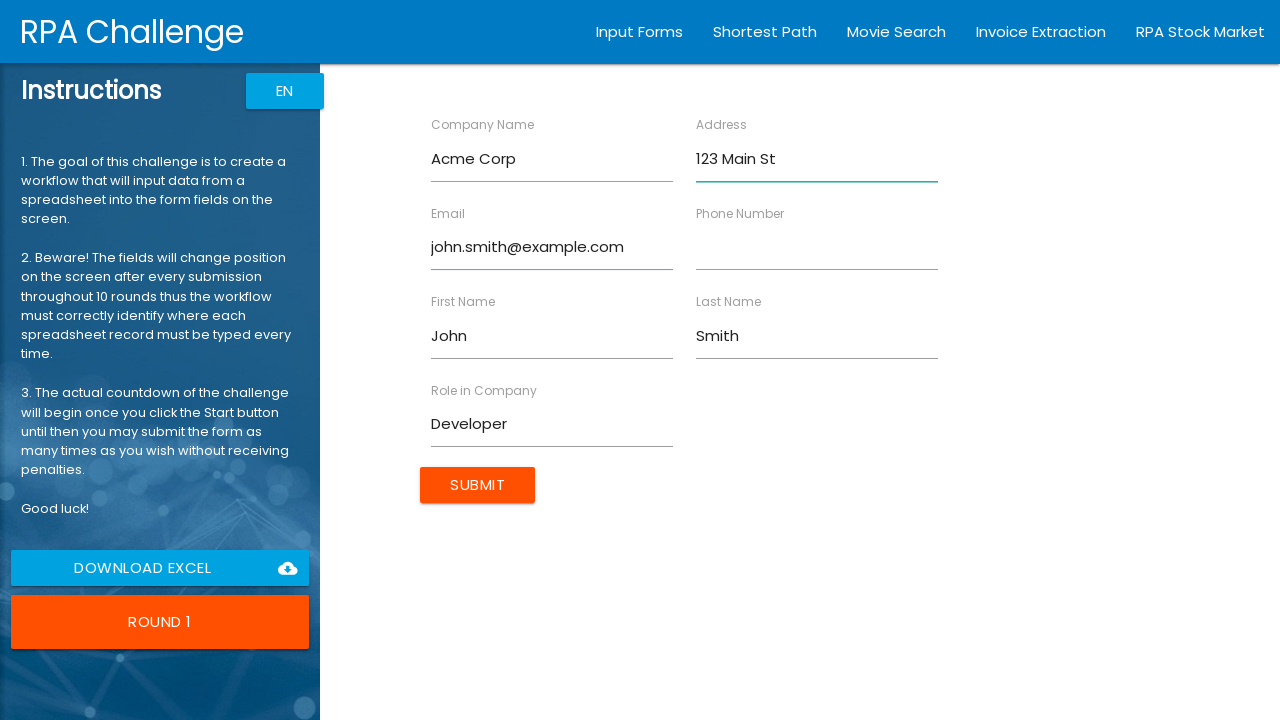

Filled form field 7 with '555-1234' for John Smith on input[ng-reflect-name='labelPhone']
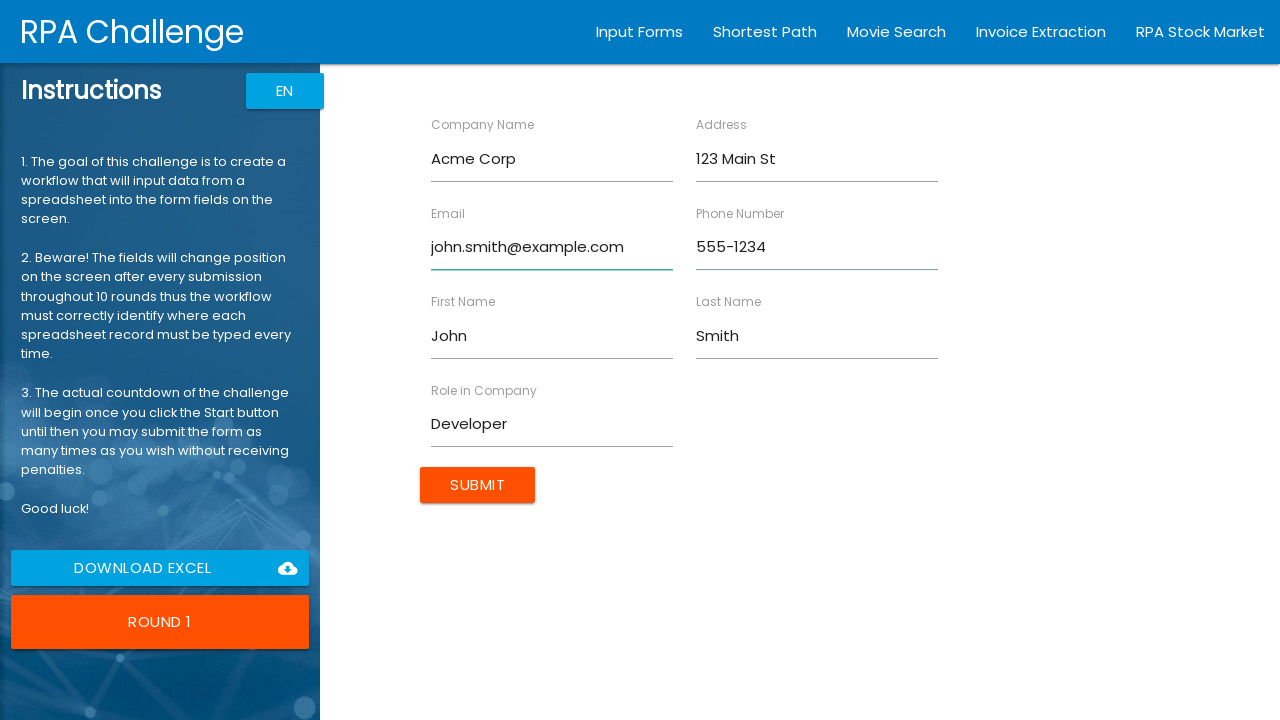

Submitted form for John Smith at (478, 485) on input[value*='Submit']
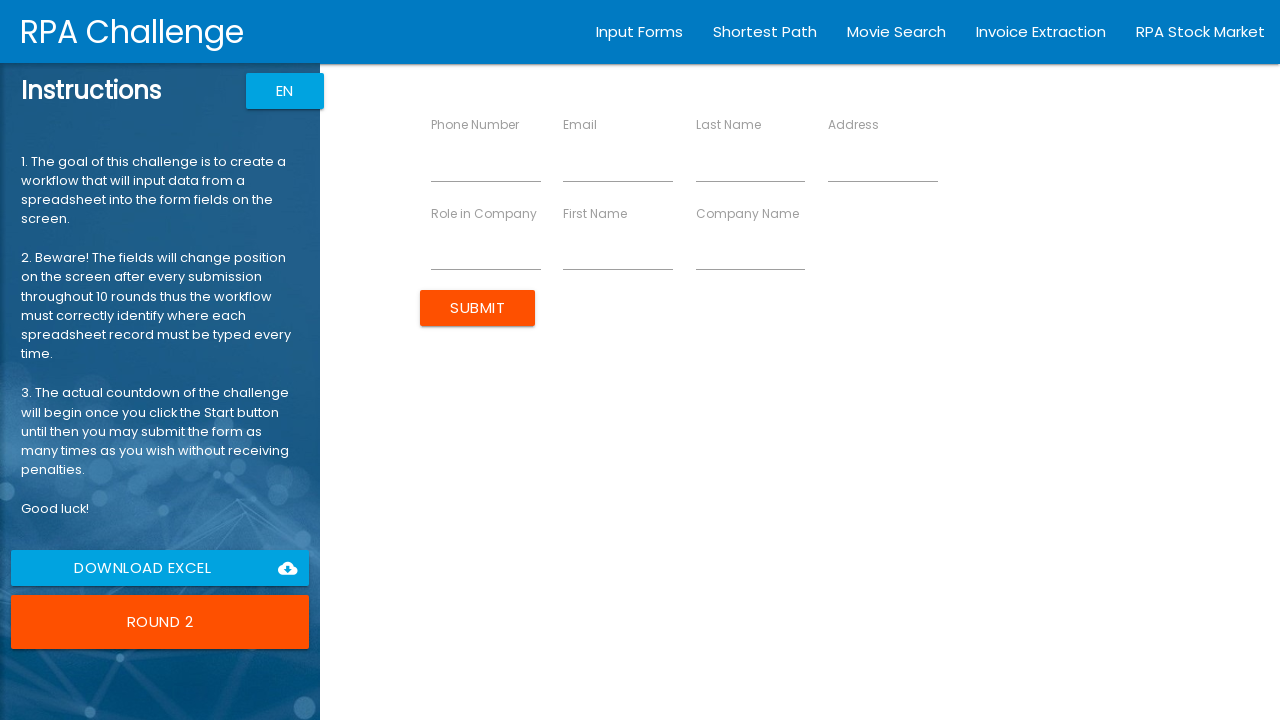

Filled form field 1 with 'Jane' for Jane Doe on input[ng-reflect-name='labelFirstName']
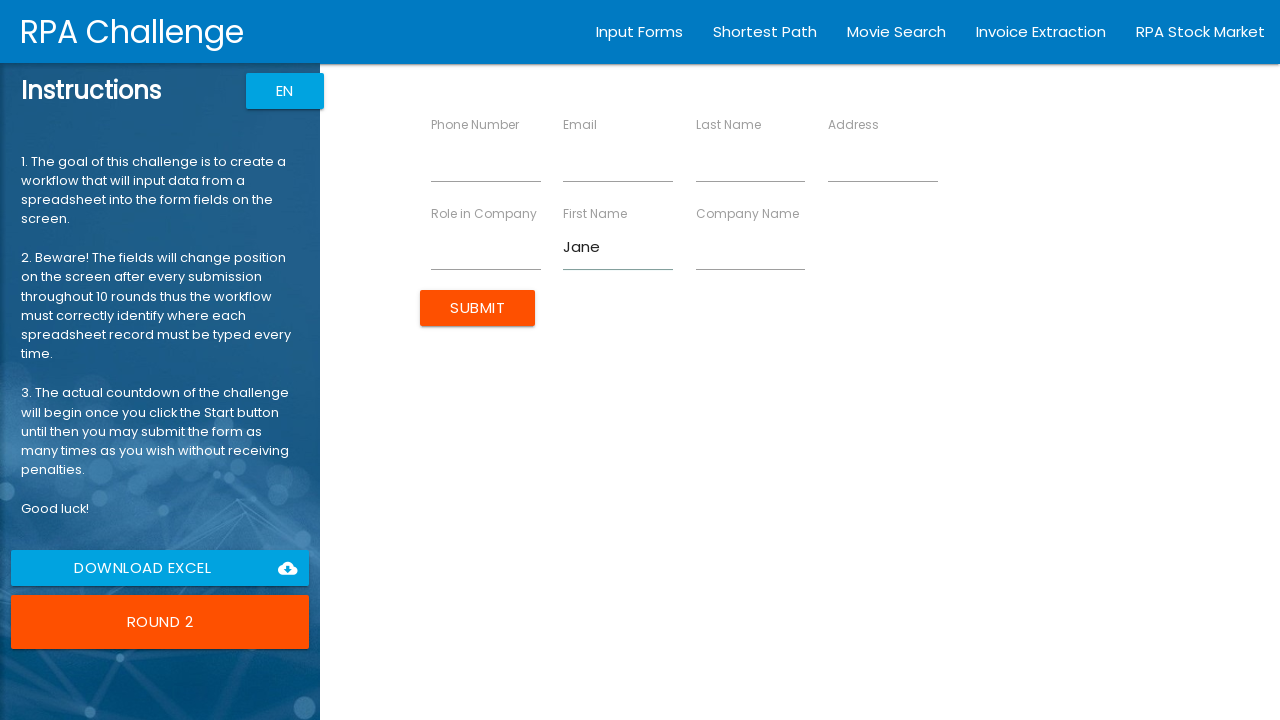

Filled form field 2 with 'Doe' for Jane Doe on input[ng-reflect-name='labelLastName']
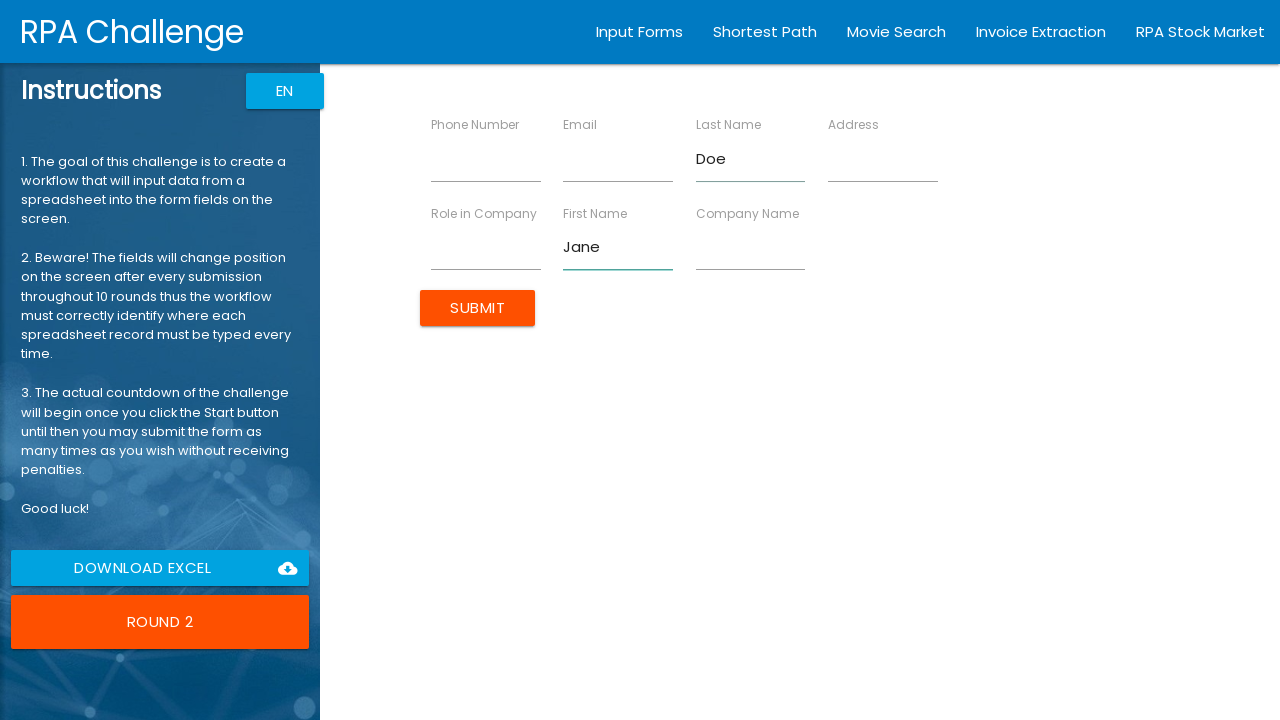

Filled form field 3 with 'Tech Inc' for Jane Doe on input[ng-reflect-name='labelCompanyName']
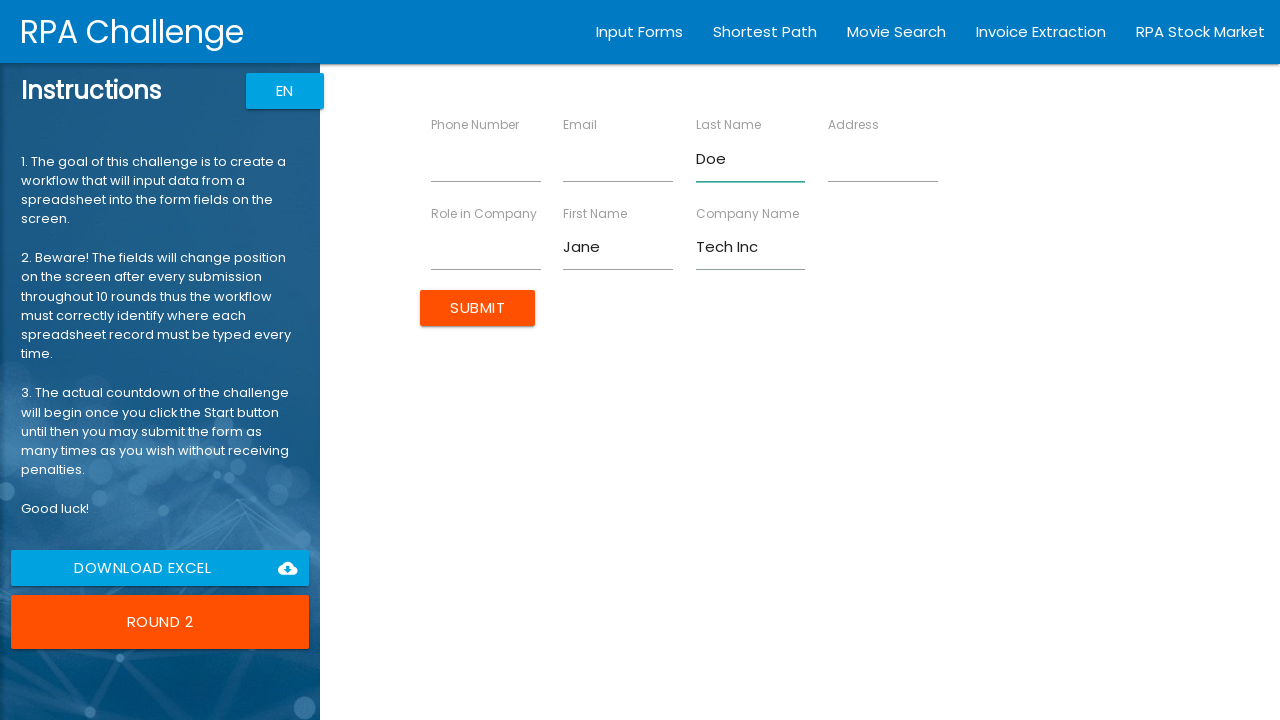

Filled form field 4 with 'Manager' for Jane Doe on input[ng-reflect-name='labelRole']
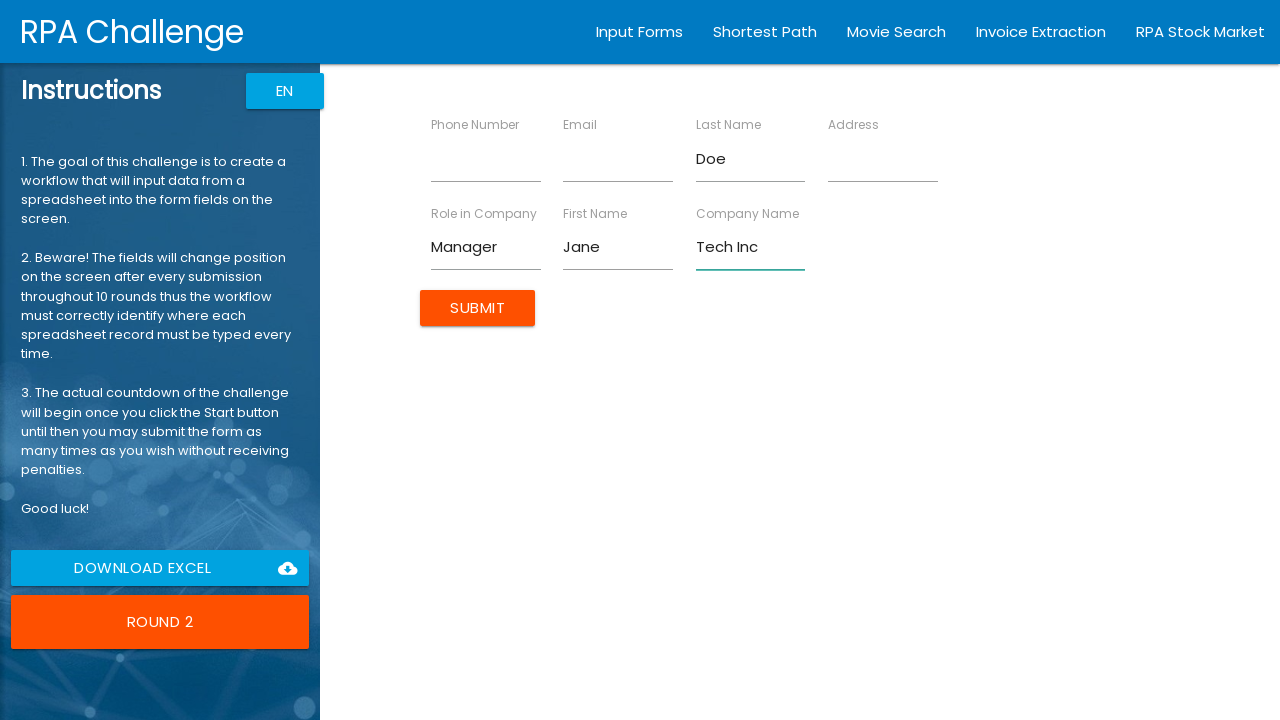

Filled form field 5 with '456 Oak Ave' for Jane Doe on input[ng-reflect-name='labelAddress']
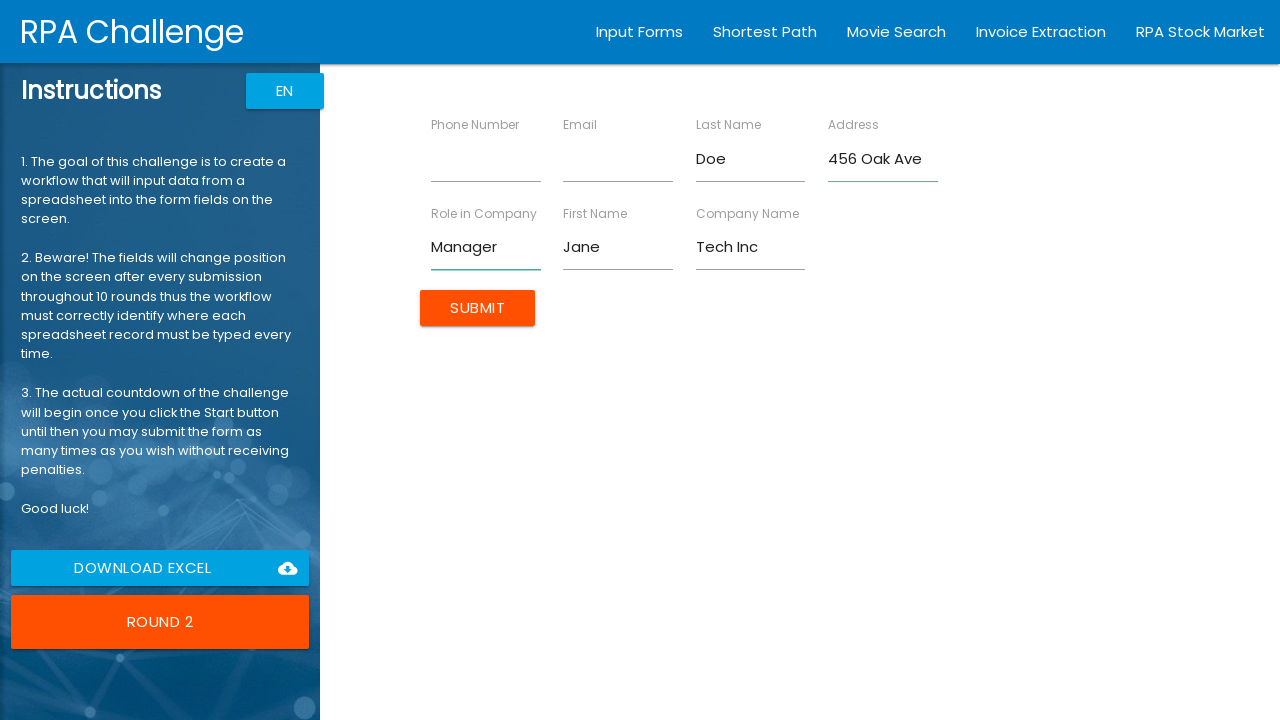

Filled form field 6 with 'jane.doe@example.com' for Jane Doe on input[ng-reflect-name='labelEmail']
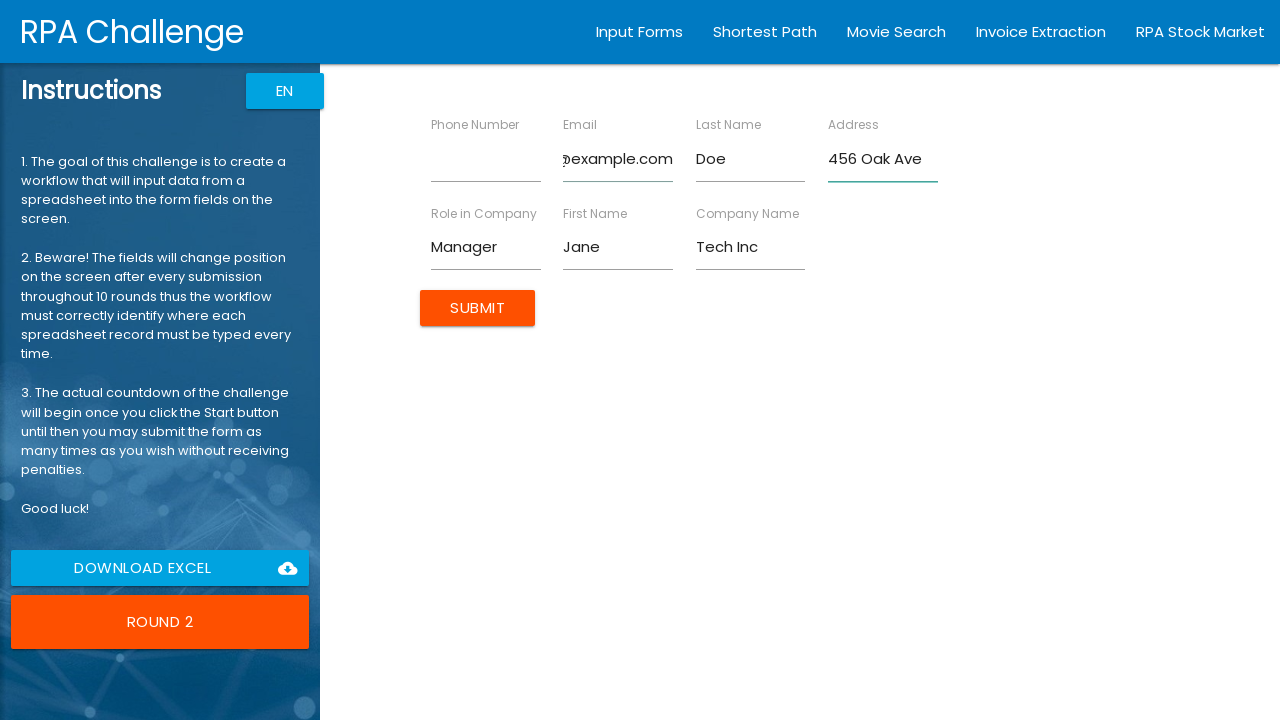

Filled form field 7 with '555-5678' for Jane Doe on input[ng-reflect-name='labelPhone']
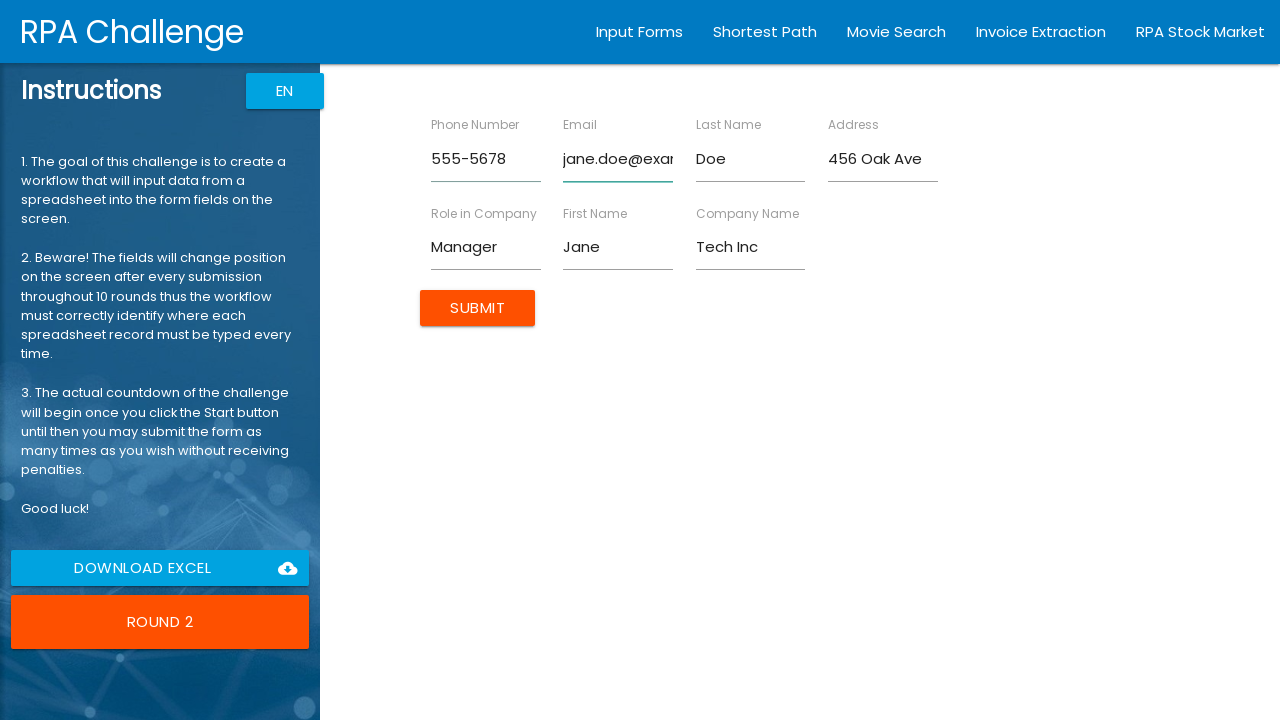

Submitted form for Jane Doe at (478, 308) on input[value*='Submit']
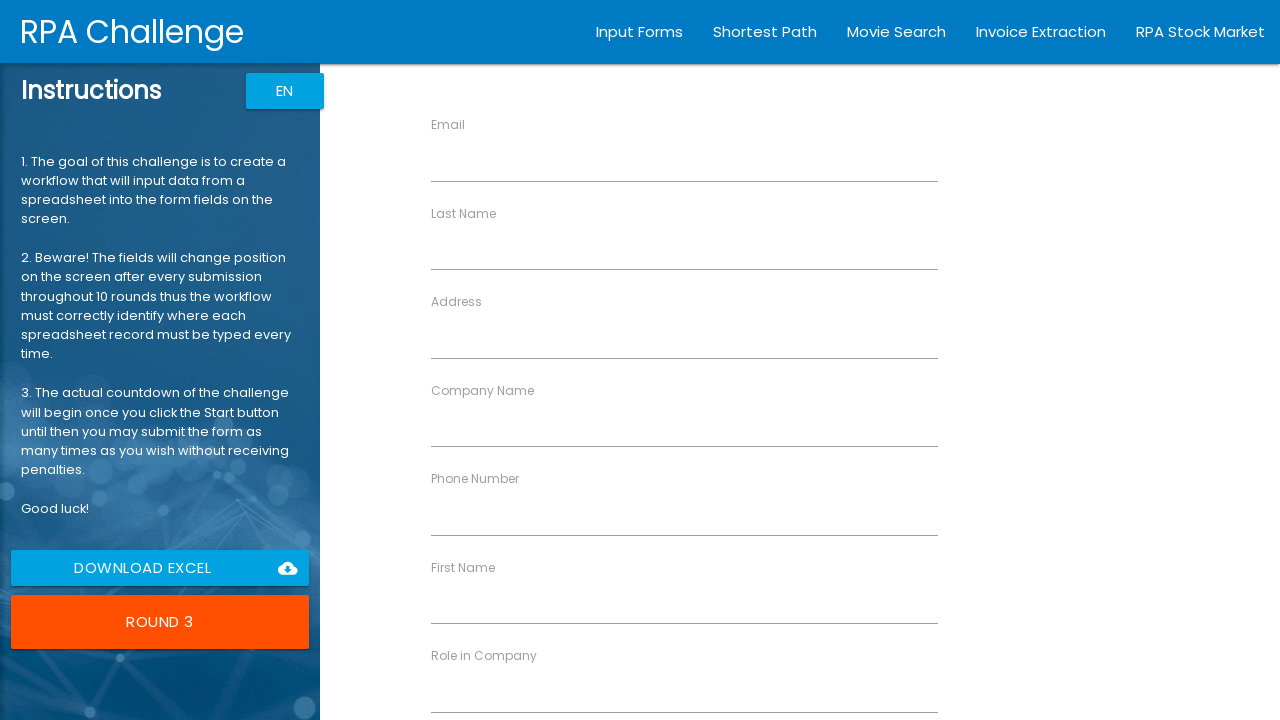

Filled form field 1 with 'Robert' for Robert Johnson on input[ng-reflect-name='labelFirstName']
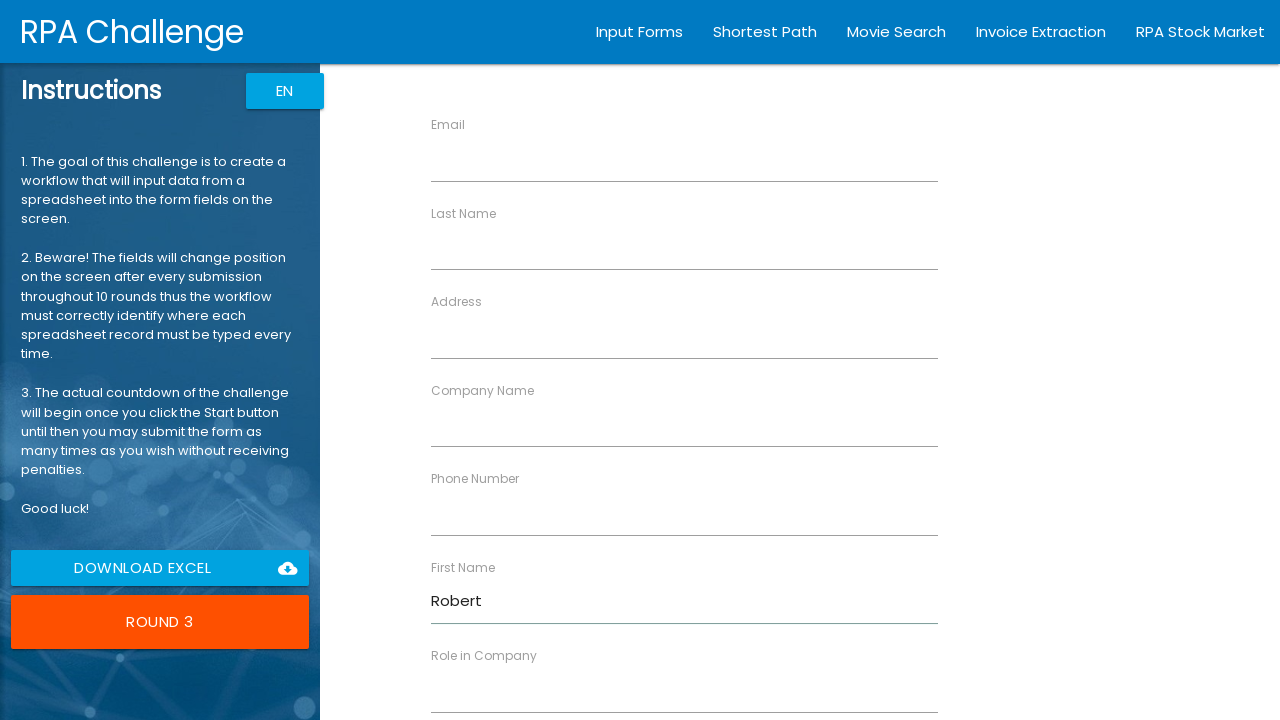

Filled form field 2 with 'Johnson' for Robert Johnson on input[ng-reflect-name='labelLastName']
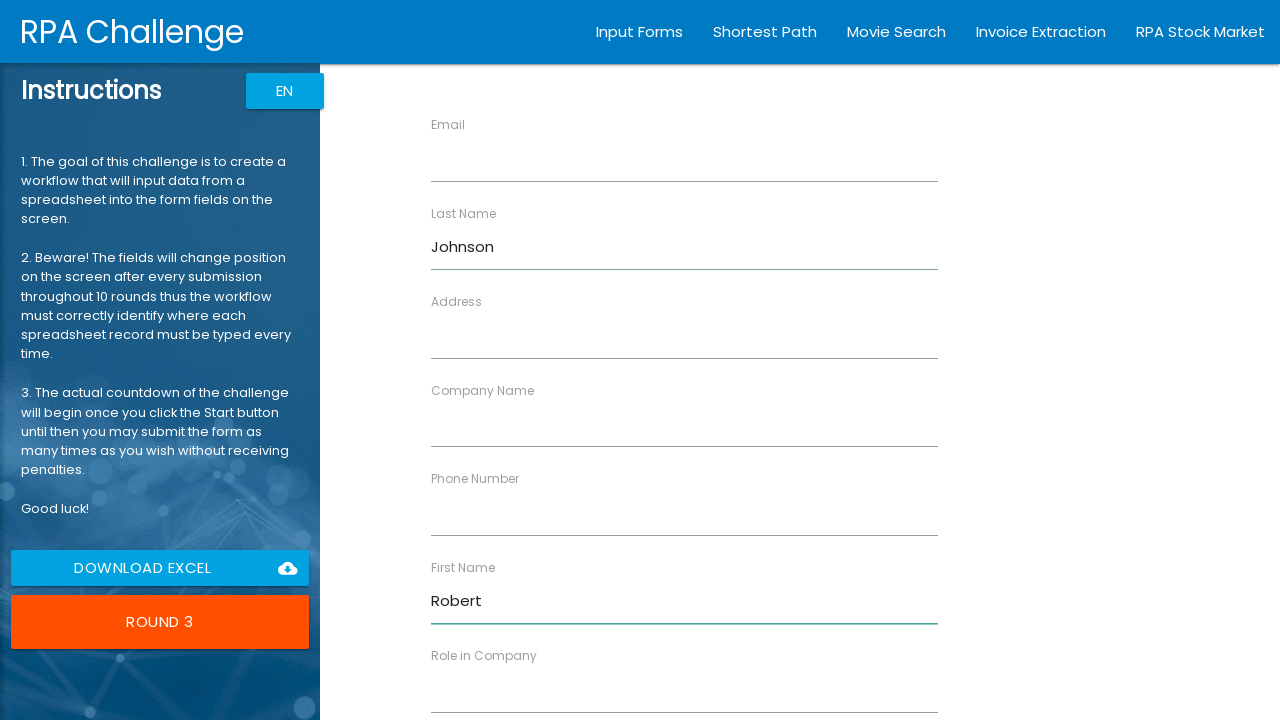

Filled form field 3 with 'Global Ltd' for Robert Johnson on input[ng-reflect-name='labelCompanyName']
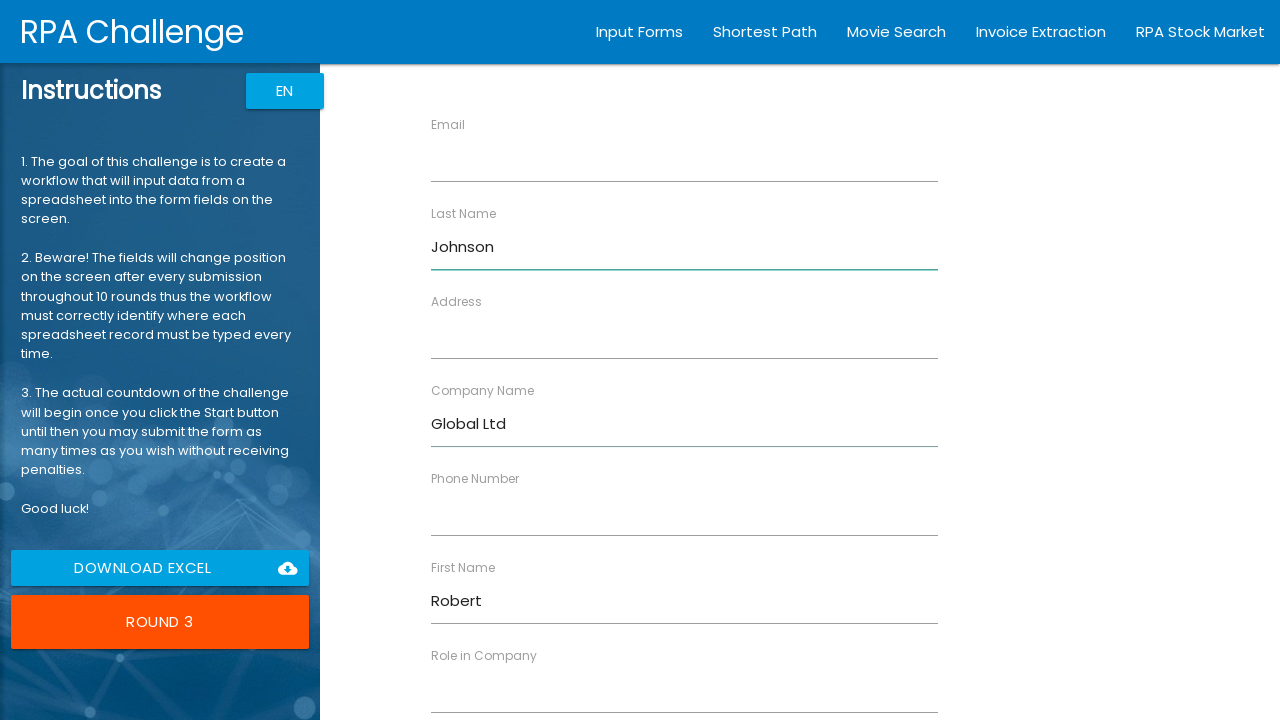

Filled form field 4 with 'Analyst' for Robert Johnson on input[ng-reflect-name='labelRole']
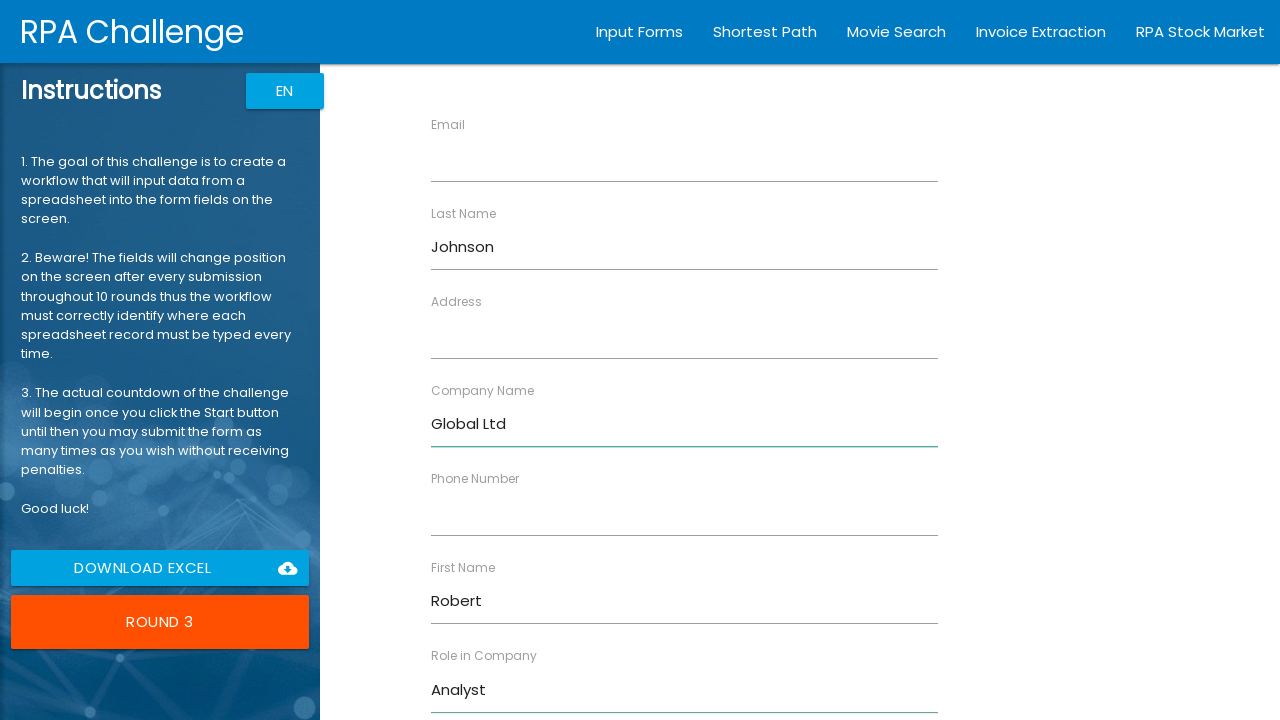

Filled form field 5 with '789 Pine Rd' for Robert Johnson on input[ng-reflect-name='labelAddress']
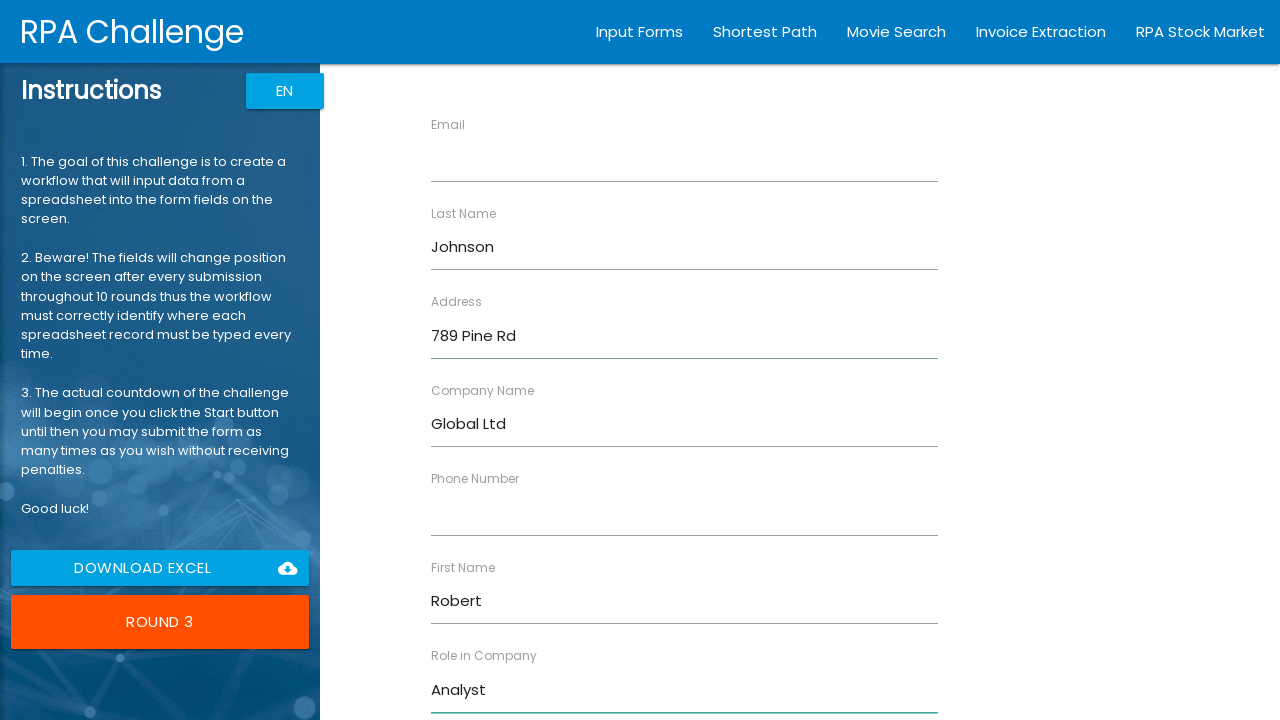

Filled form field 6 with 'robert.j@example.com' for Robert Johnson on input[ng-reflect-name='labelEmail']
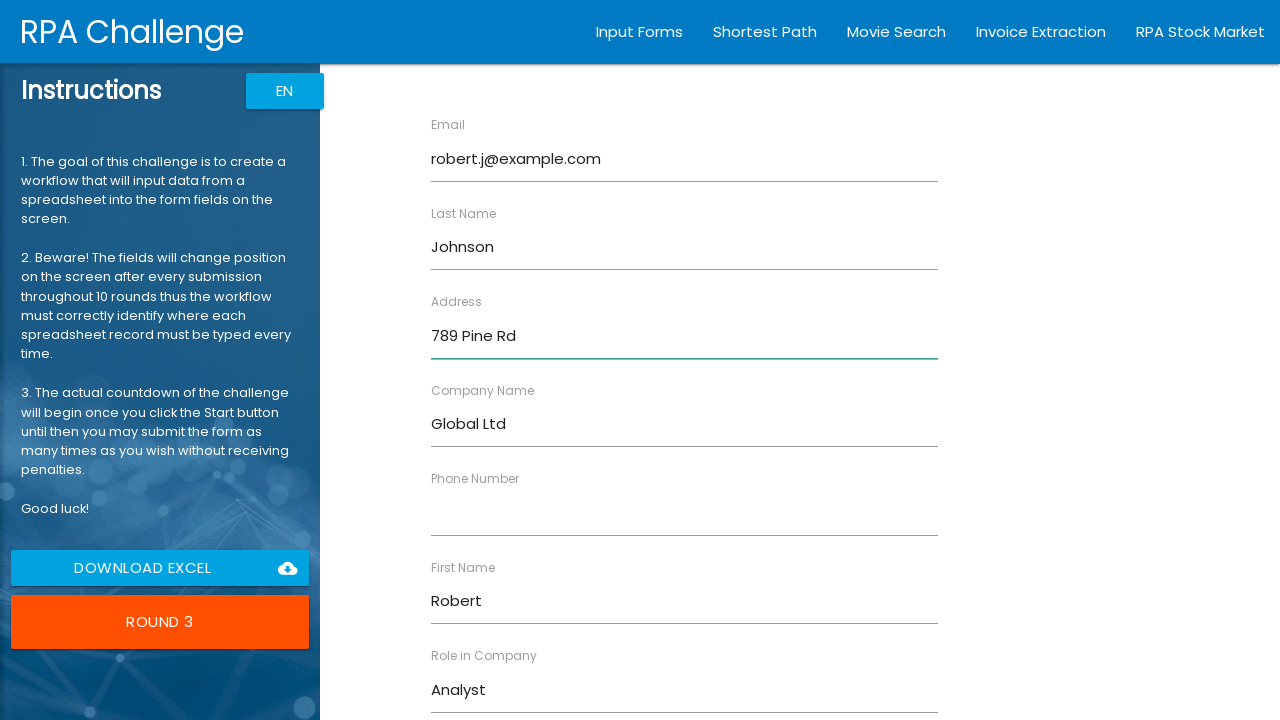

Filled form field 7 with '555-9012' for Robert Johnson on input[ng-reflect-name='labelPhone']
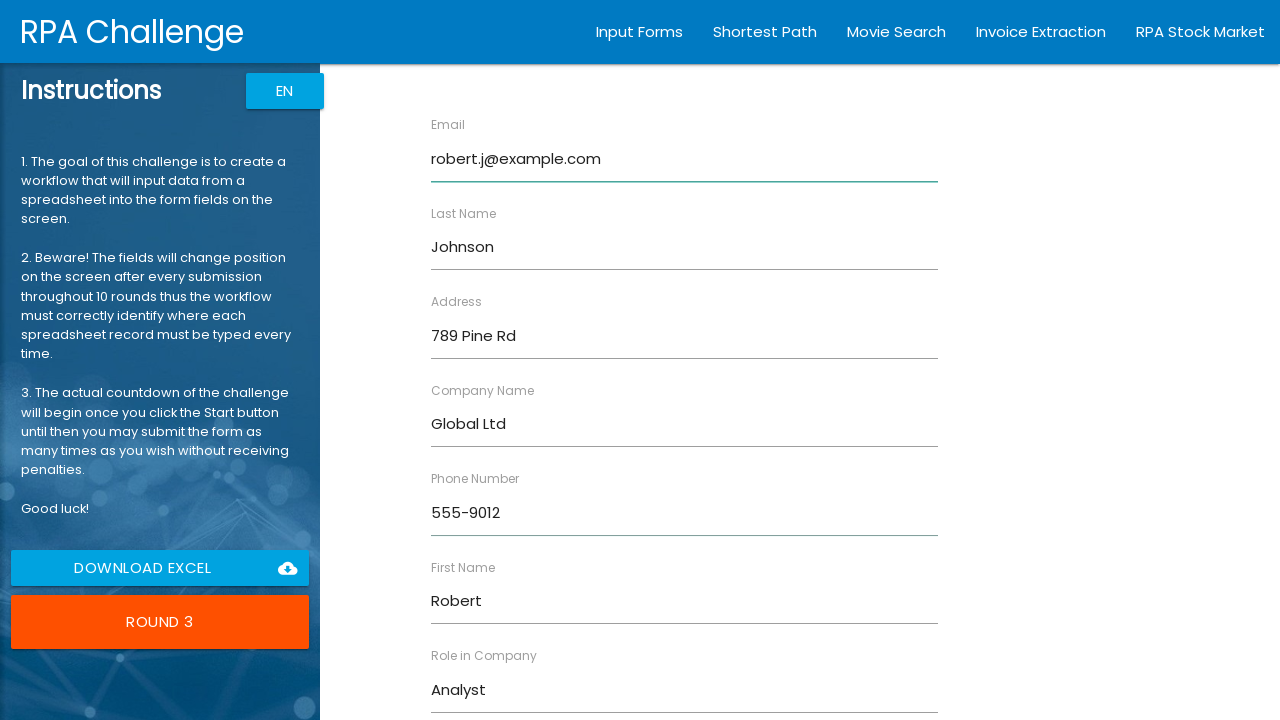

Submitted form for Robert Johnson at (478, 688) on input[value*='Submit']
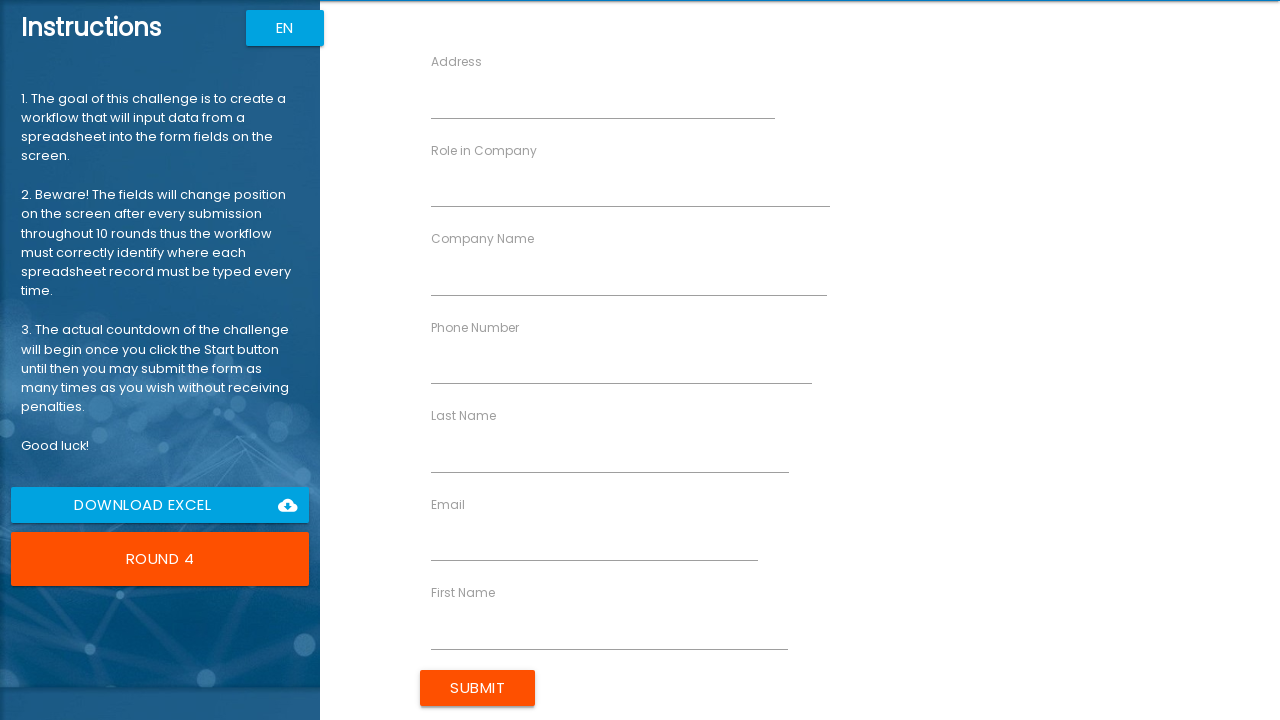

Filled form field 1 with 'Emily' for Emily Brown on input[ng-reflect-name='labelFirstName']
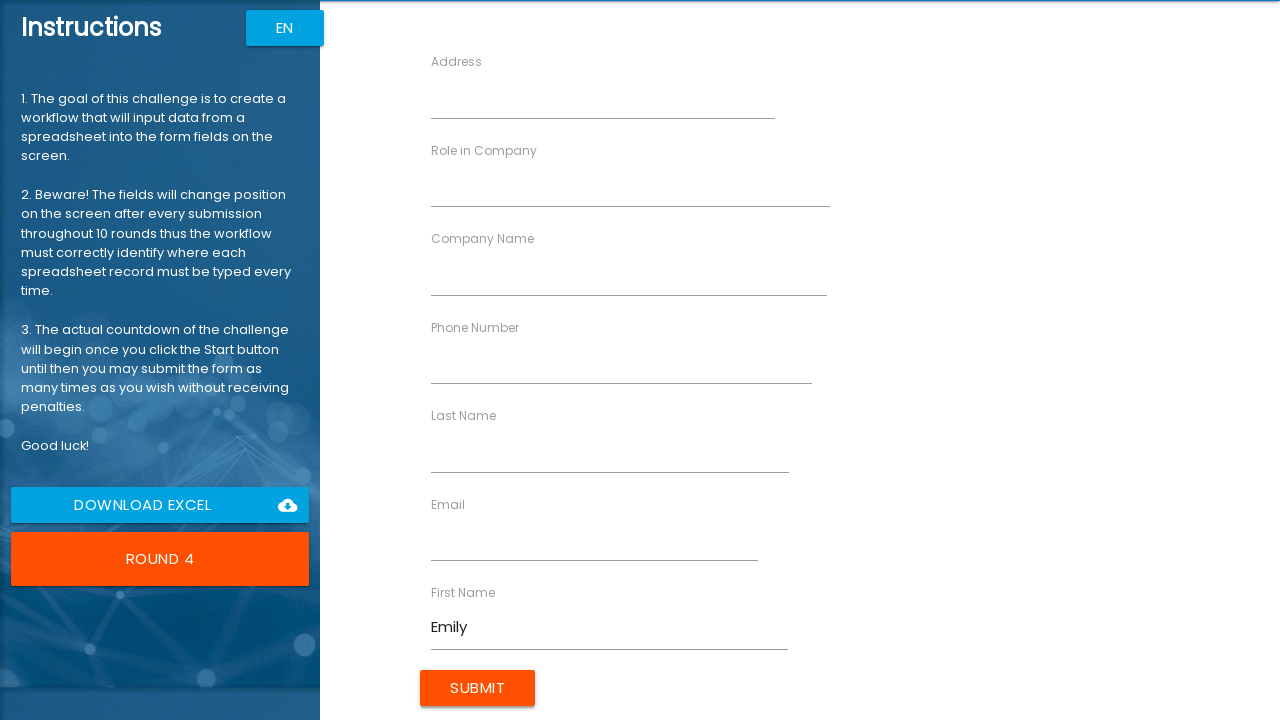

Filled form field 2 with 'Brown' for Emily Brown on input[ng-reflect-name='labelLastName']
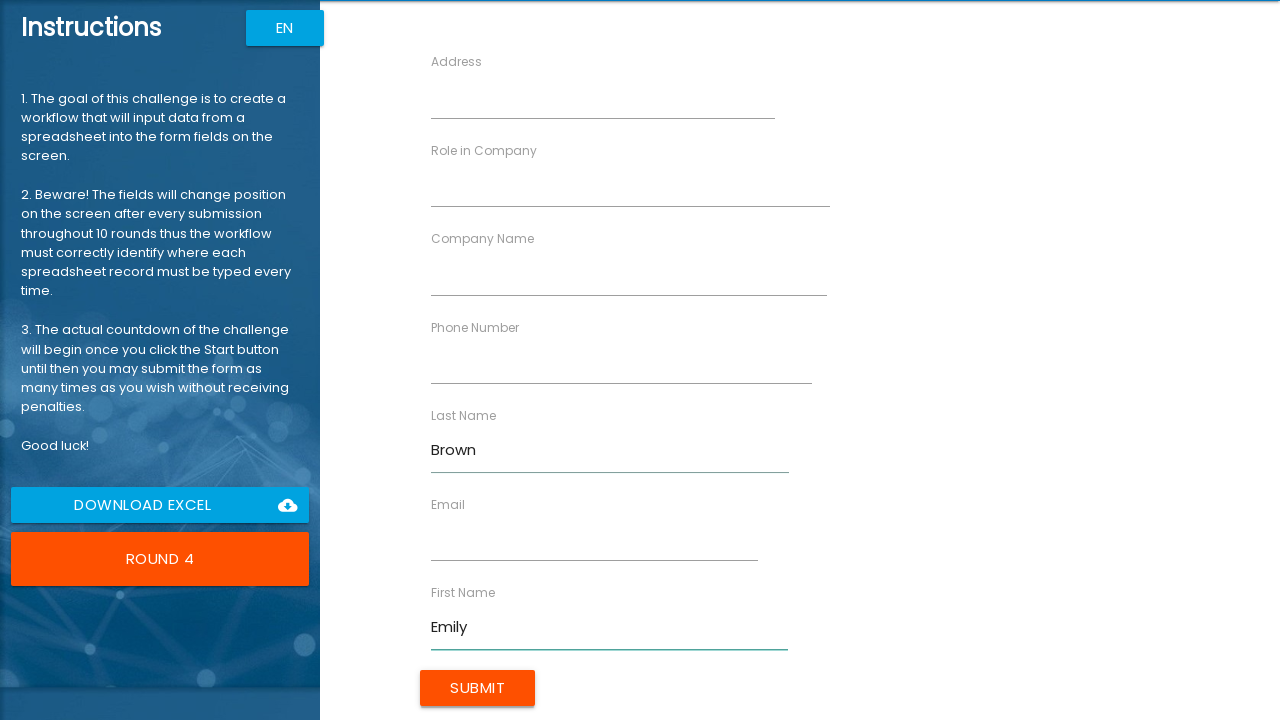

Filled form field 3 with 'StartupXYZ' for Emily Brown on input[ng-reflect-name='labelCompanyName']
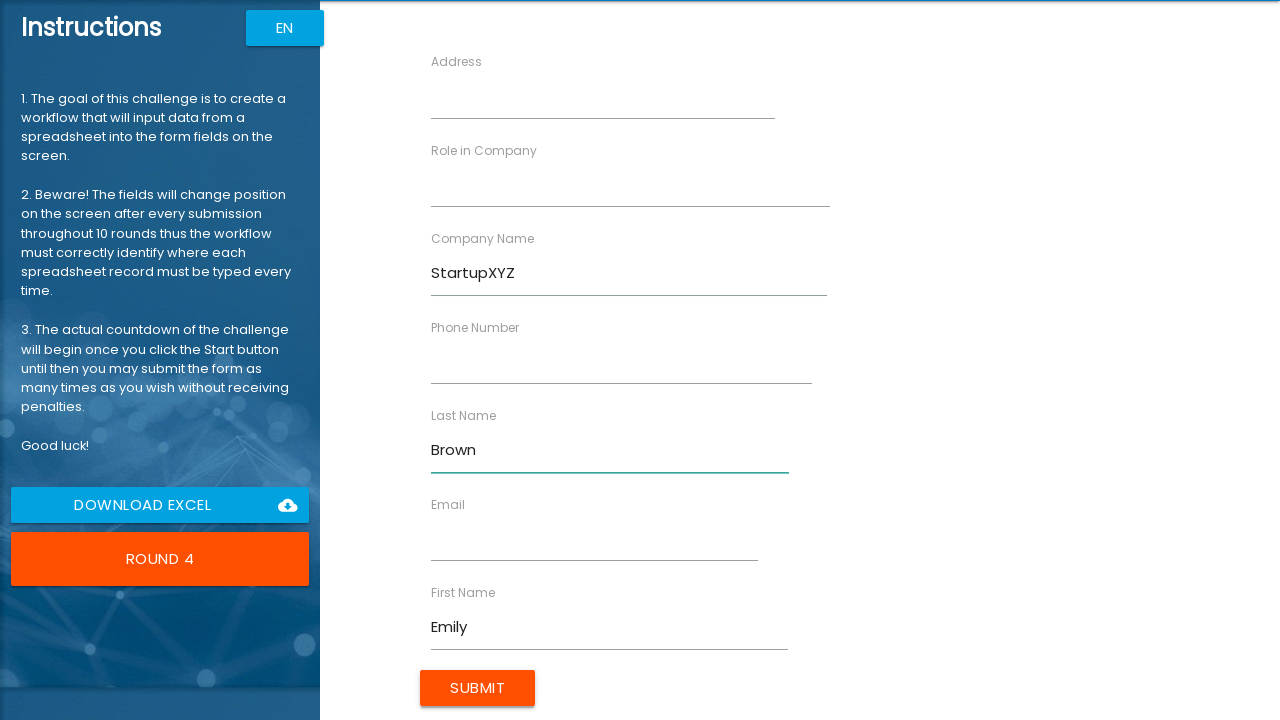

Filled form field 4 with 'Designer' for Emily Brown on input[ng-reflect-name='labelRole']
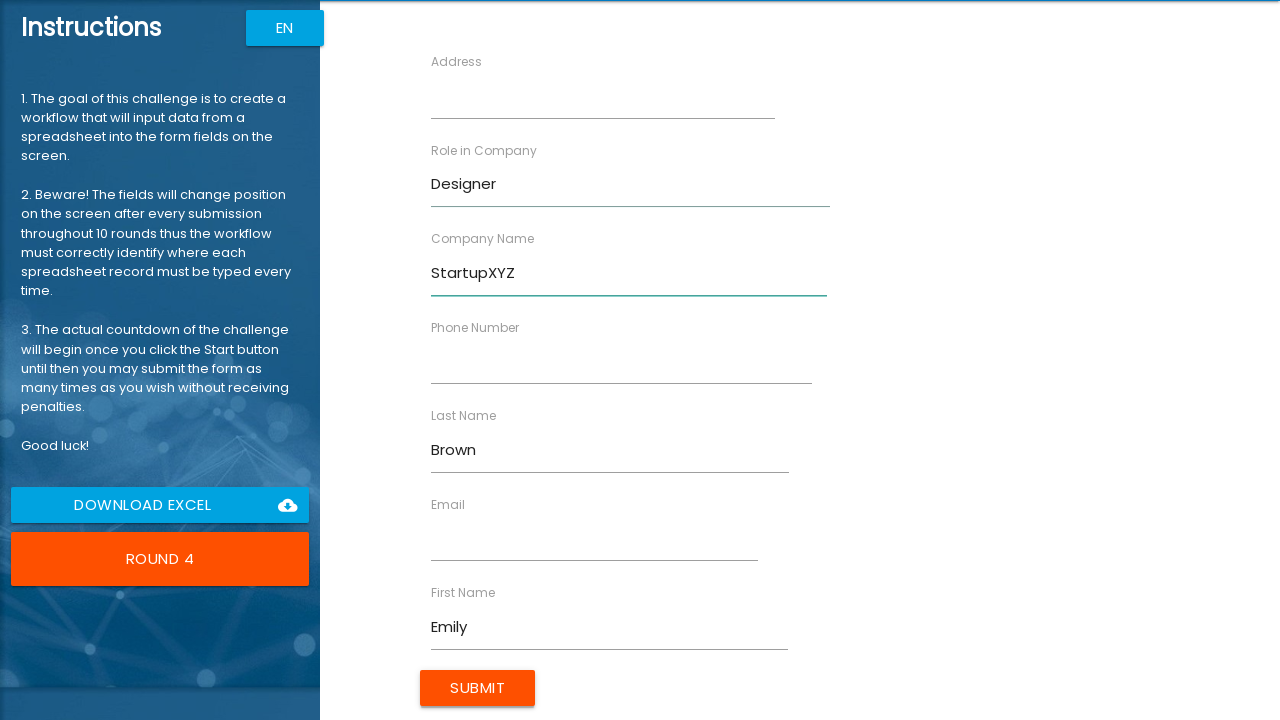

Filled form field 5 with '321 Elm Blvd' for Emily Brown on input[ng-reflect-name='labelAddress']
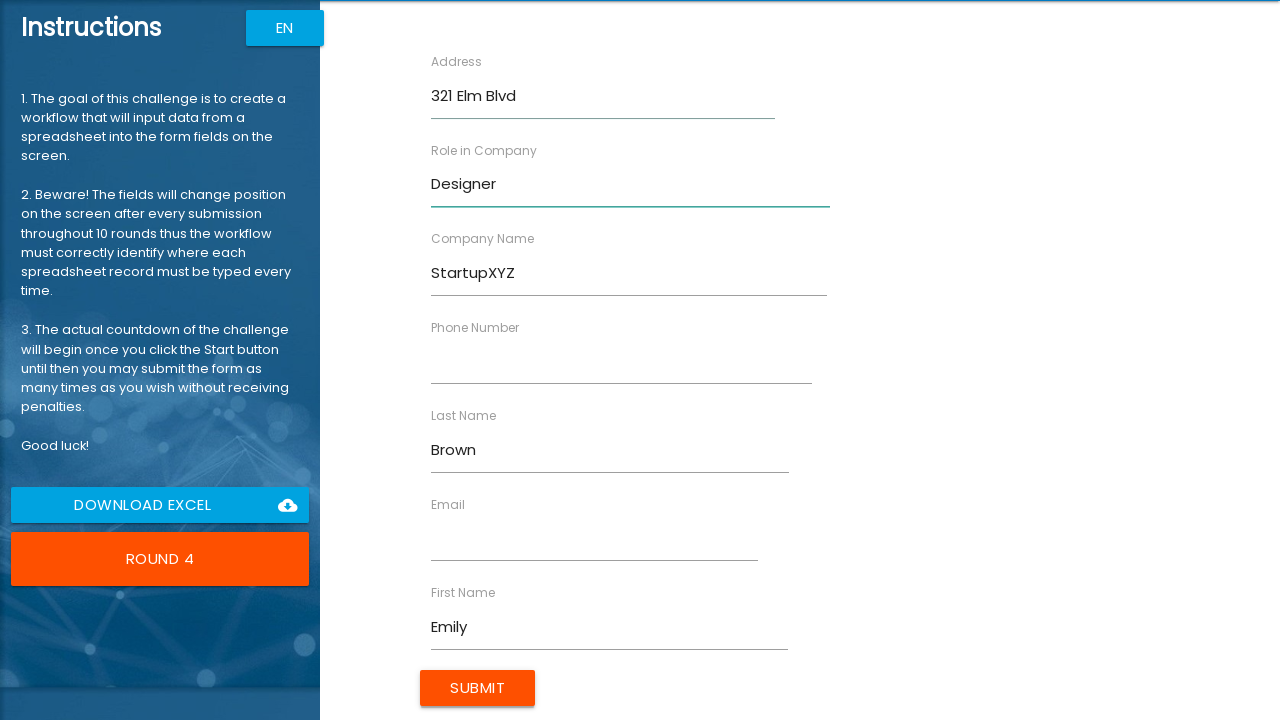

Filled form field 6 with 'emily.b@example.com' for Emily Brown on input[ng-reflect-name='labelEmail']
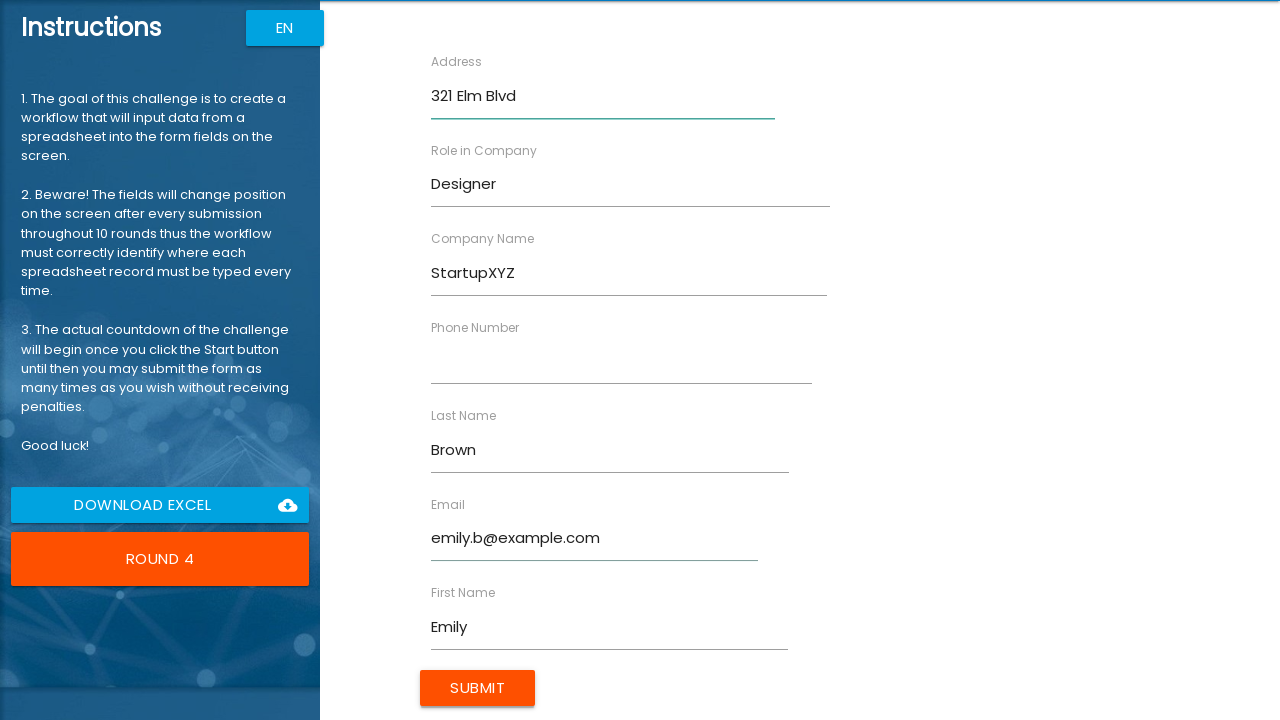

Filled form field 7 with '555-3456' for Emily Brown on input[ng-reflect-name='labelPhone']
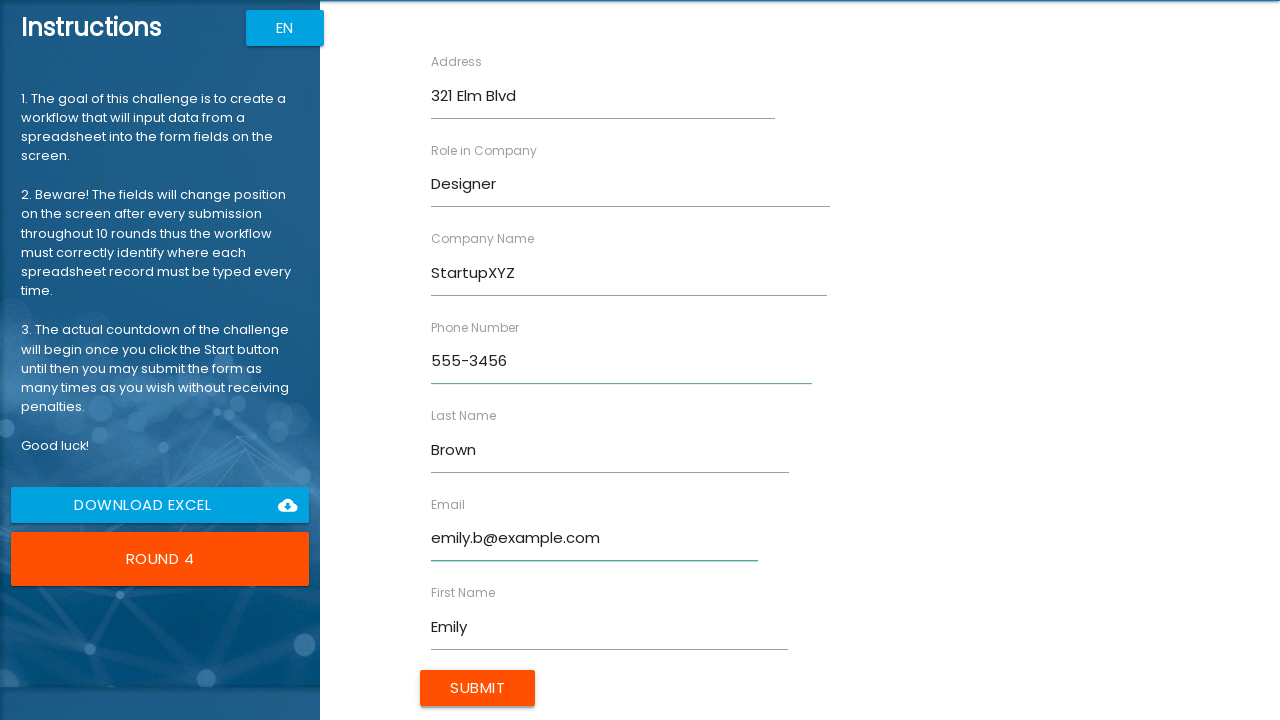

Submitted form for Emily Brown at (478, 688) on input[value*='Submit']
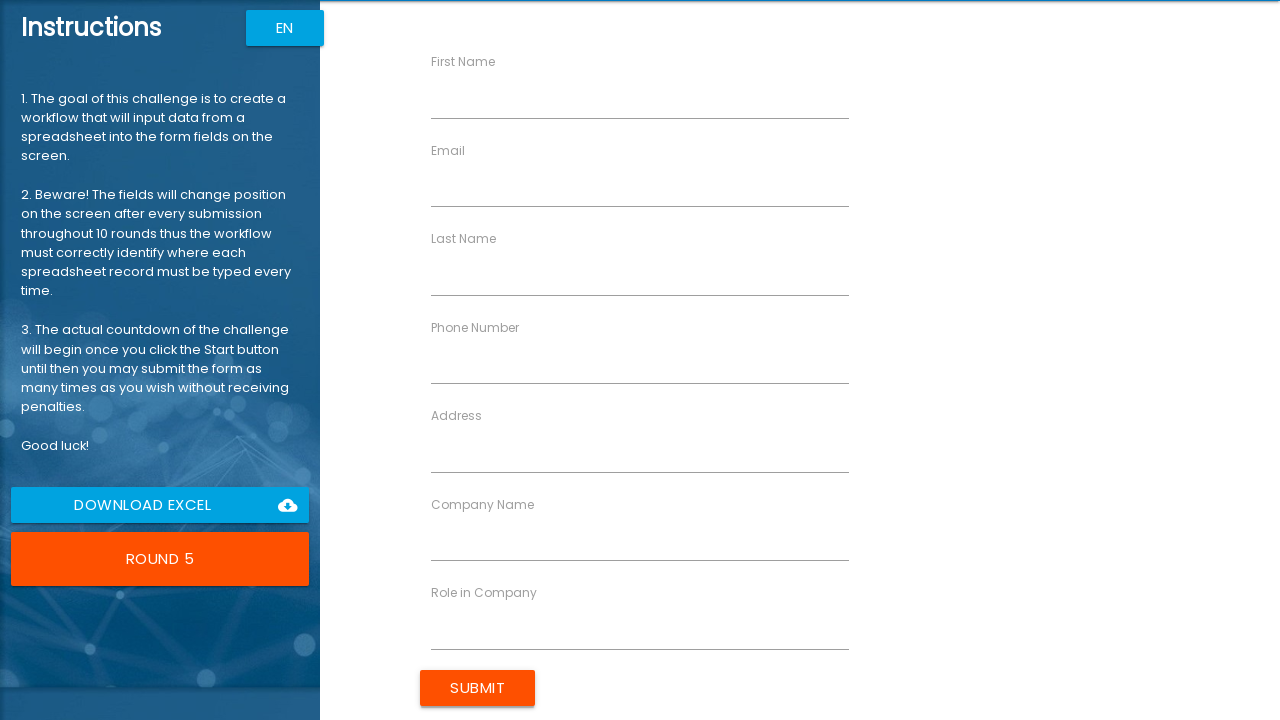

Filled form field 1 with 'Michael' for Michael Davis on input[ng-reflect-name='labelFirstName']
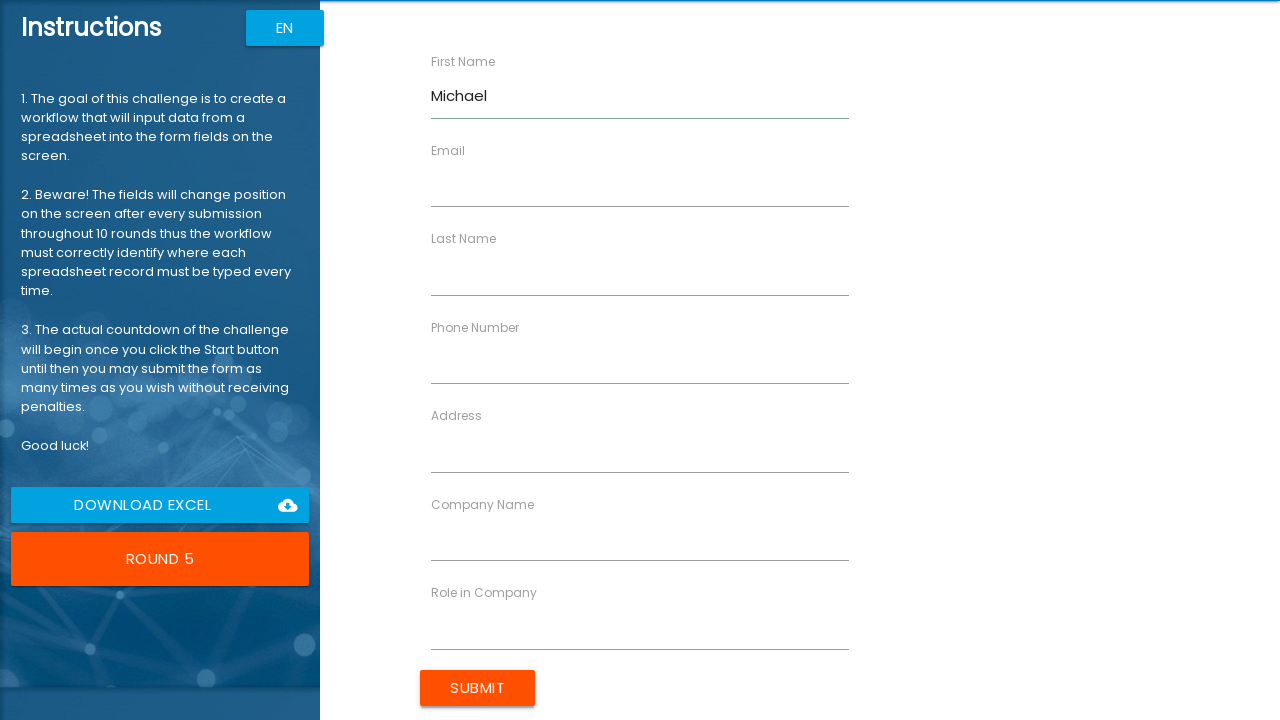

Filled form field 2 with 'Davis' for Michael Davis on input[ng-reflect-name='labelLastName']
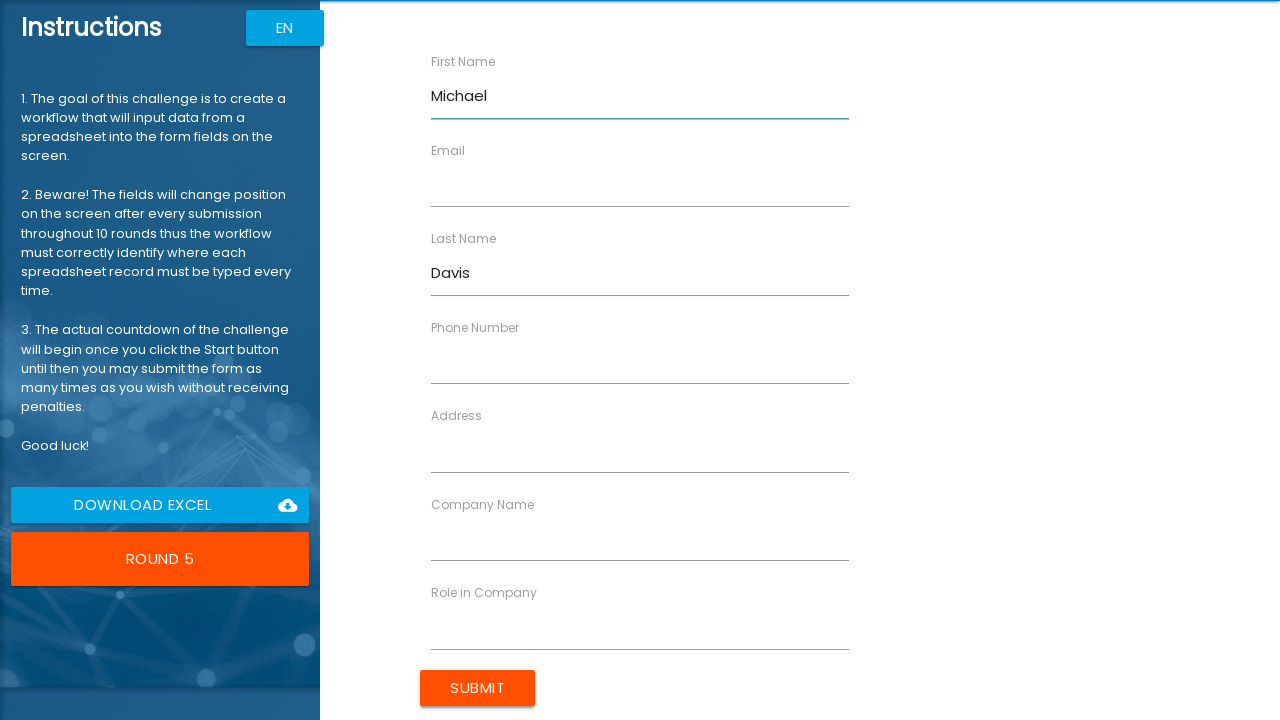

Filled form field 3 with 'BigCo' for Michael Davis on input[ng-reflect-name='labelCompanyName']
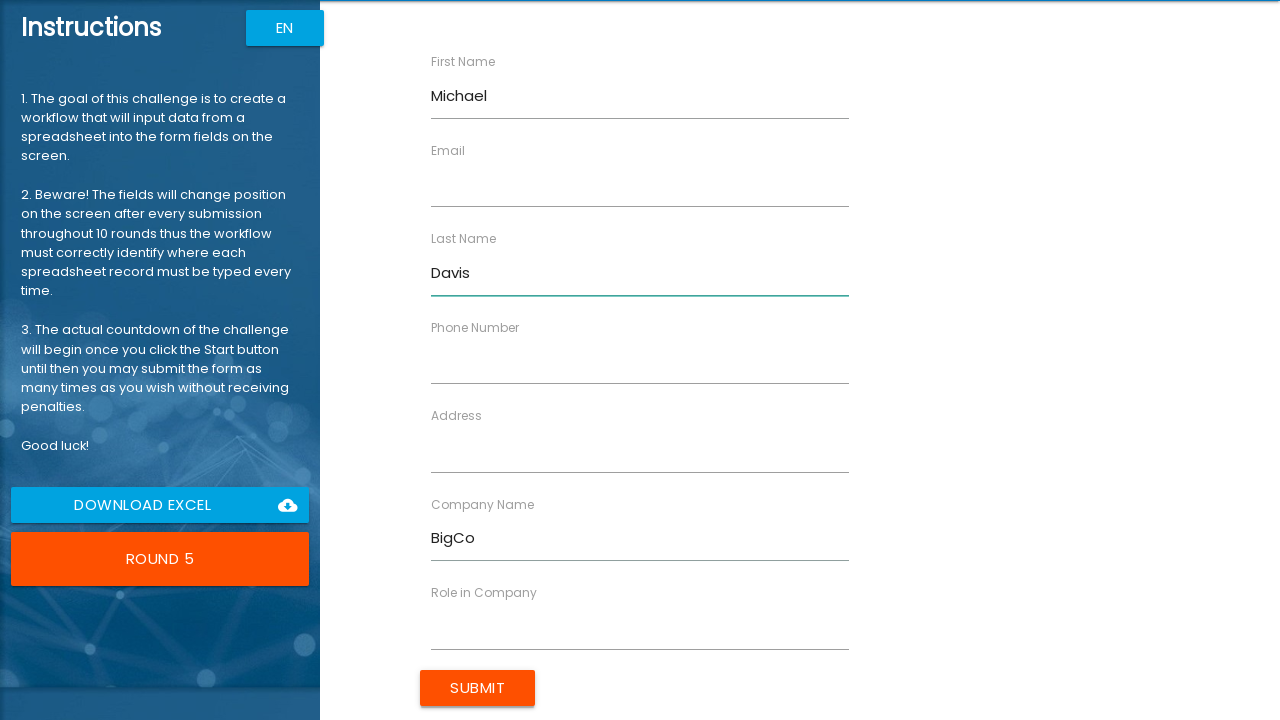

Filled form field 4 with 'Engineer' for Michael Davis on input[ng-reflect-name='labelRole']
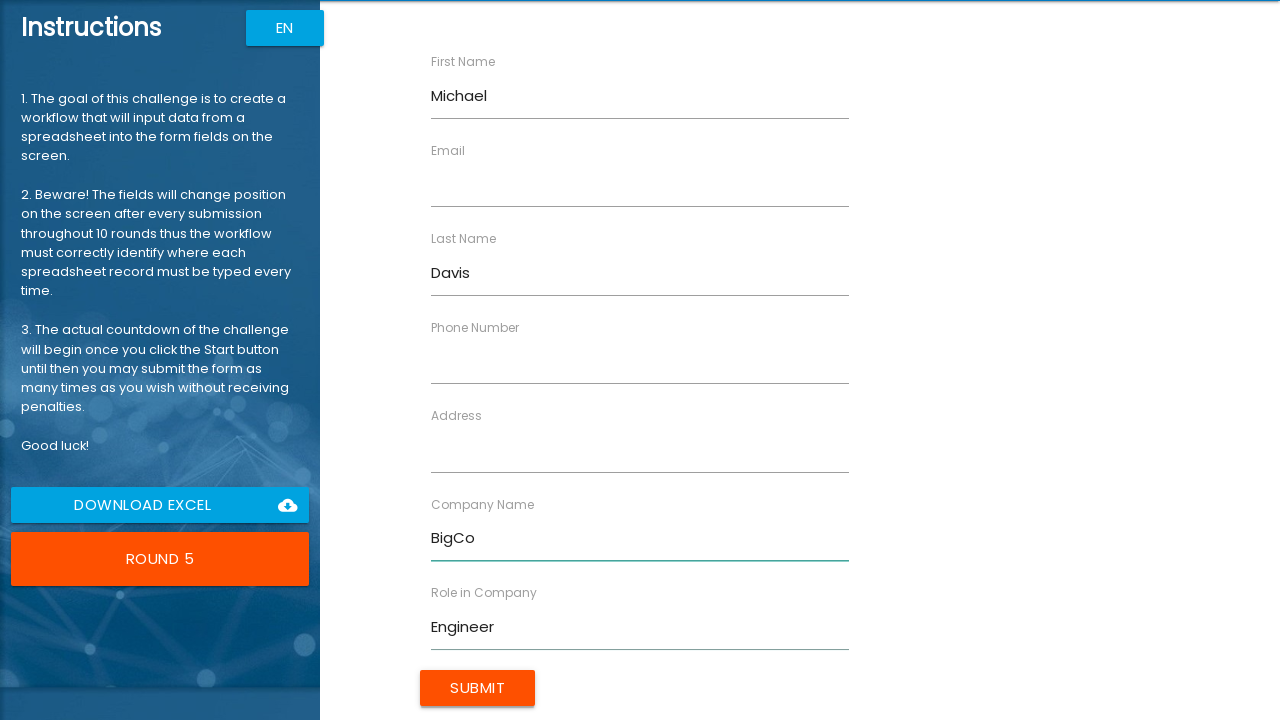

Filled form field 5 with '654 Maple Dr' for Michael Davis on input[ng-reflect-name='labelAddress']
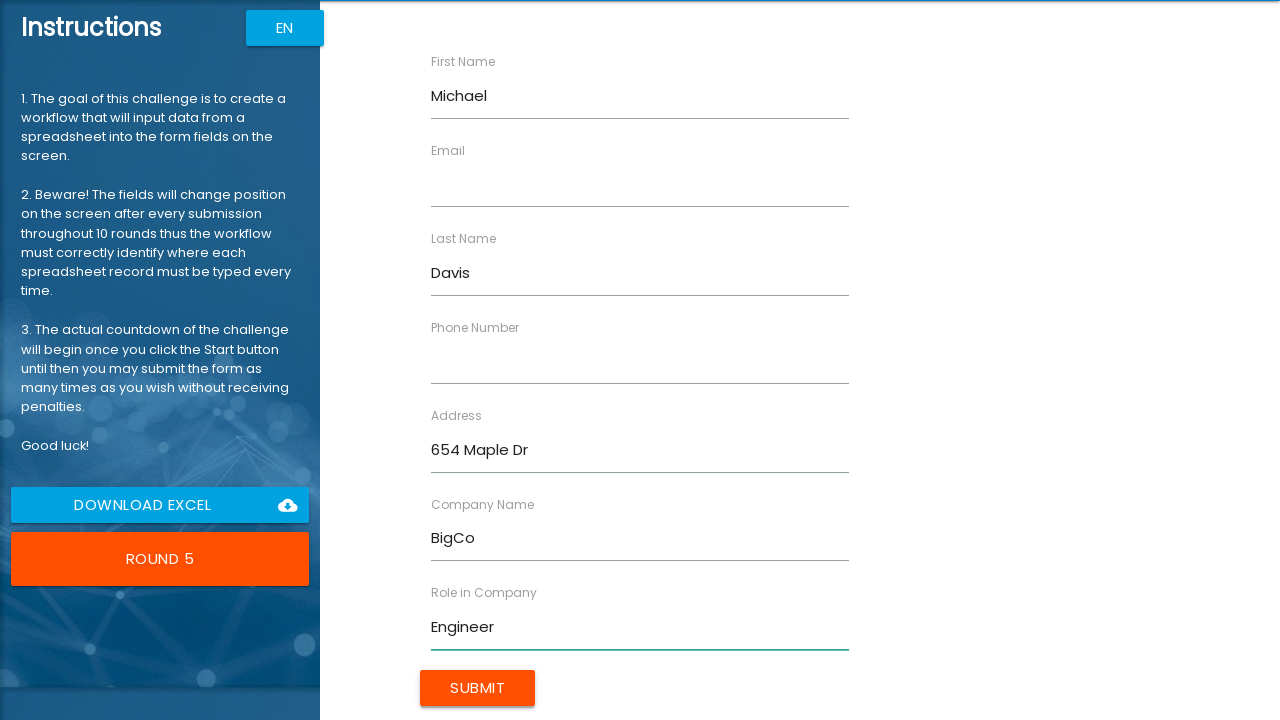

Filled form field 6 with 'michael.d@example.com' for Michael Davis on input[ng-reflect-name='labelEmail']
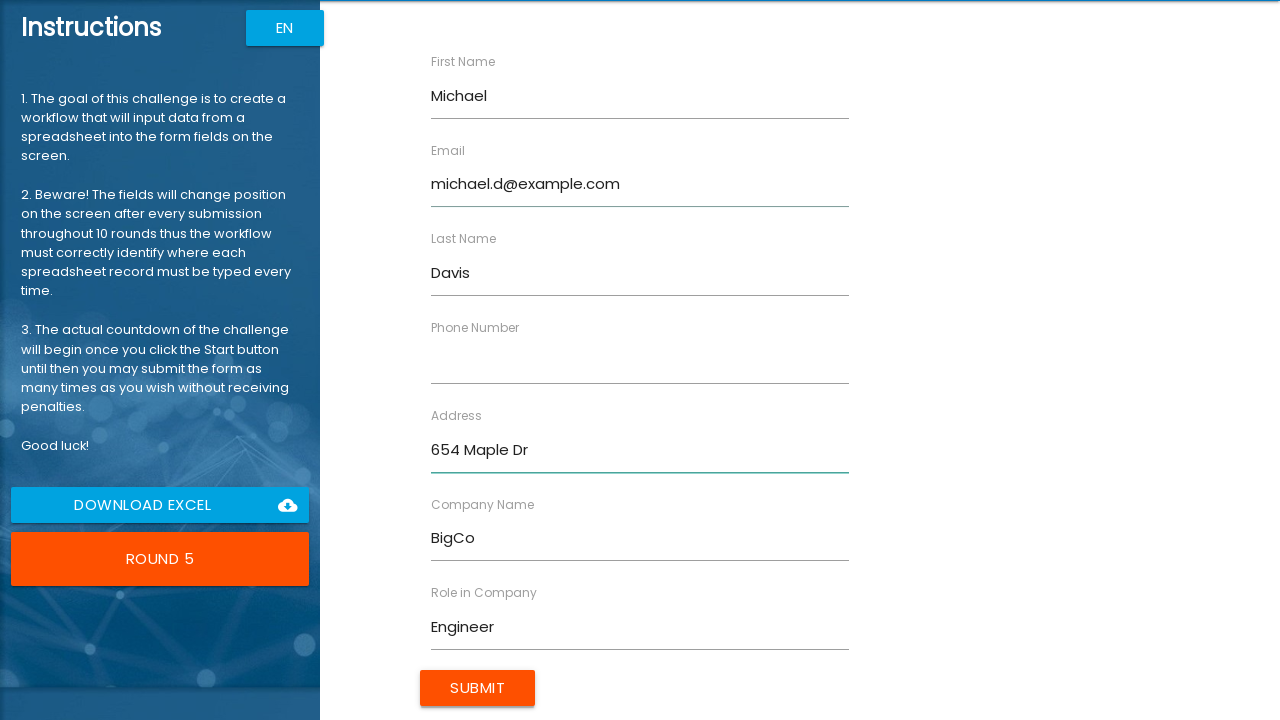

Filled form field 7 with '555-7890' for Michael Davis on input[ng-reflect-name='labelPhone']
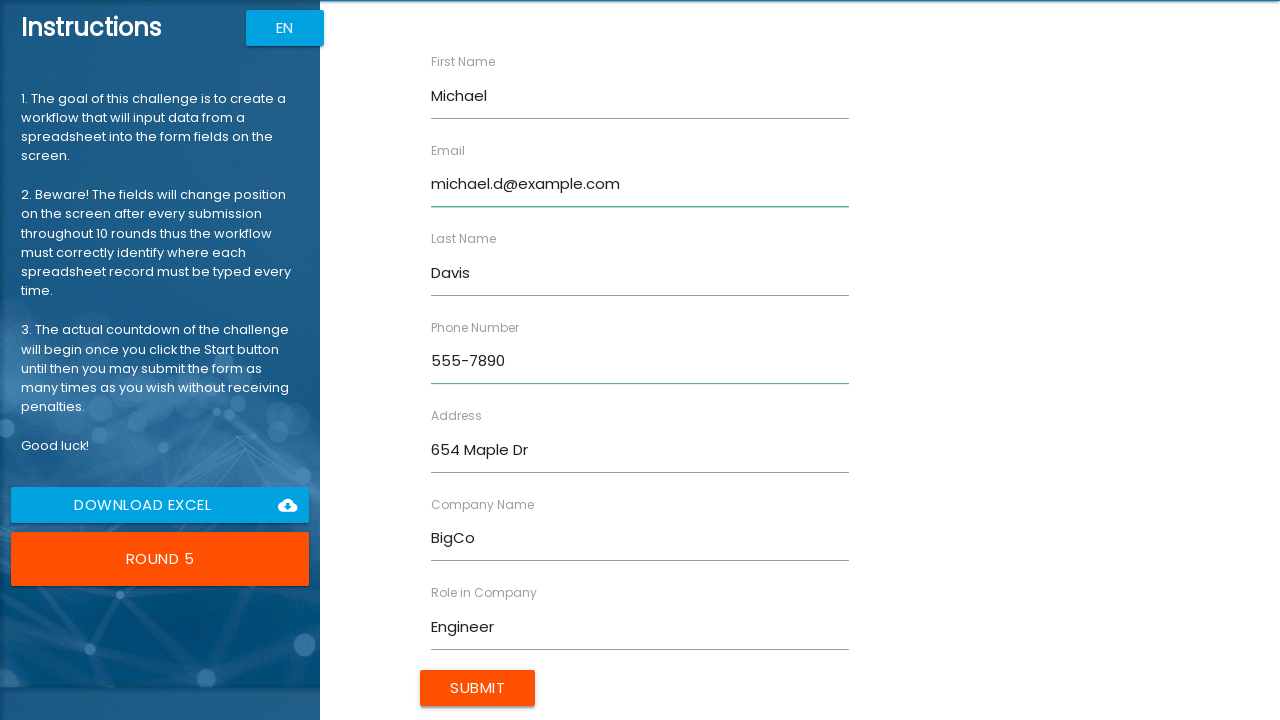

Submitted form for Michael Davis at (478, 688) on input[value*='Submit']
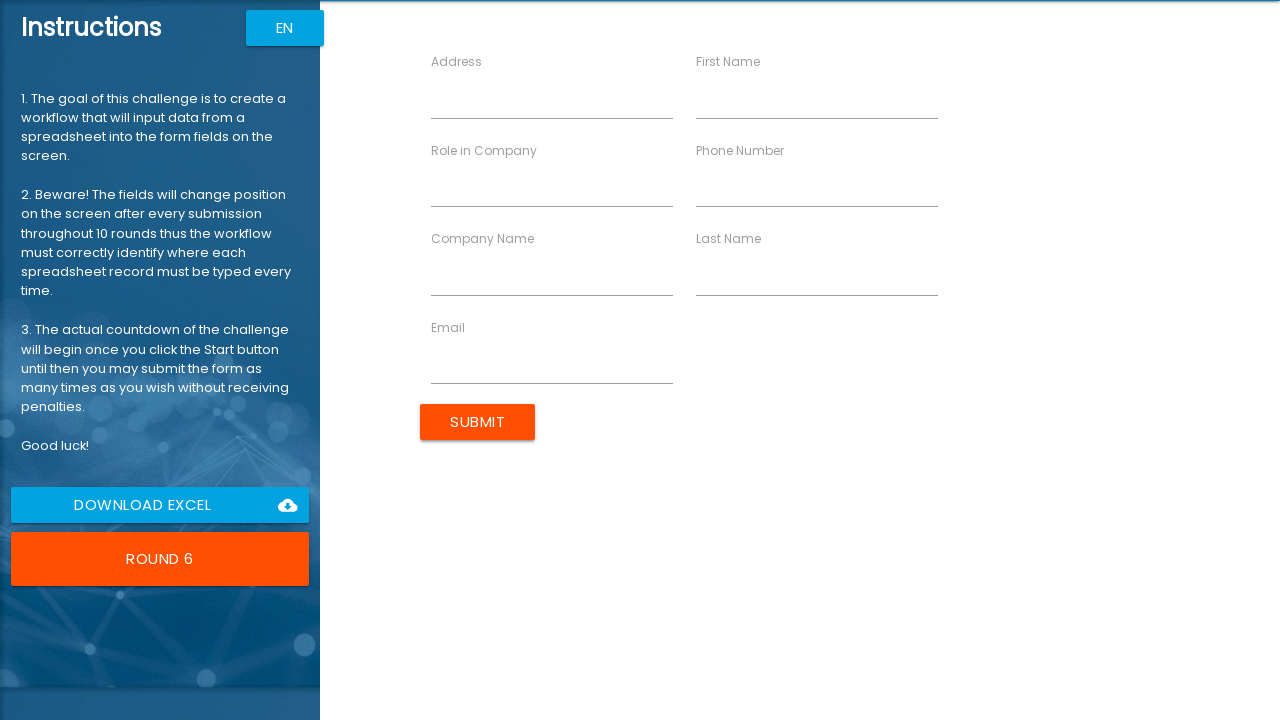

Filled form field 1 with 'Sarah' for Sarah Wilson on input[ng-reflect-name='labelFirstName']
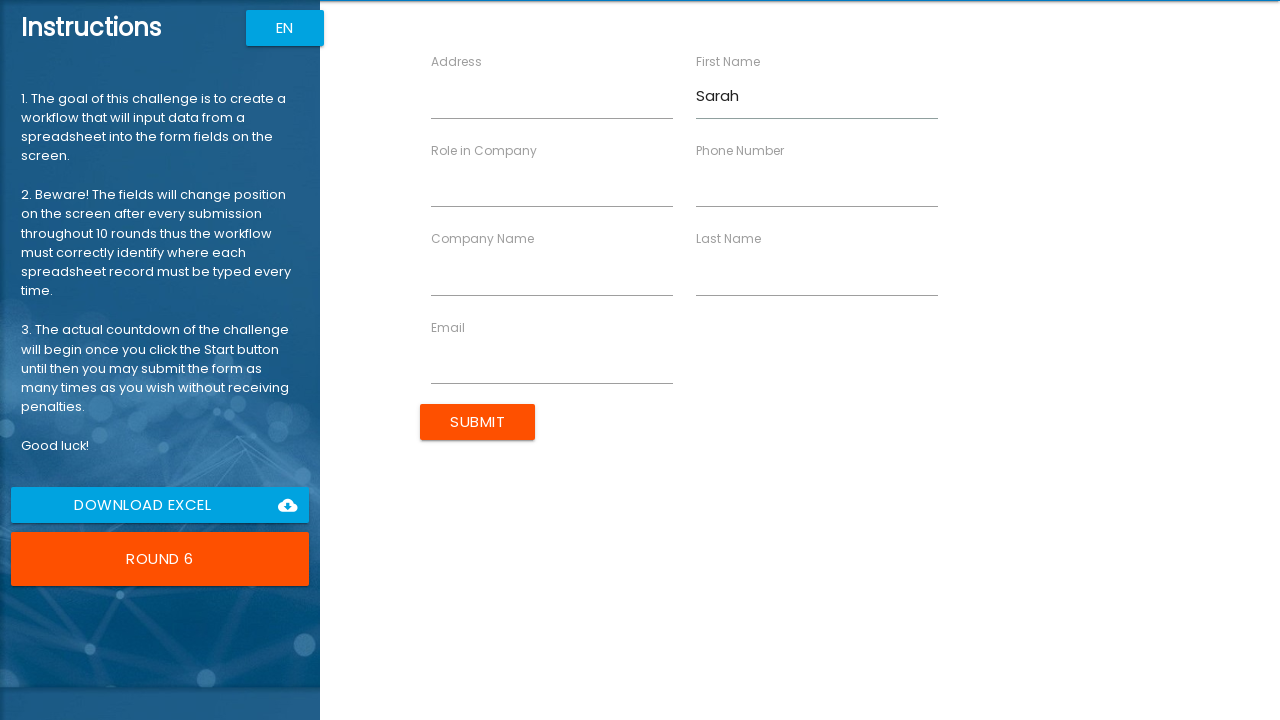

Filled form field 2 with 'Wilson' for Sarah Wilson on input[ng-reflect-name='labelLastName']
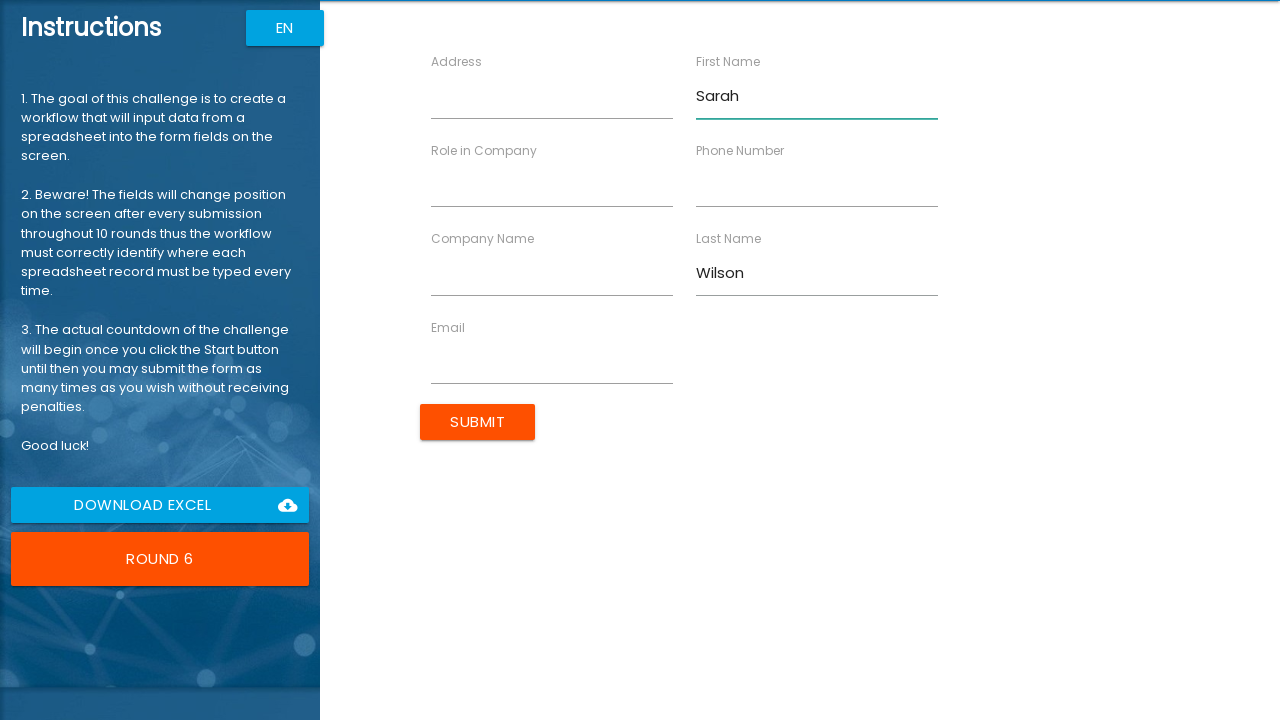

Filled form field 3 with 'InnovateCo' for Sarah Wilson on input[ng-reflect-name='labelCompanyName']
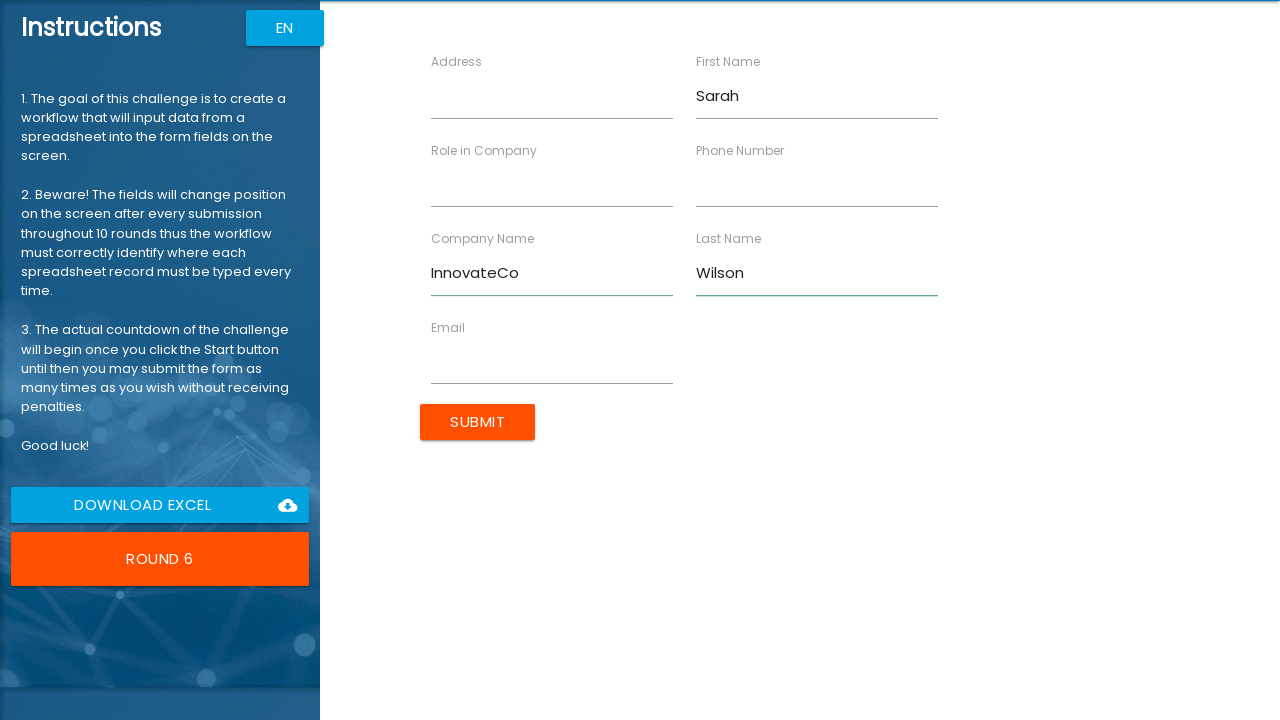

Filled form field 4 with 'Lead' for Sarah Wilson on input[ng-reflect-name='labelRole']
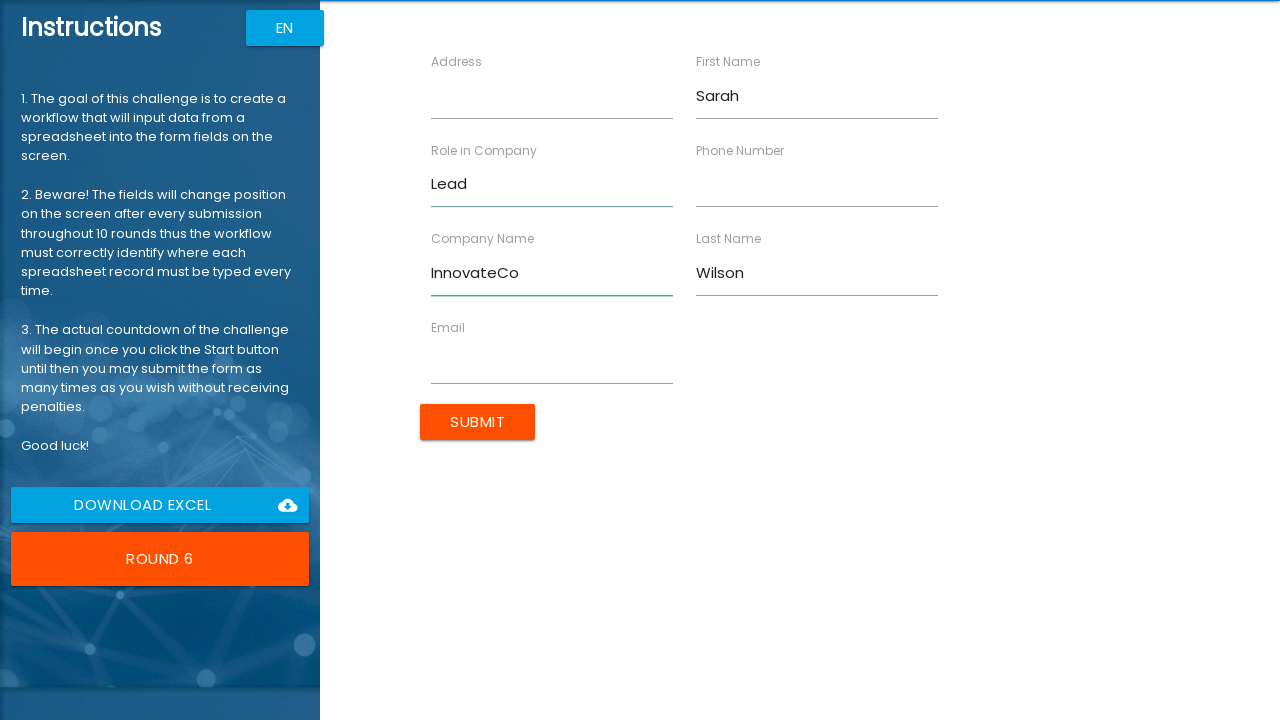

Filled form field 5 with '987 Cedar Ln' for Sarah Wilson on input[ng-reflect-name='labelAddress']
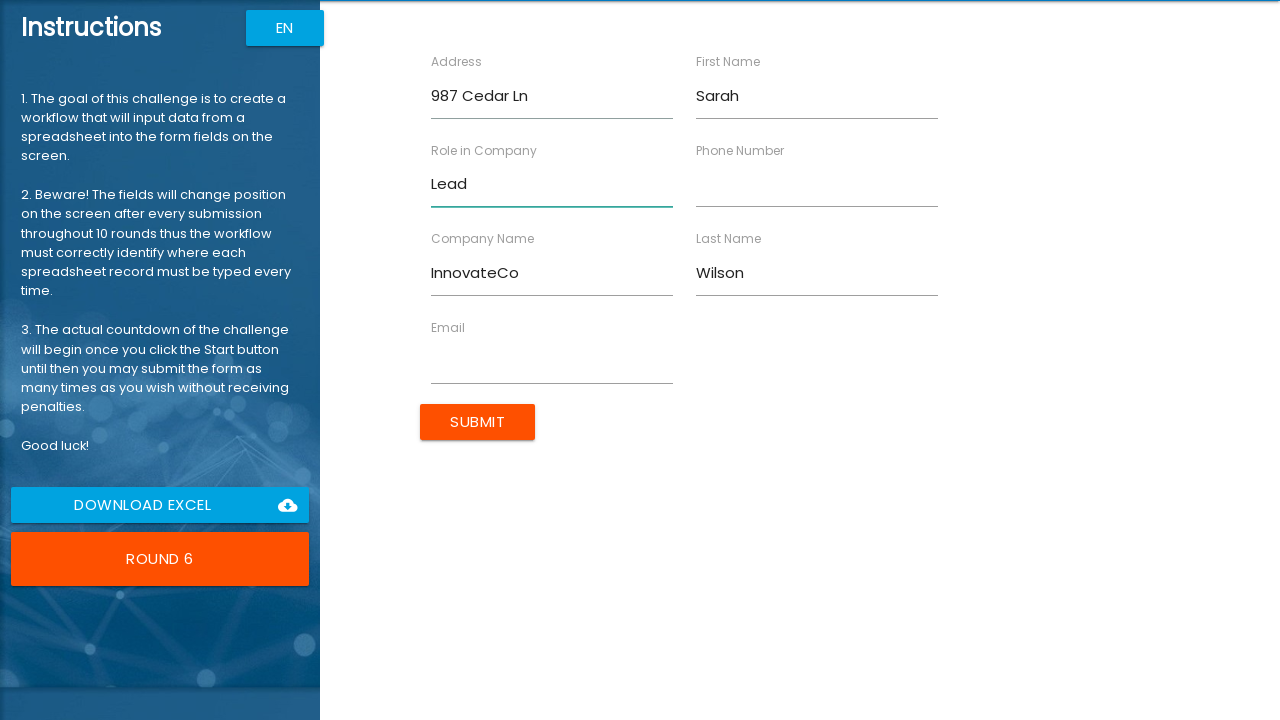

Filled form field 6 with 'sarah.w@example.com' for Sarah Wilson on input[ng-reflect-name='labelEmail']
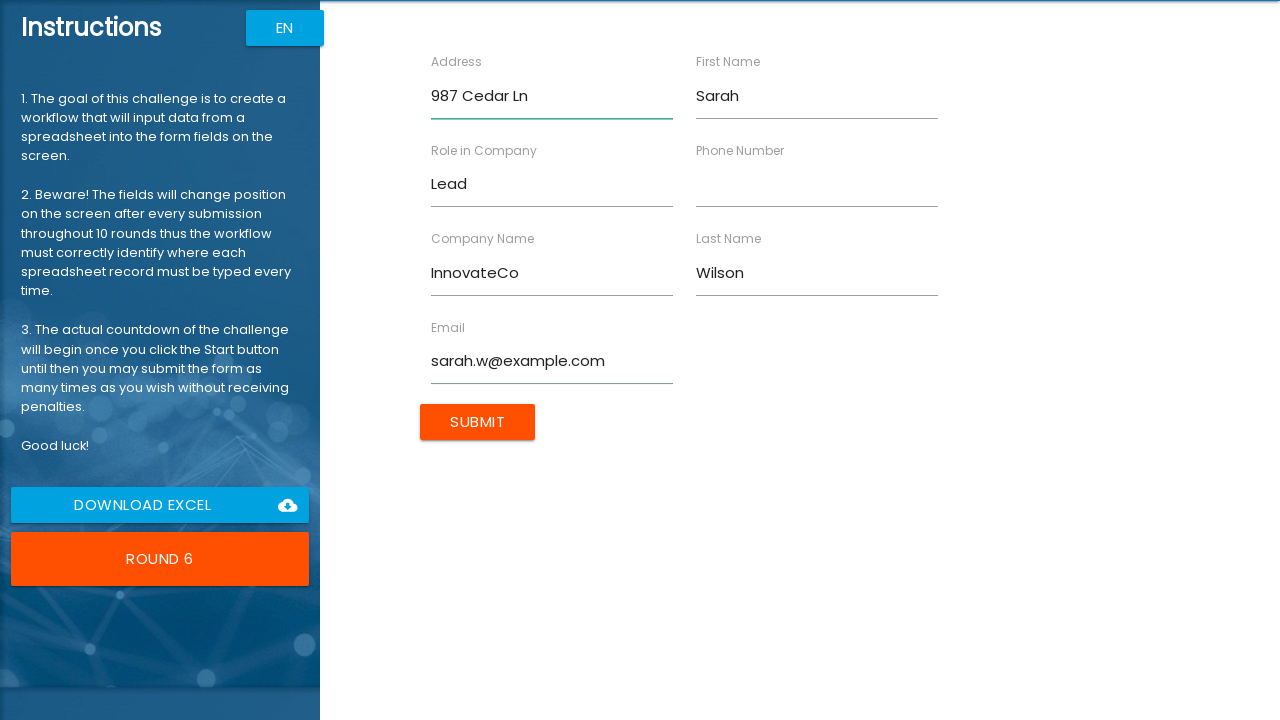

Filled form field 7 with '555-2345' for Sarah Wilson on input[ng-reflect-name='labelPhone']
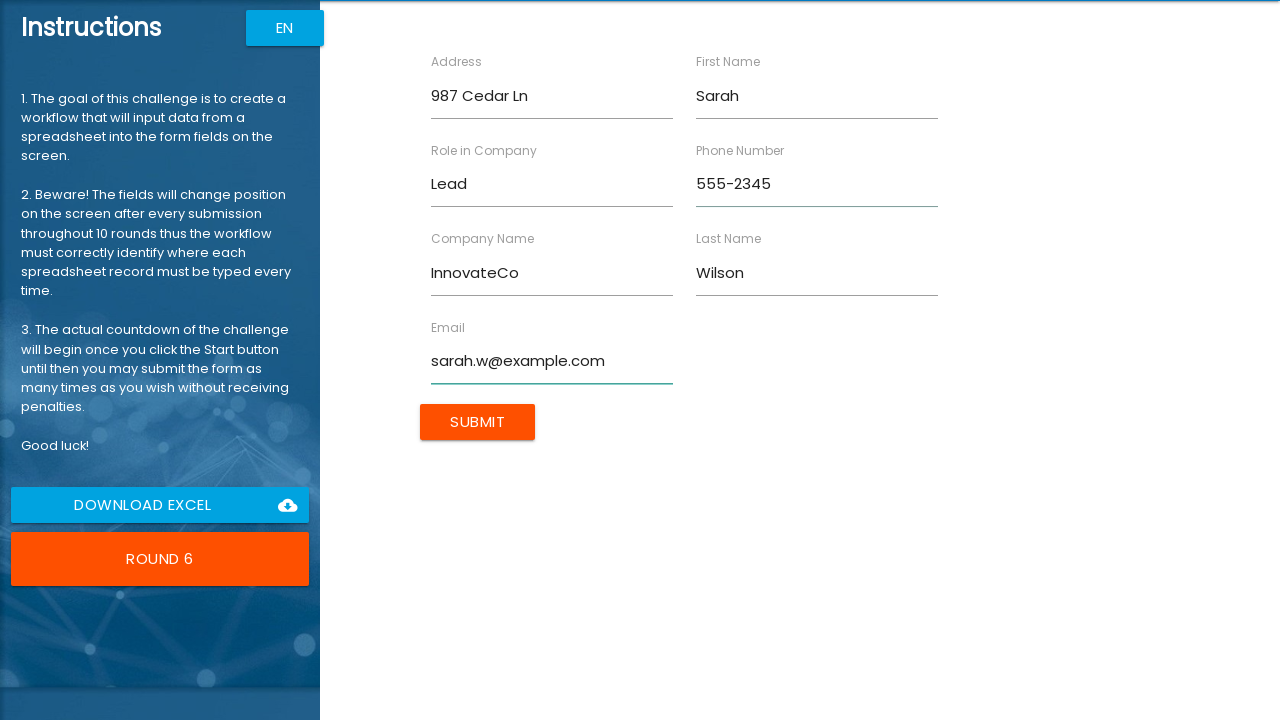

Submitted form for Sarah Wilson at (478, 422) on input[value*='Submit']
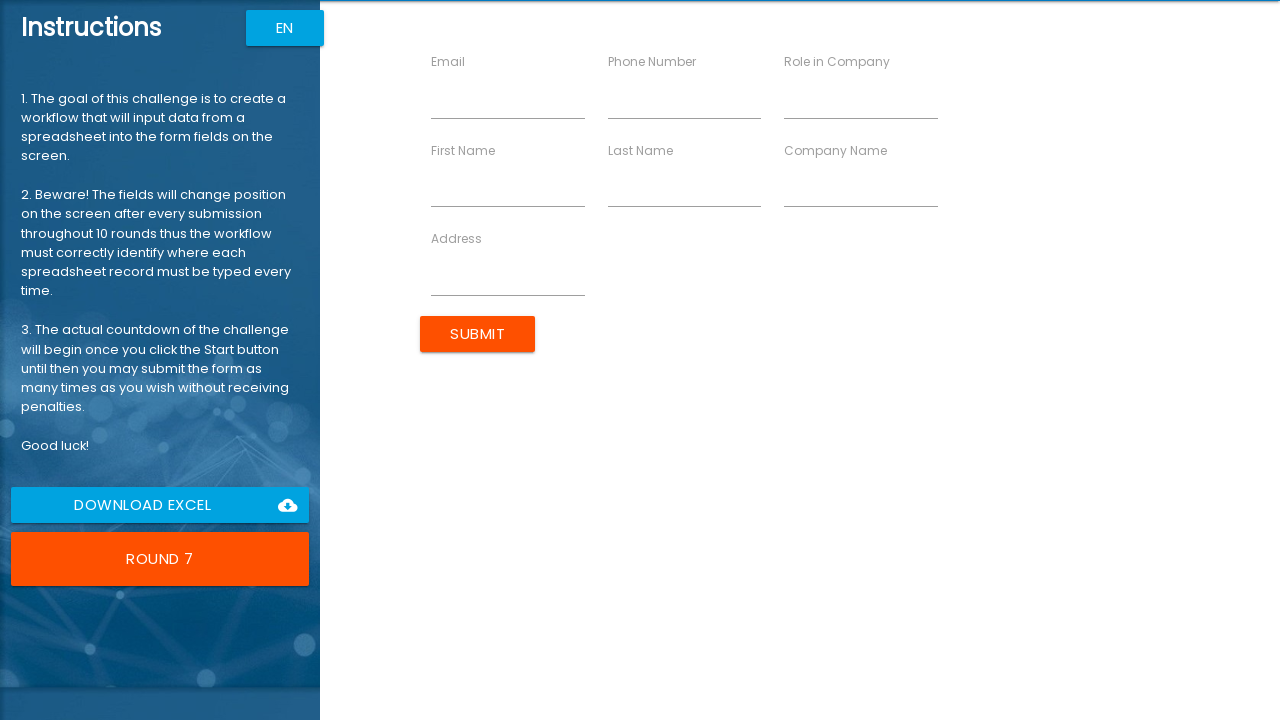

Filled form field 1 with 'David' for David Taylor on input[ng-reflect-name='labelFirstName']
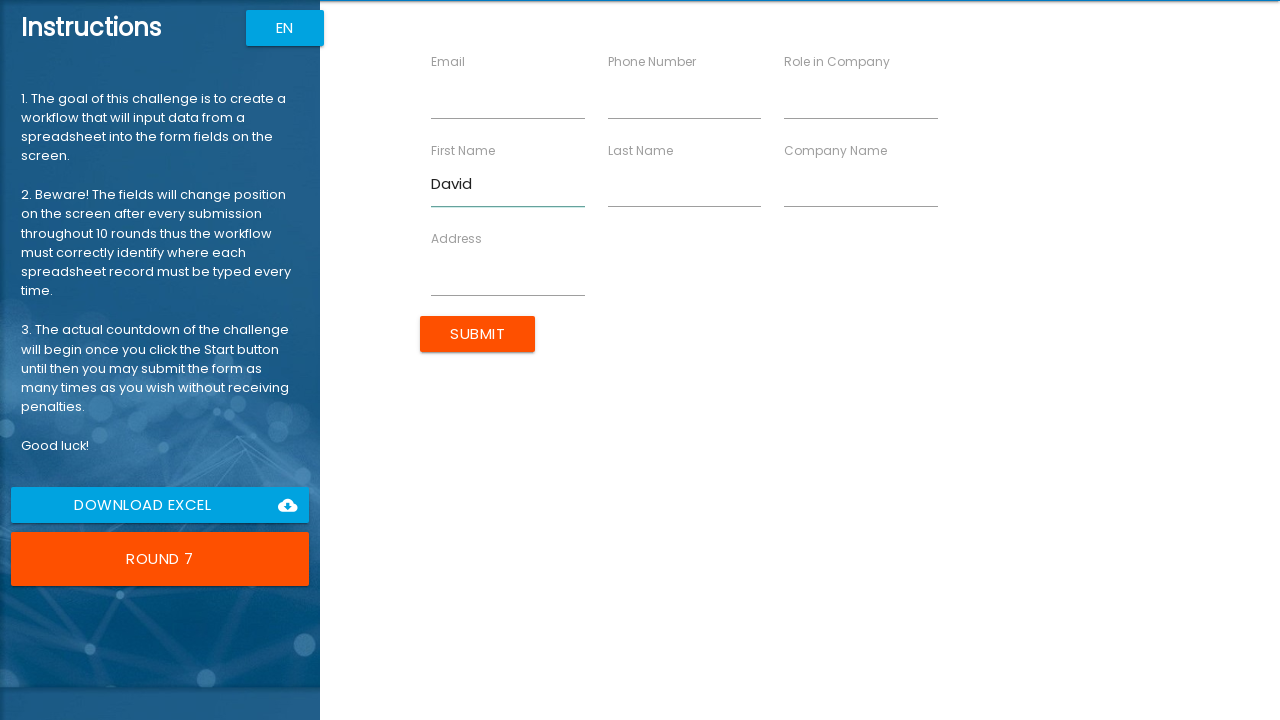

Filled form field 2 with 'Taylor' for David Taylor on input[ng-reflect-name='labelLastName']
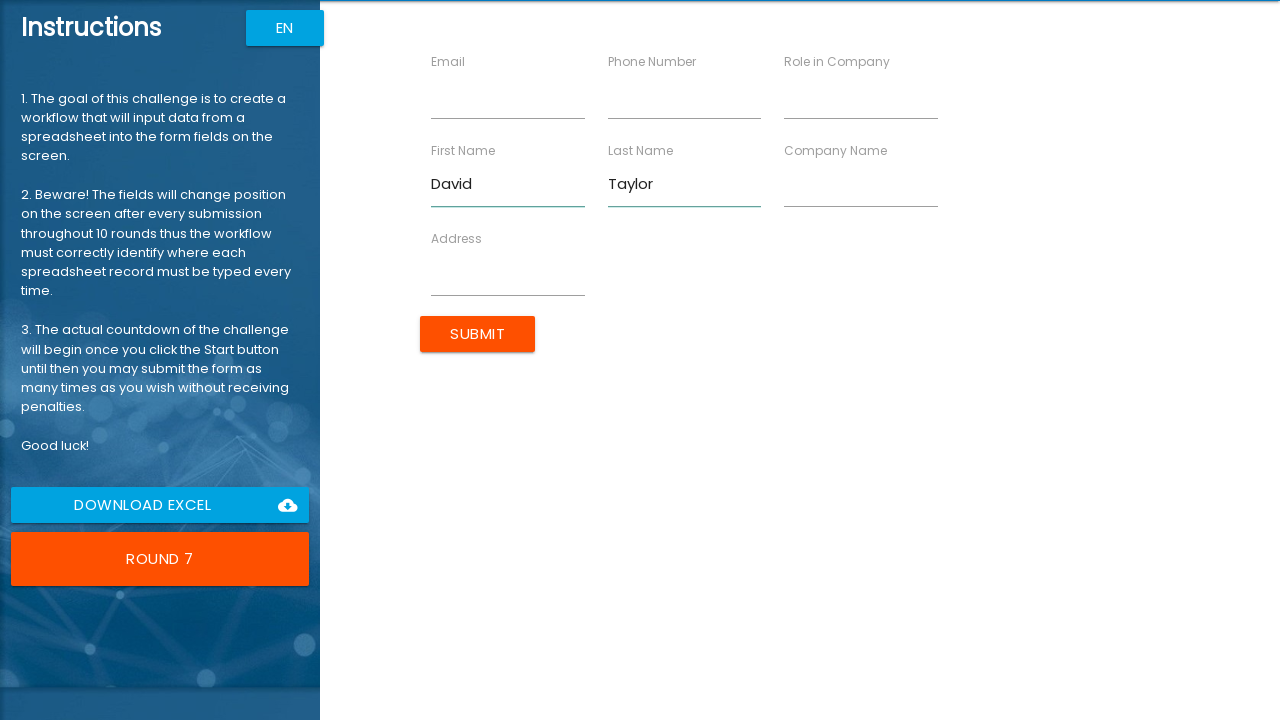

Filled form field 3 with 'FutureTech' for David Taylor on input[ng-reflect-name='labelCompanyName']
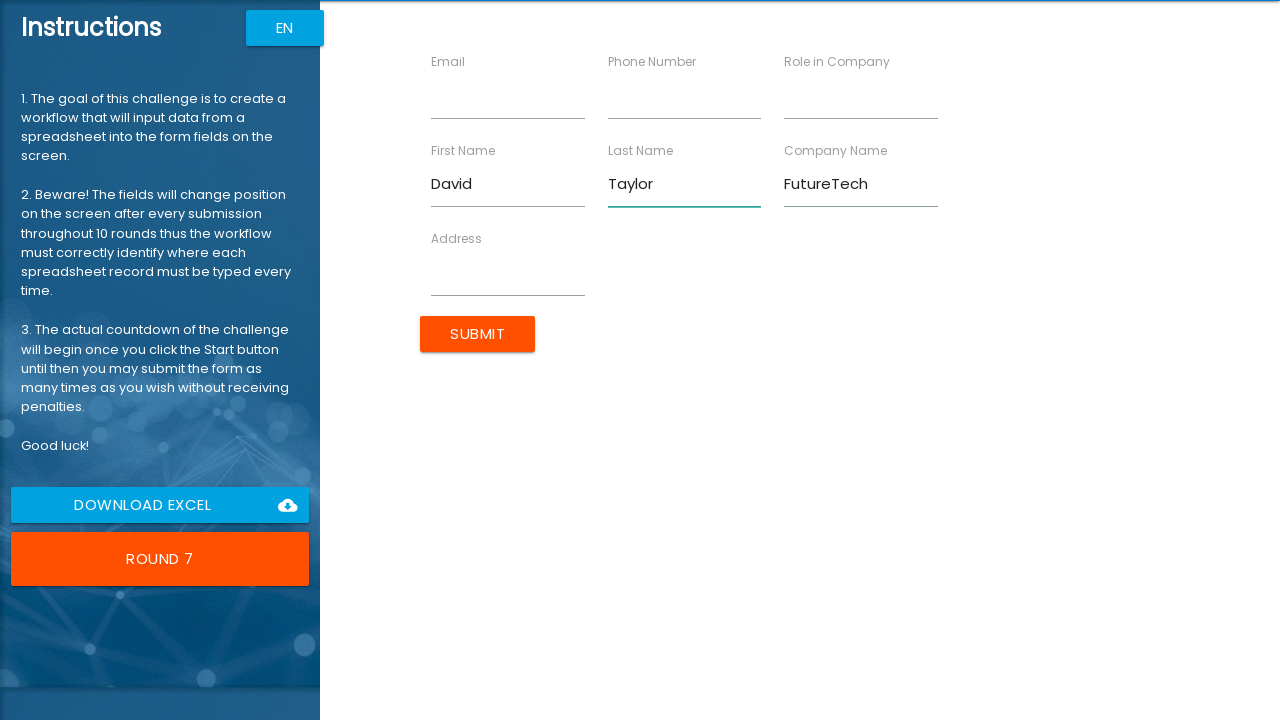

Filled form field 4 with 'Architect' for David Taylor on input[ng-reflect-name='labelRole']
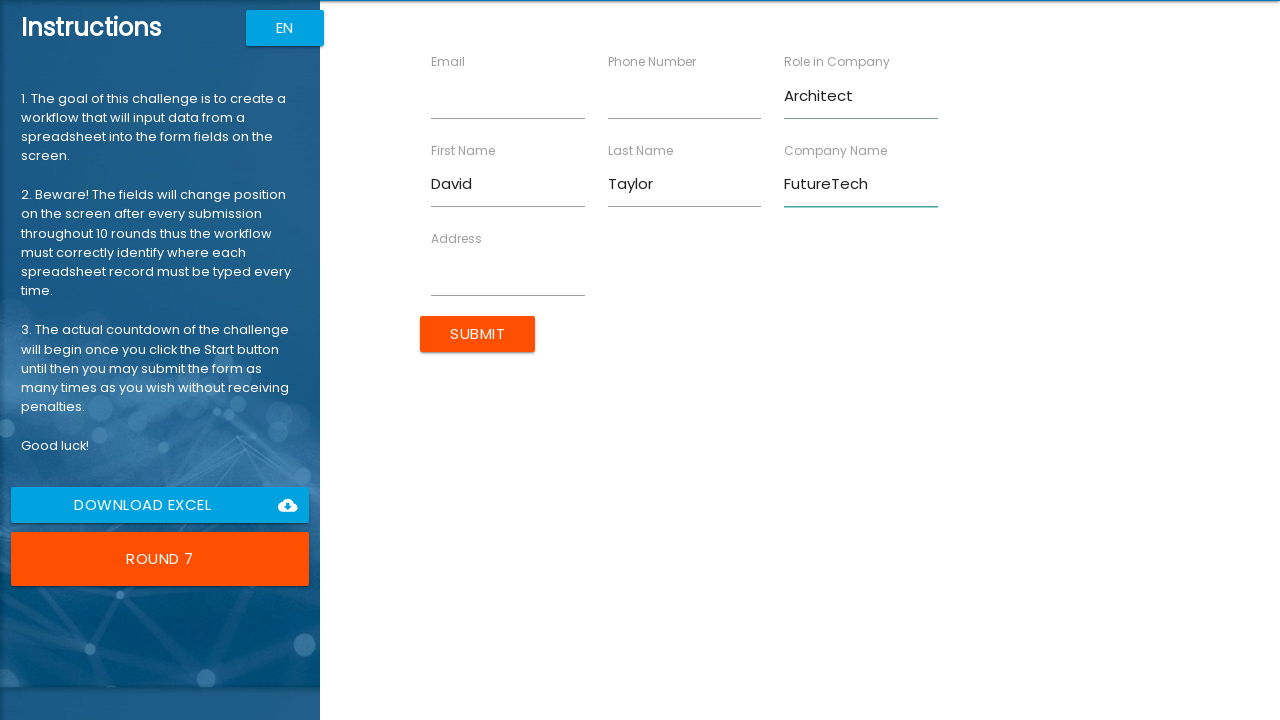

Filled form field 5 with '147 Birch Way' for David Taylor on input[ng-reflect-name='labelAddress']
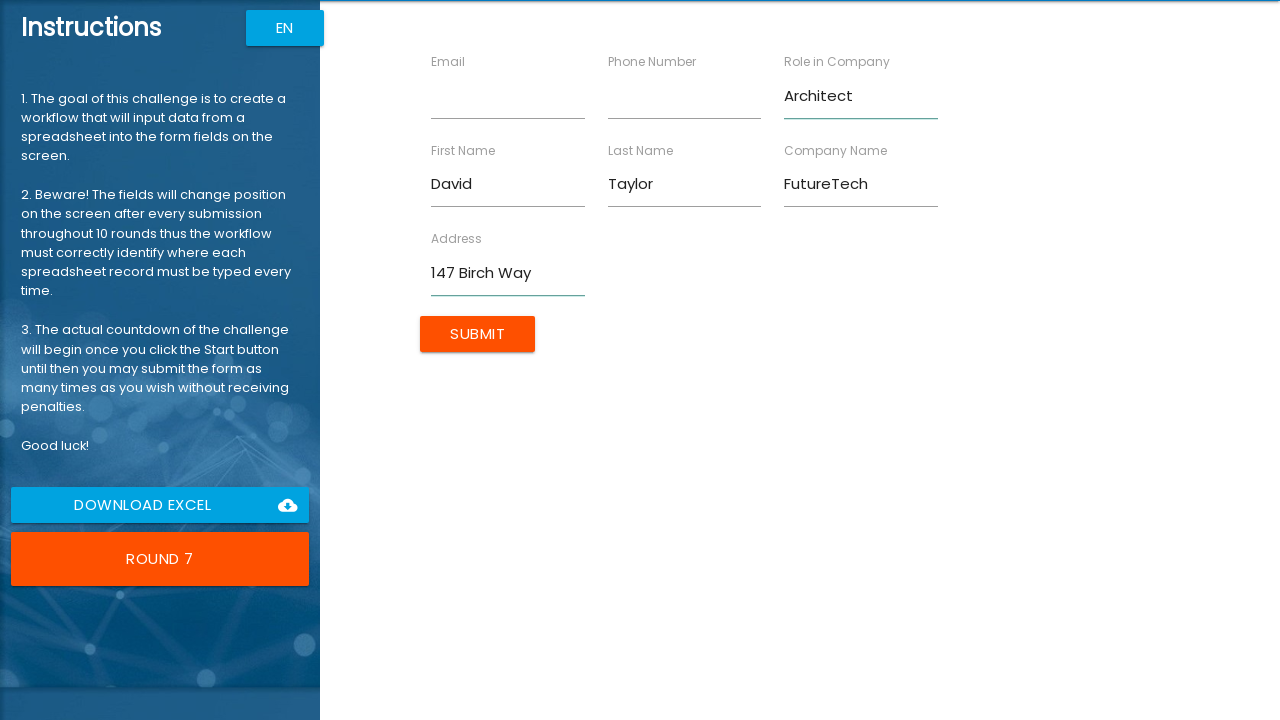

Filled form field 6 with 'david.t@example.com' for David Taylor on input[ng-reflect-name='labelEmail']
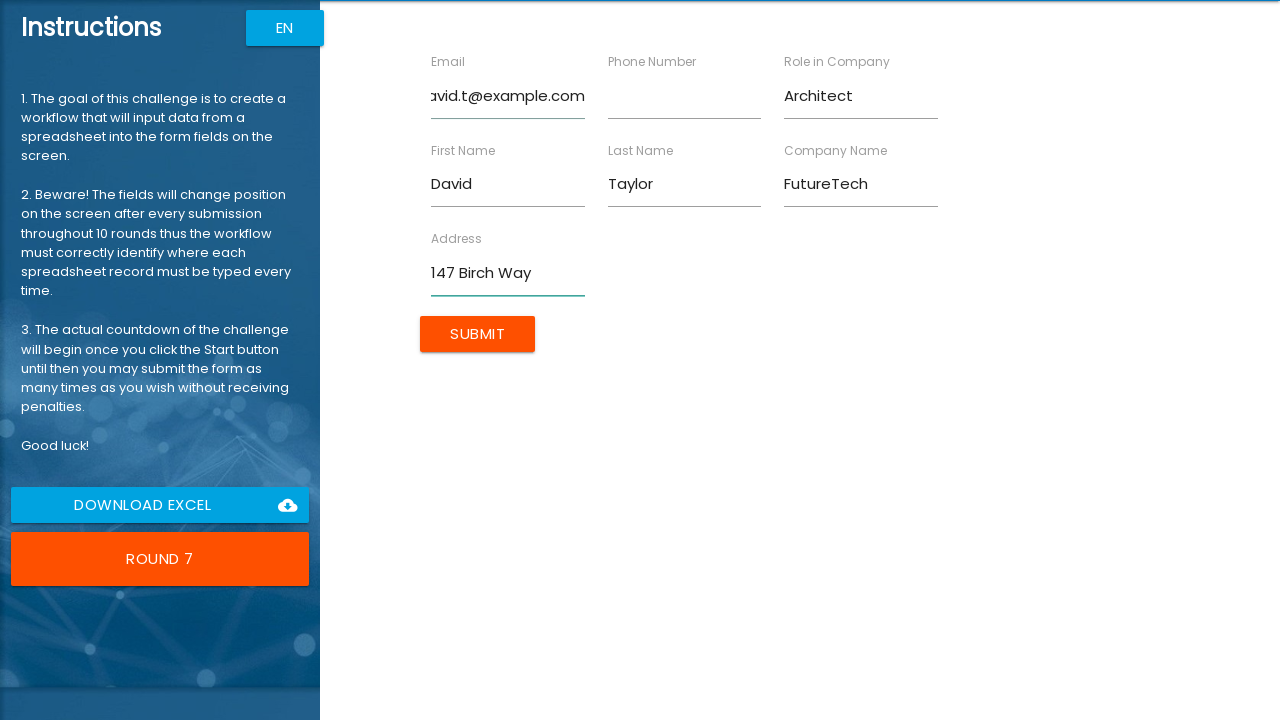

Filled form field 7 with '555-6789' for David Taylor on input[ng-reflect-name='labelPhone']
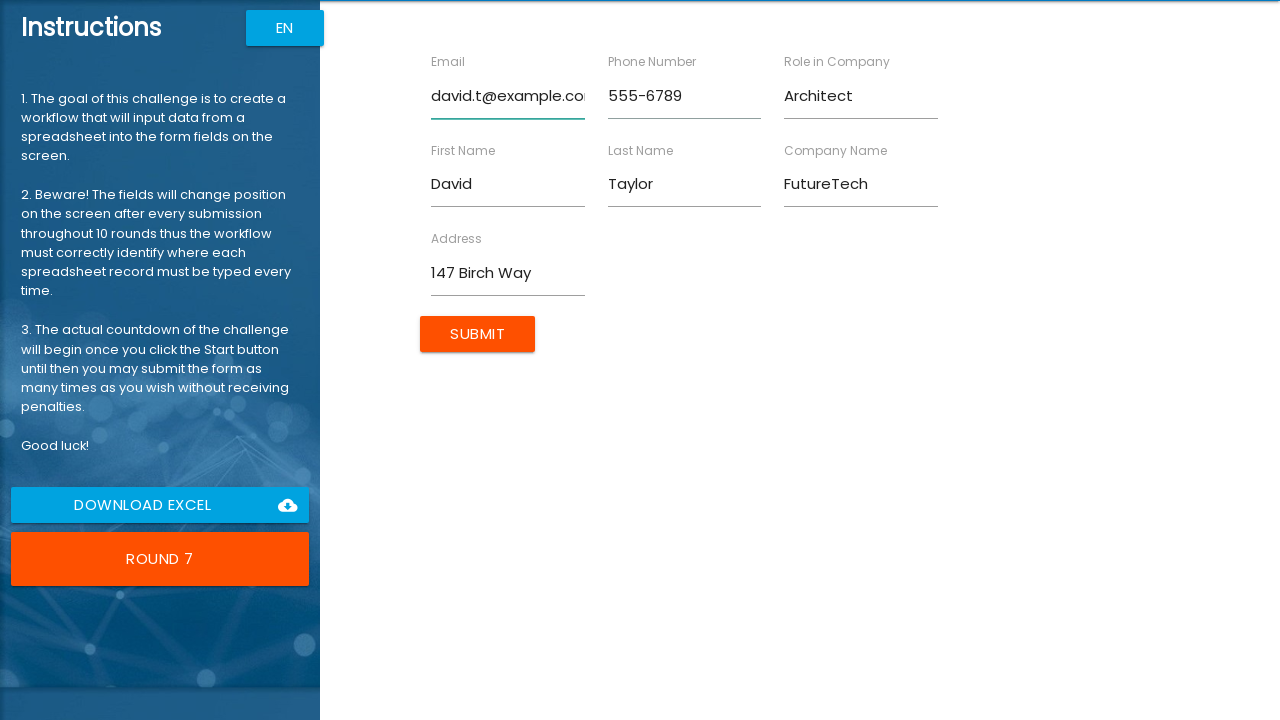

Submitted form for David Taylor at (478, 334) on input[value*='Submit']
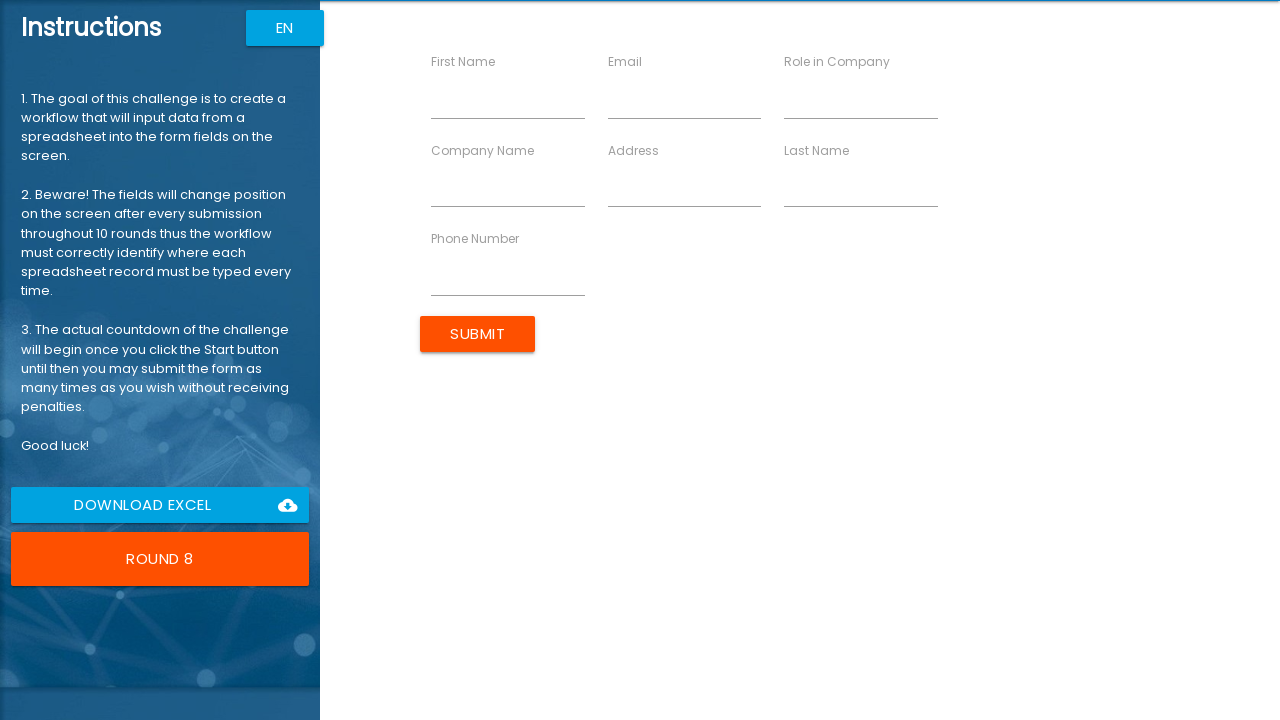

Filled form field 1 with 'Lisa' for Lisa Anderson on input[ng-reflect-name='labelFirstName']
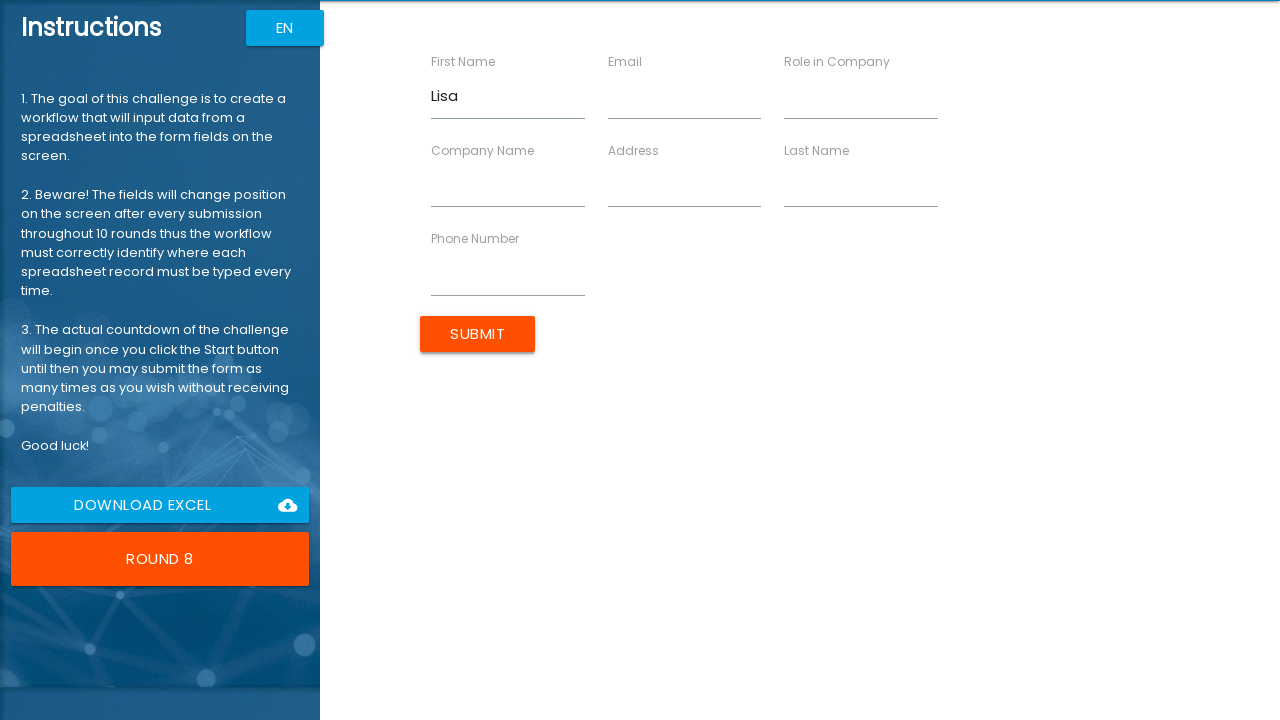

Filled form field 2 with 'Anderson' for Lisa Anderson on input[ng-reflect-name='labelLastName']
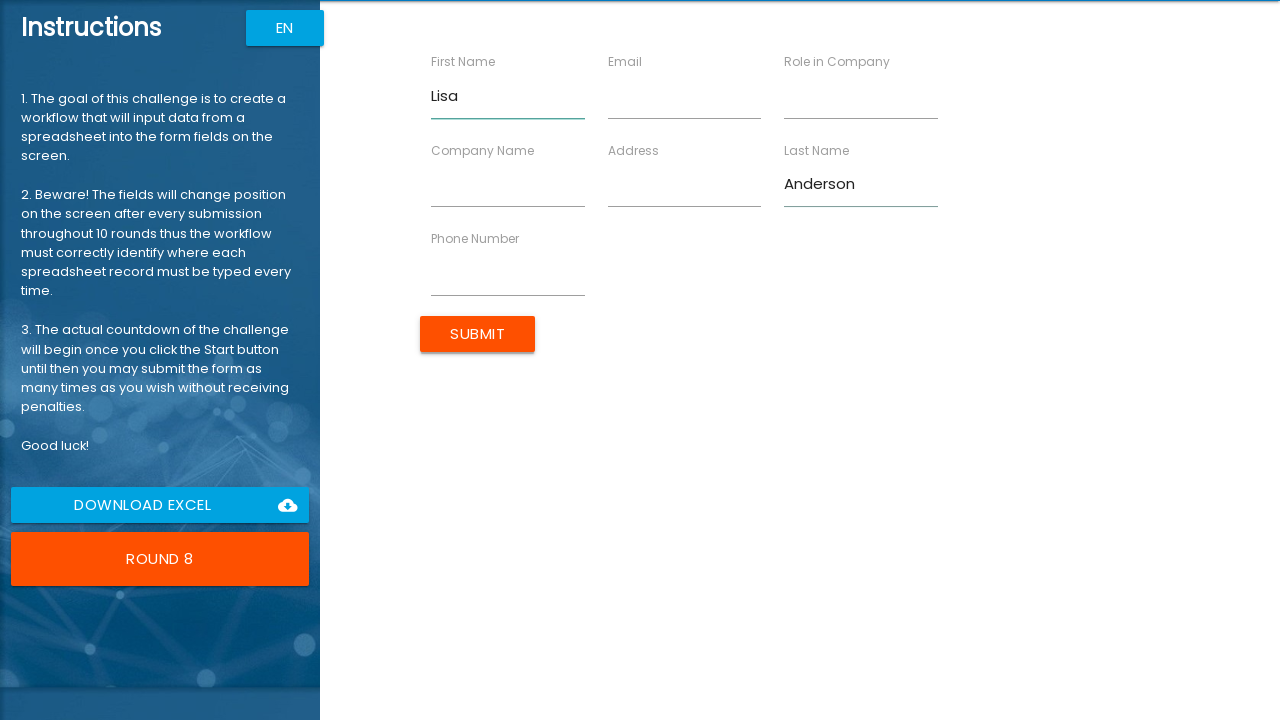

Filled form field 3 with 'CloudSoft' for Lisa Anderson on input[ng-reflect-name='labelCompanyName']
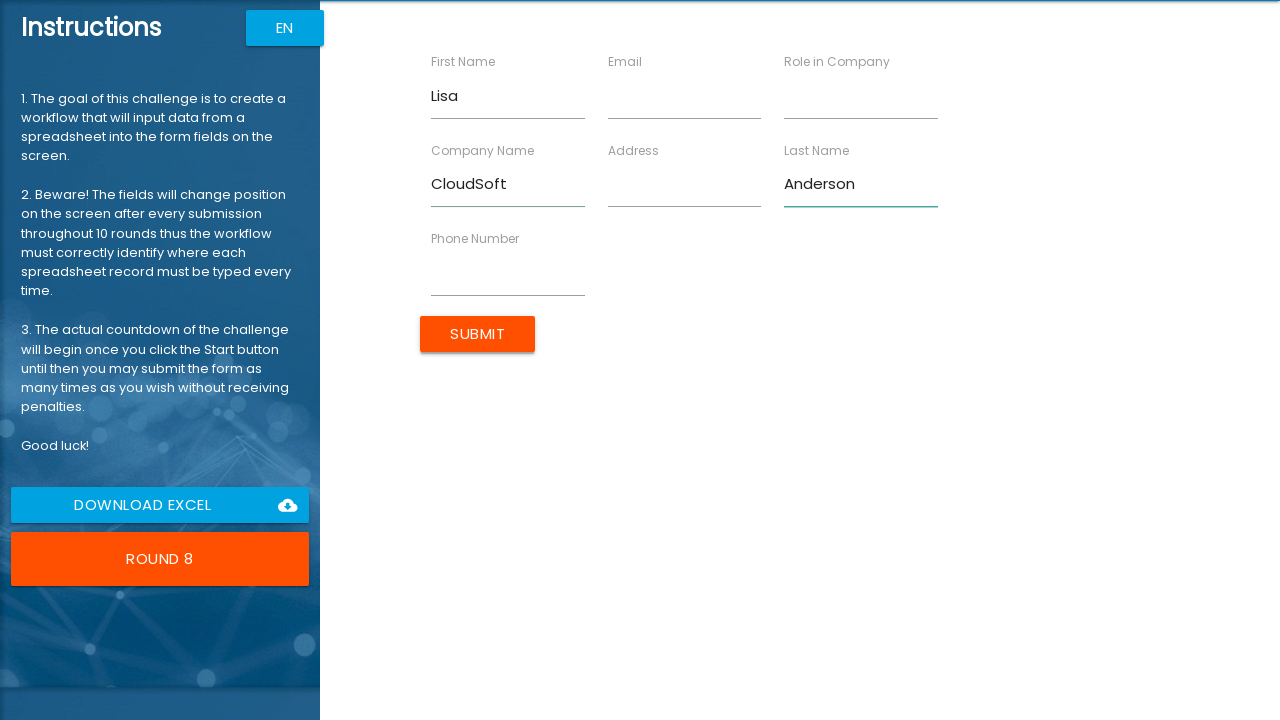

Filled form field 4 with 'Consultant' for Lisa Anderson on input[ng-reflect-name='labelRole']
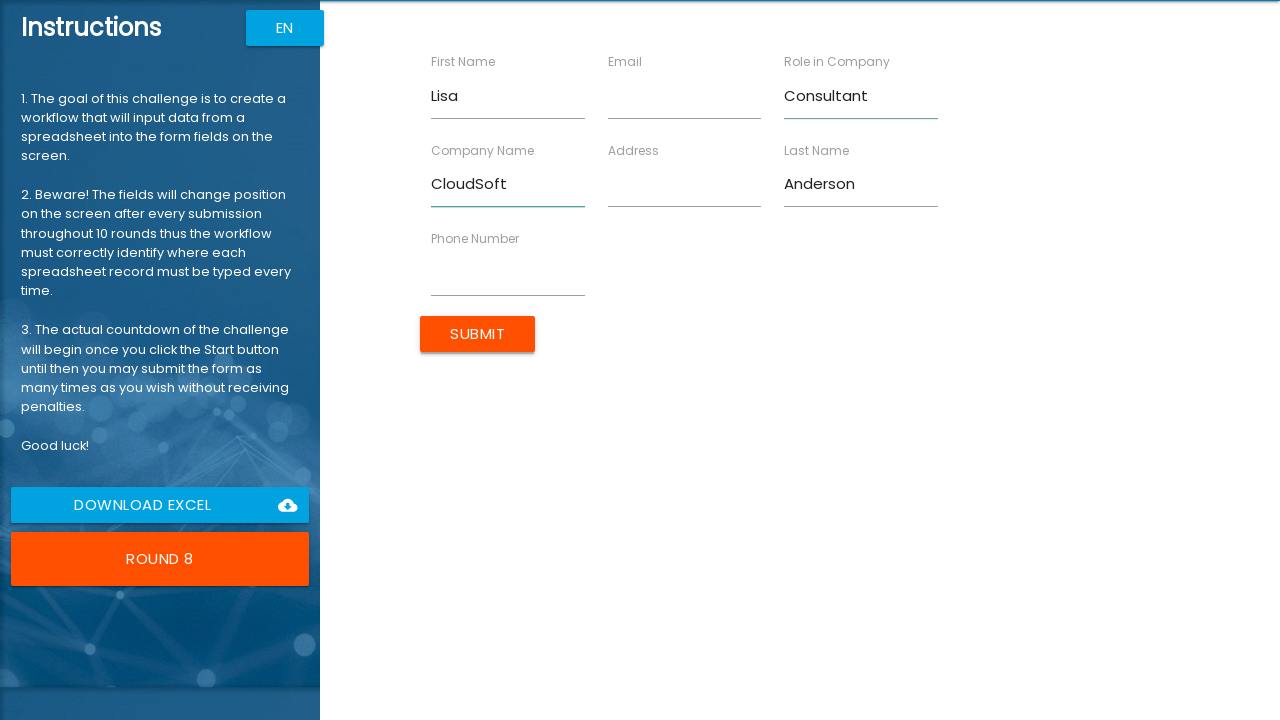

Filled form field 5 with '258 Spruce Ct' for Lisa Anderson on input[ng-reflect-name='labelAddress']
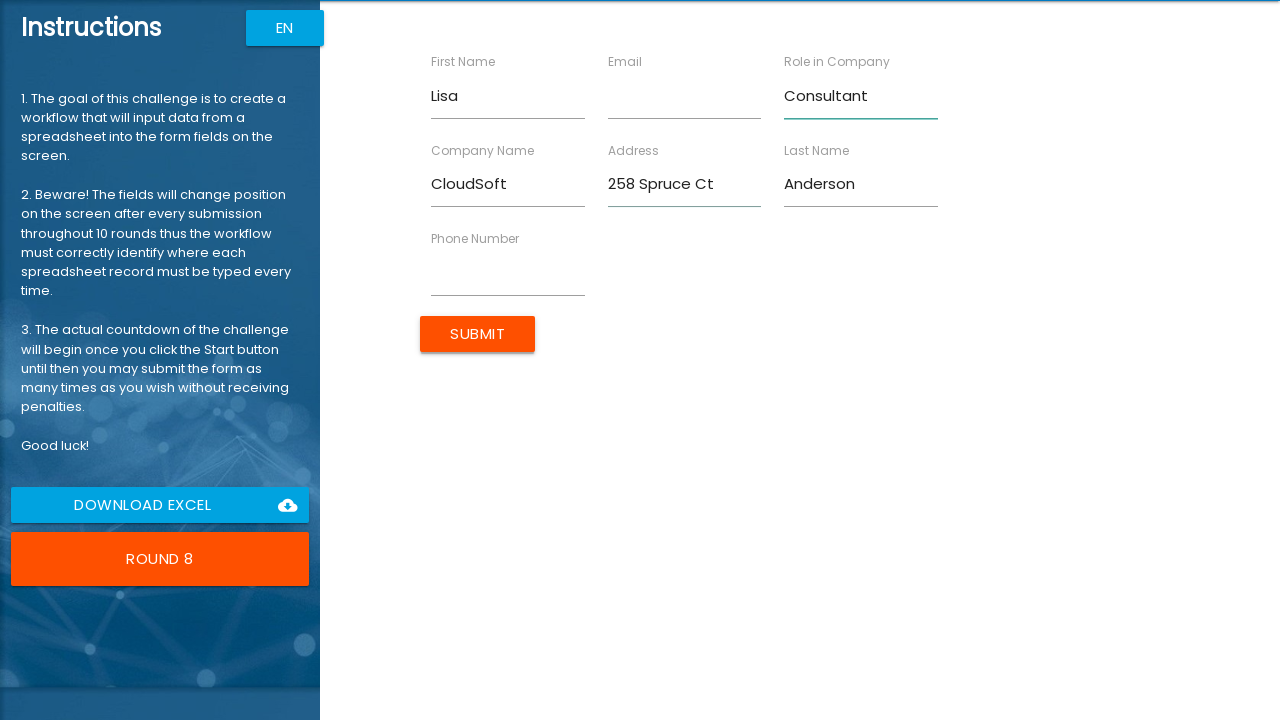

Filled form field 6 with 'lisa.a@example.com' for Lisa Anderson on input[ng-reflect-name='labelEmail']
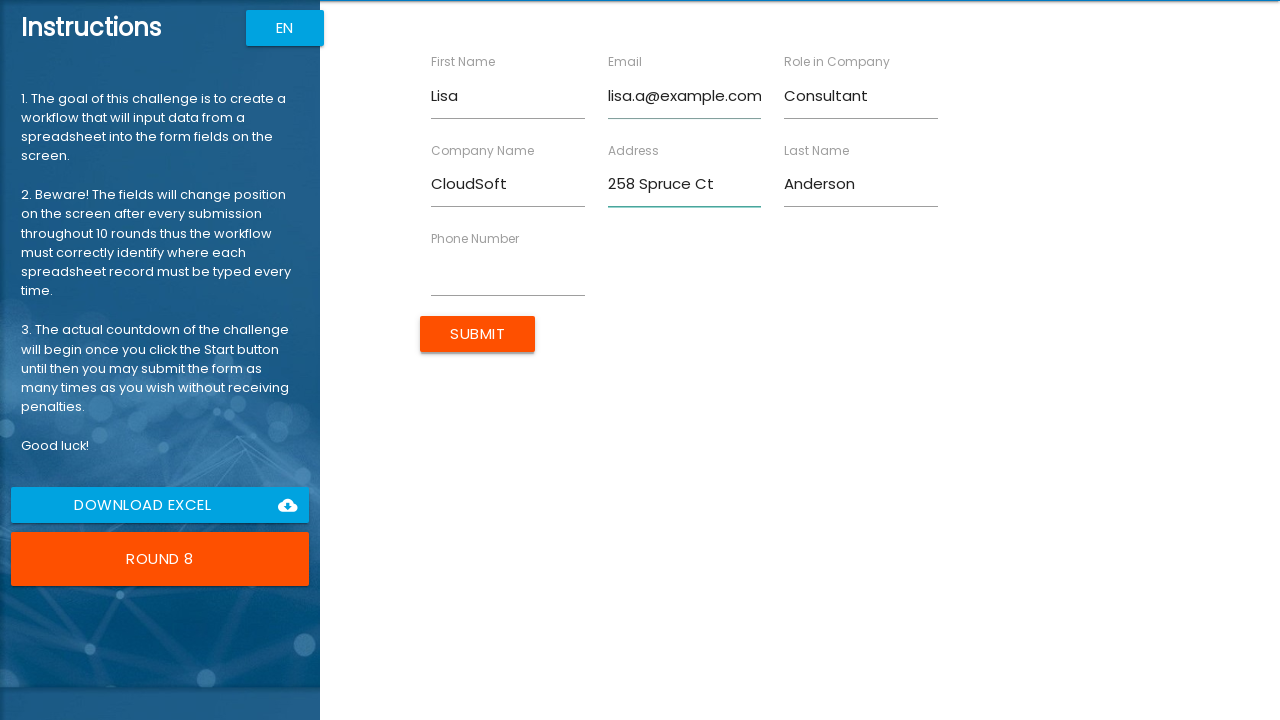

Filled form field 7 with '555-0123' for Lisa Anderson on input[ng-reflect-name='labelPhone']
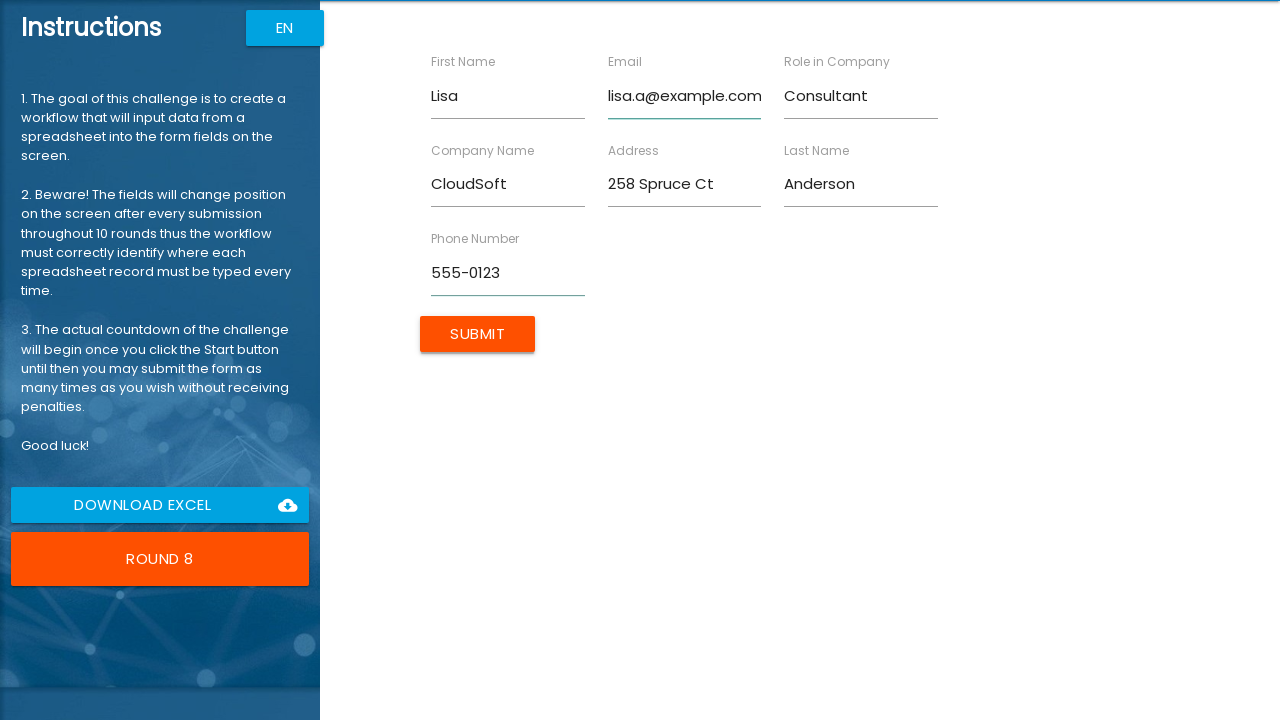

Submitted form for Lisa Anderson at (478, 334) on input[value*='Submit']
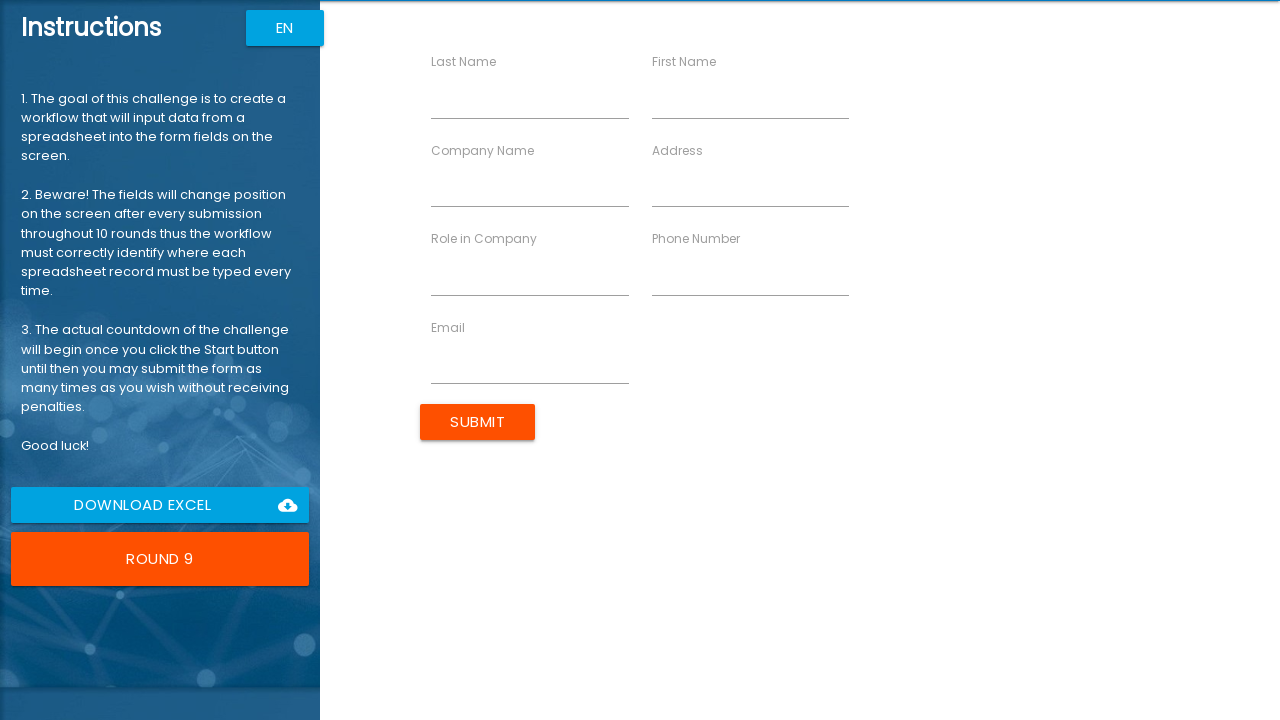

Filled form field 1 with 'James' for James Thomas on input[ng-reflect-name='labelFirstName']
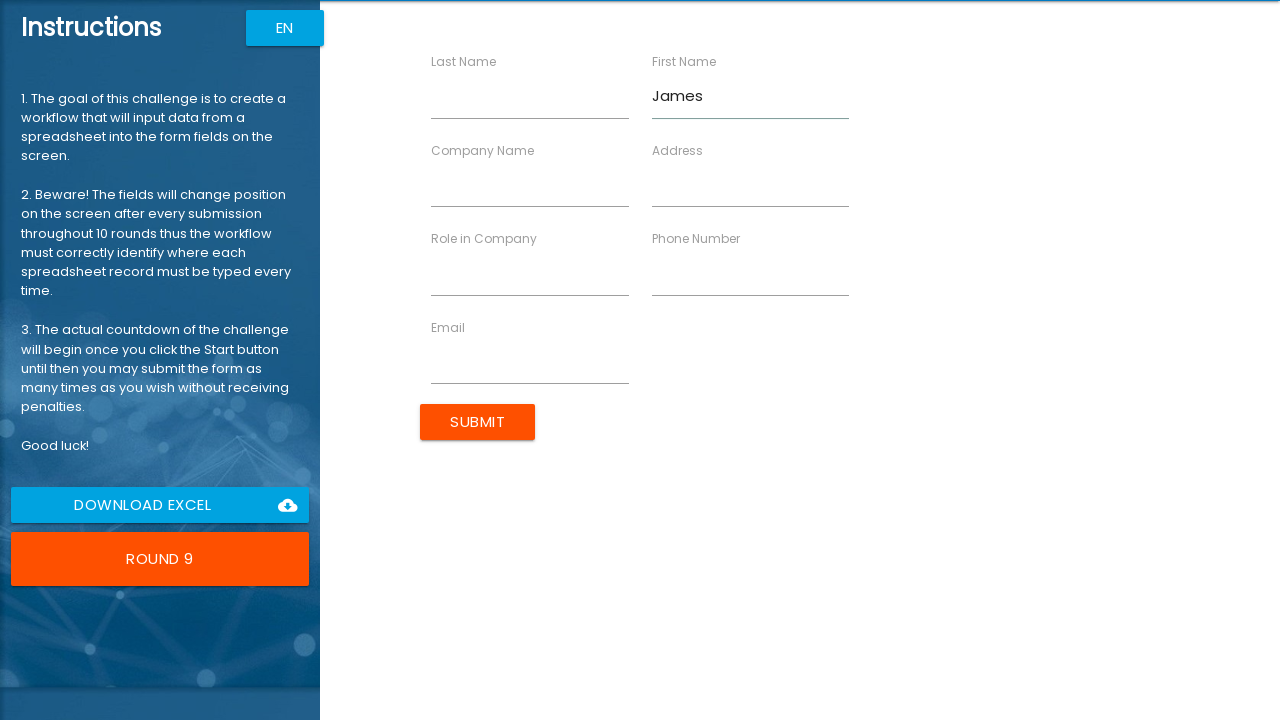

Filled form field 2 with 'Thomas' for James Thomas on input[ng-reflect-name='labelLastName']
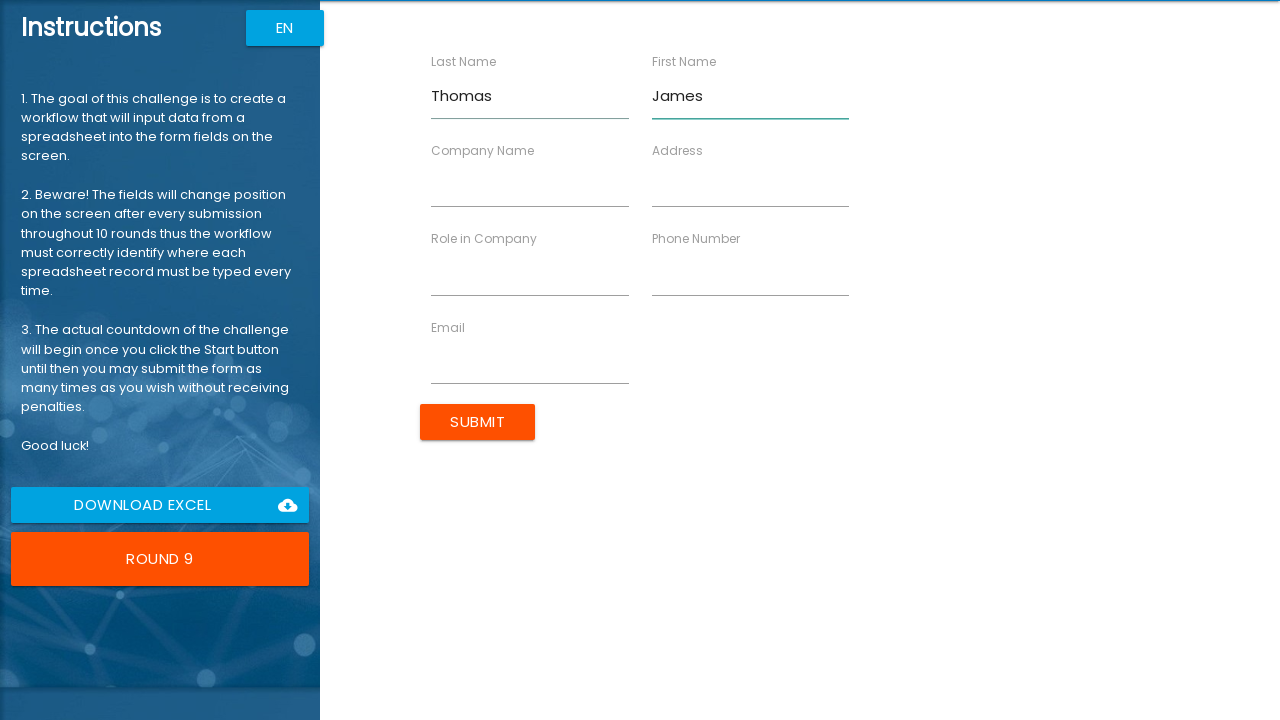

Filled form field 3 with 'DataDriven' for James Thomas on input[ng-reflect-name='labelCompanyName']
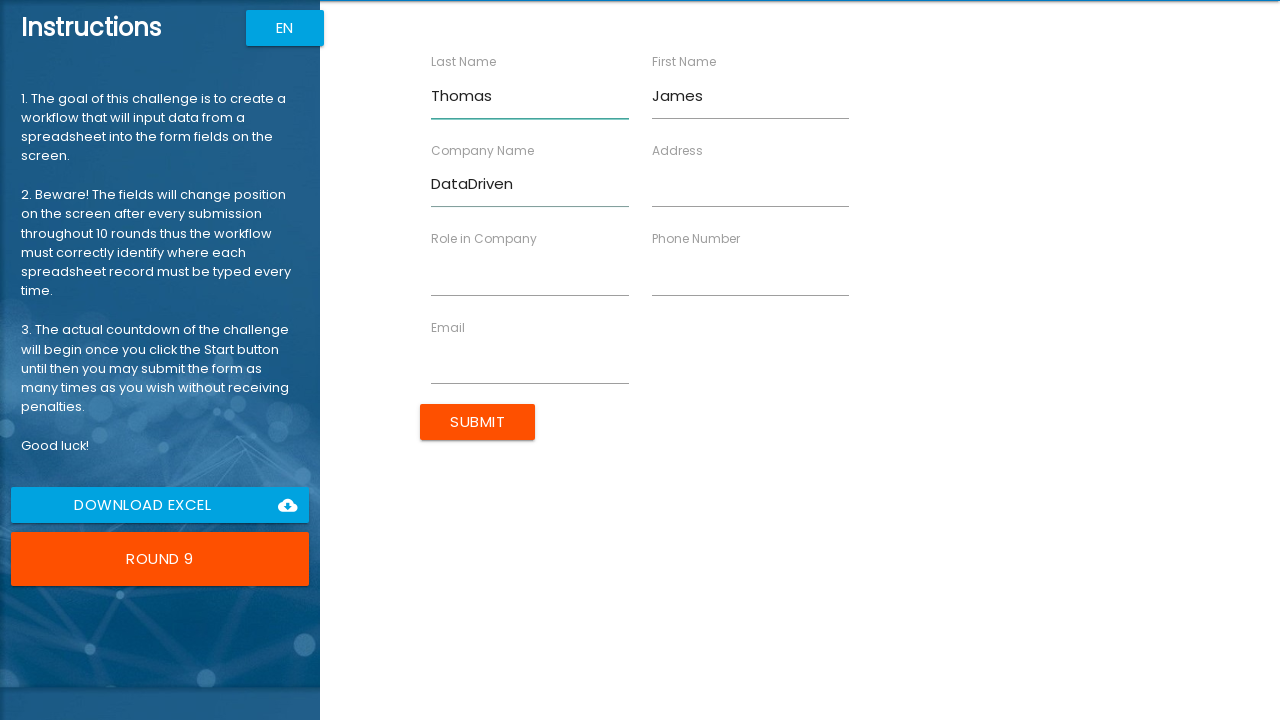

Filled form field 4 with 'Director' for James Thomas on input[ng-reflect-name='labelRole']
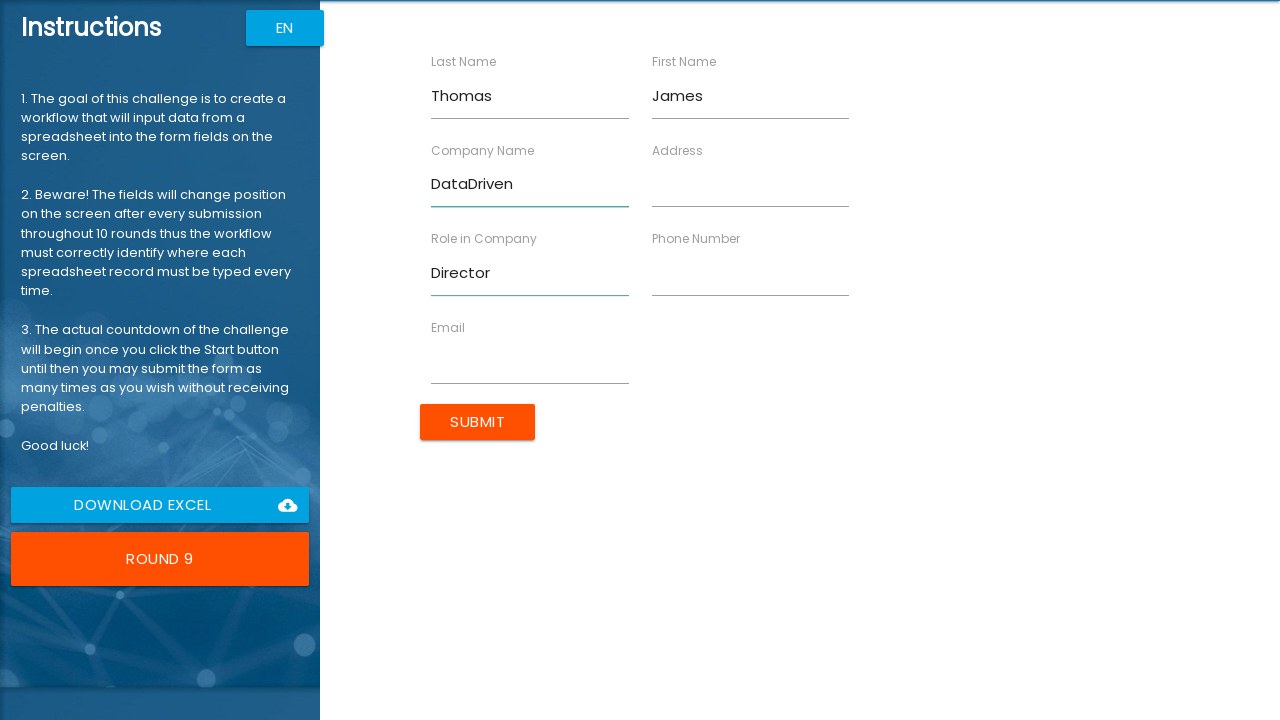

Filled form field 5 with '369 Willow Pl' for James Thomas on input[ng-reflect-name='labelAddress']
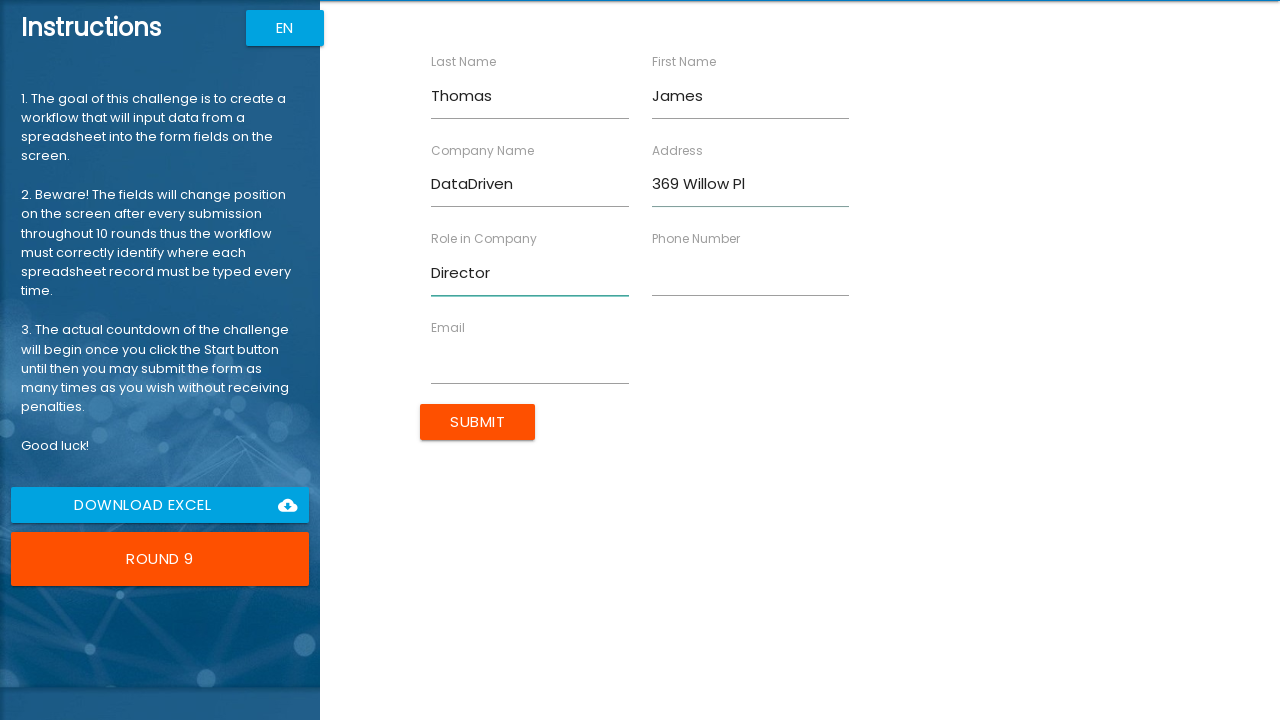

Filled form field 6 with 'james.t@example.com' for James Thomas on input[ng-reflect-name='labelEmail']
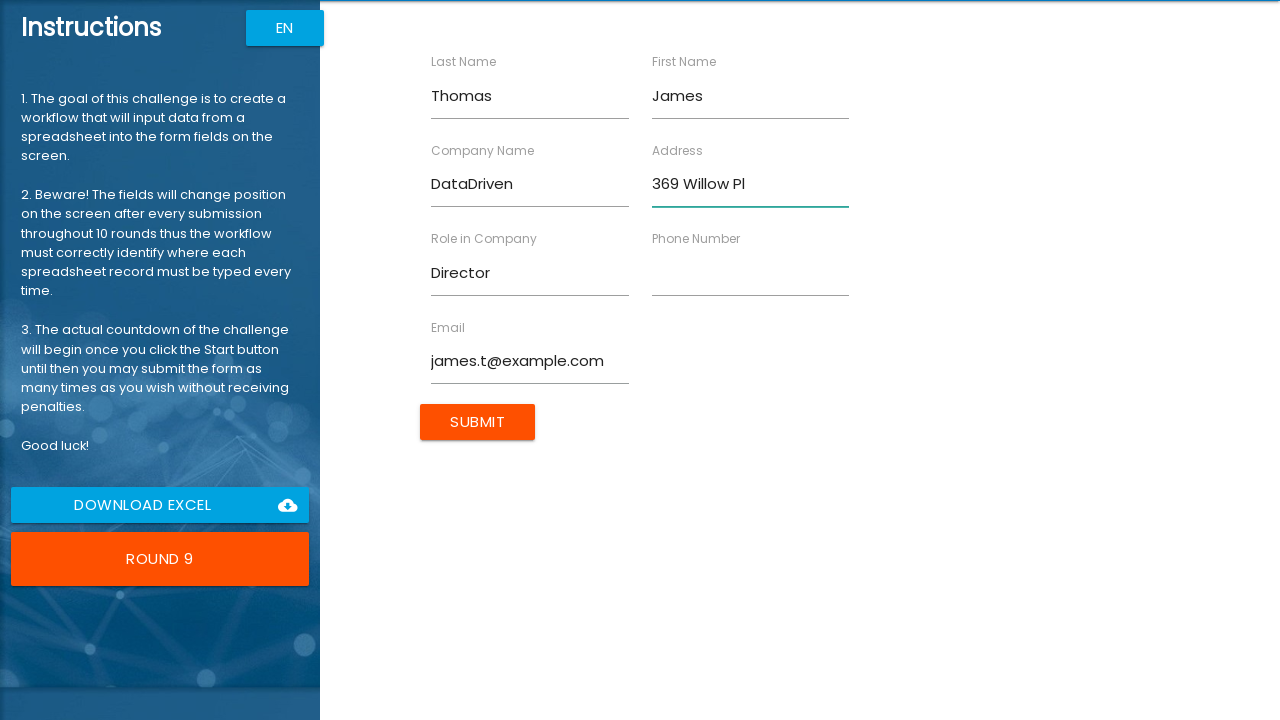

Filled form field 7 with '555-4567' for James Thomas on input[ng-reflect-name='labelPhone']
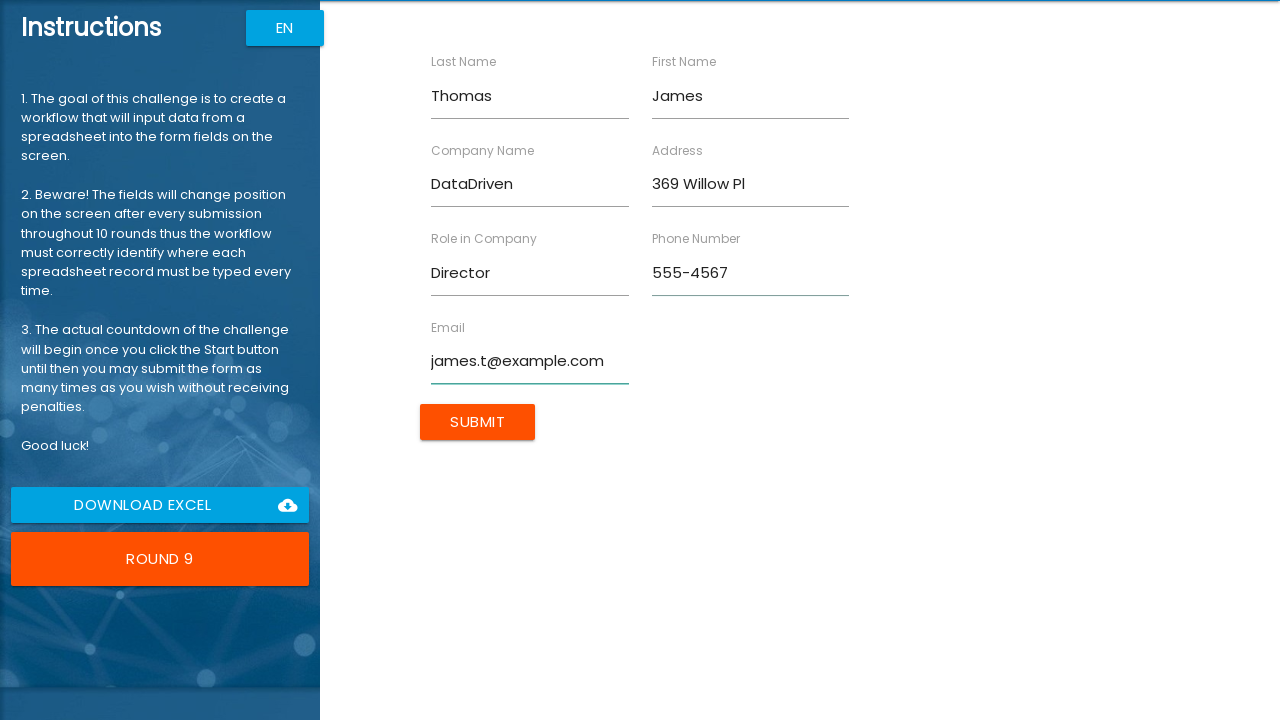

Submitted form for James Thomas at (478, 422) on input[value*='Submit']
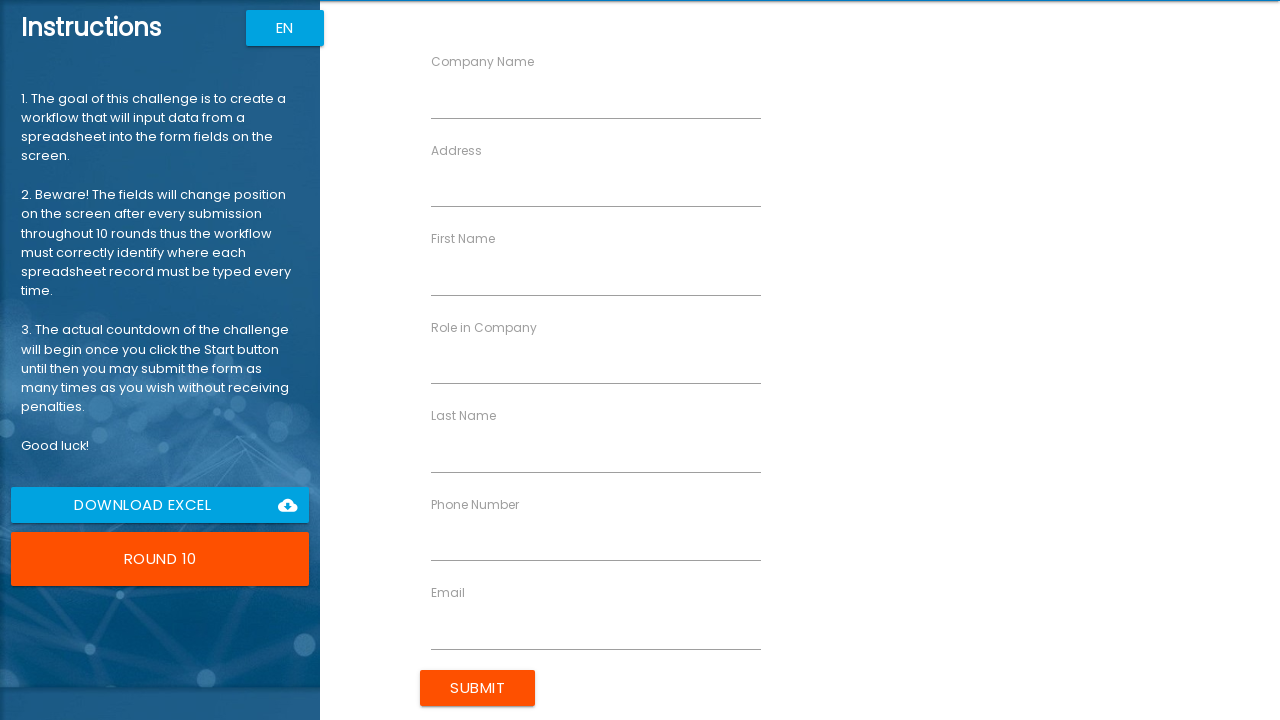

Filled form field 1 with 'Amanda' for Amanda Martinez on input[ng-reflect-name='labelFirstName']
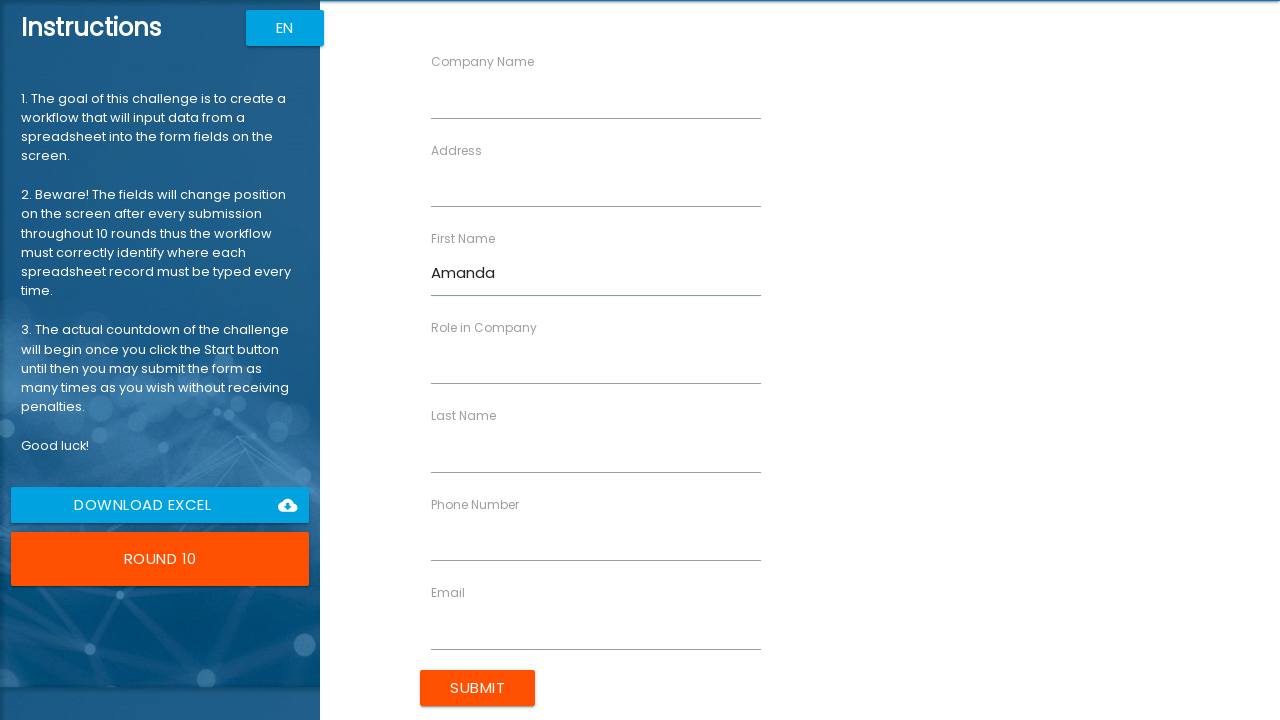

Filled form field 2 with 'Martinez' for Amanda Martinez on input[ng-reflect-name='labelLastName']
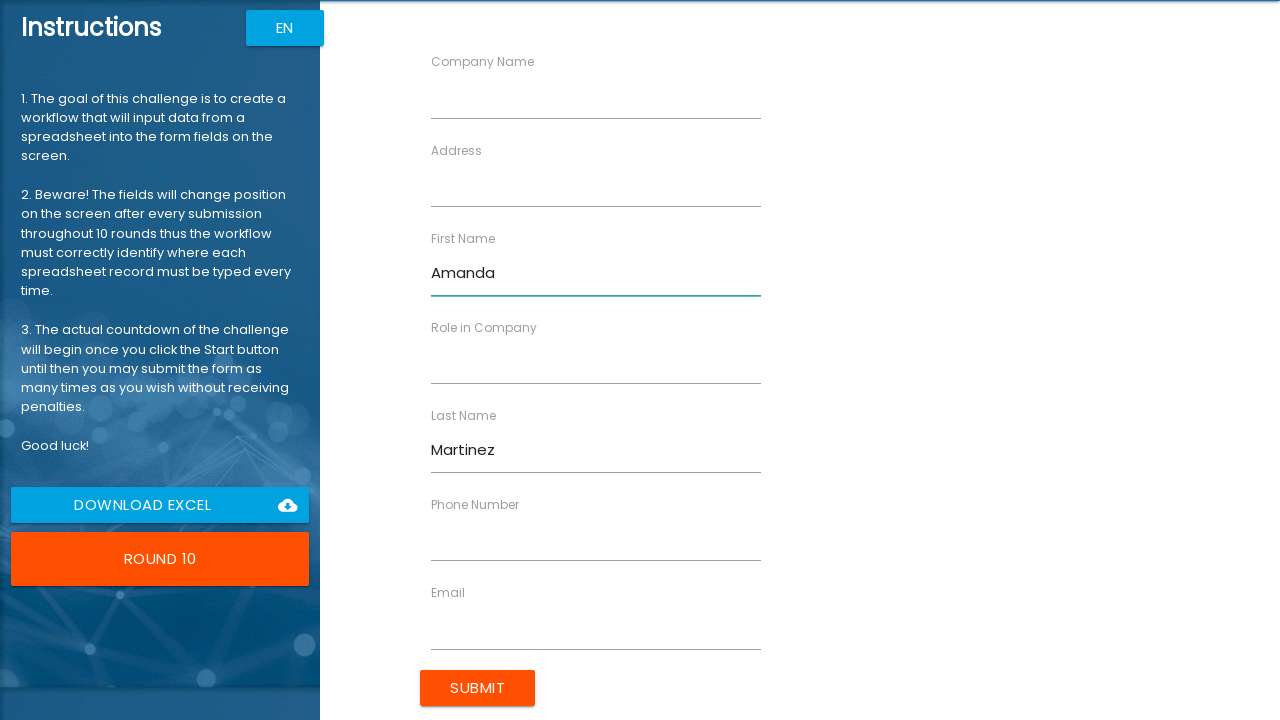

Filled form field 3 with 'SmartSys' for Amanda Martinez on input[ng-reflect-name='labelCompanyName']
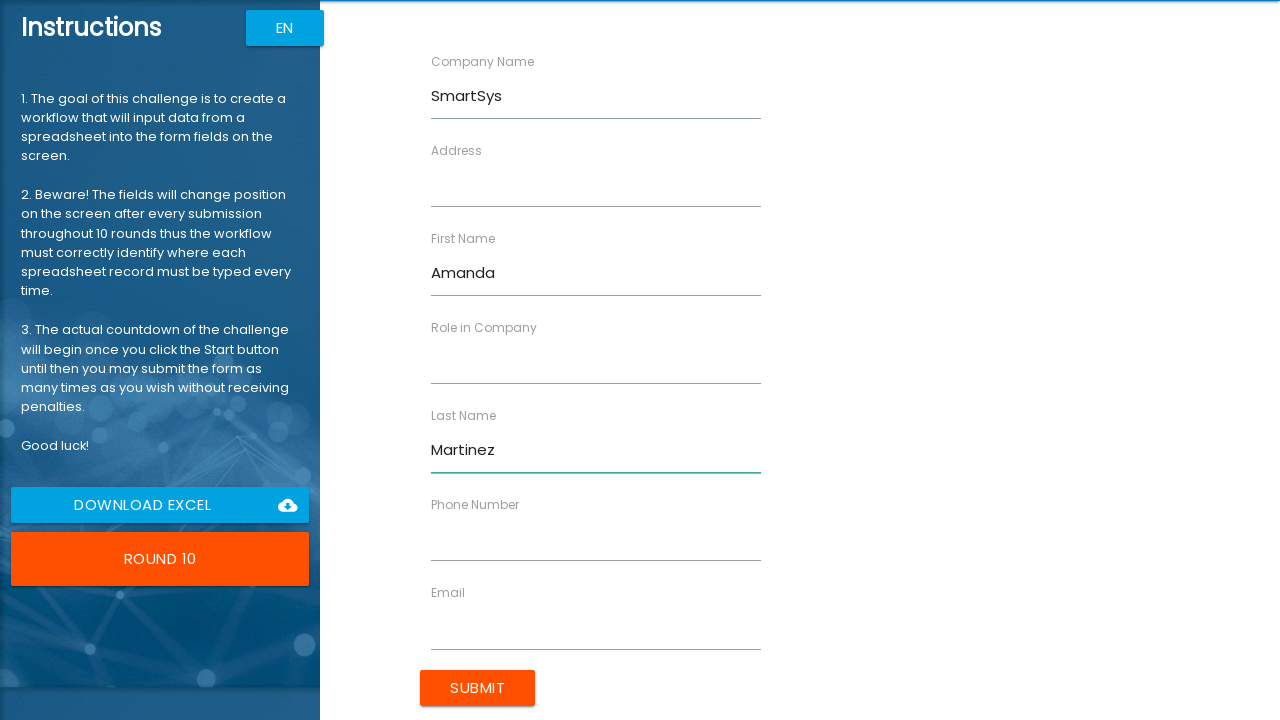

Filled form field 4 with 'Specialist' for Amanda Martinez on input[ng-reflect-name='labelRole']
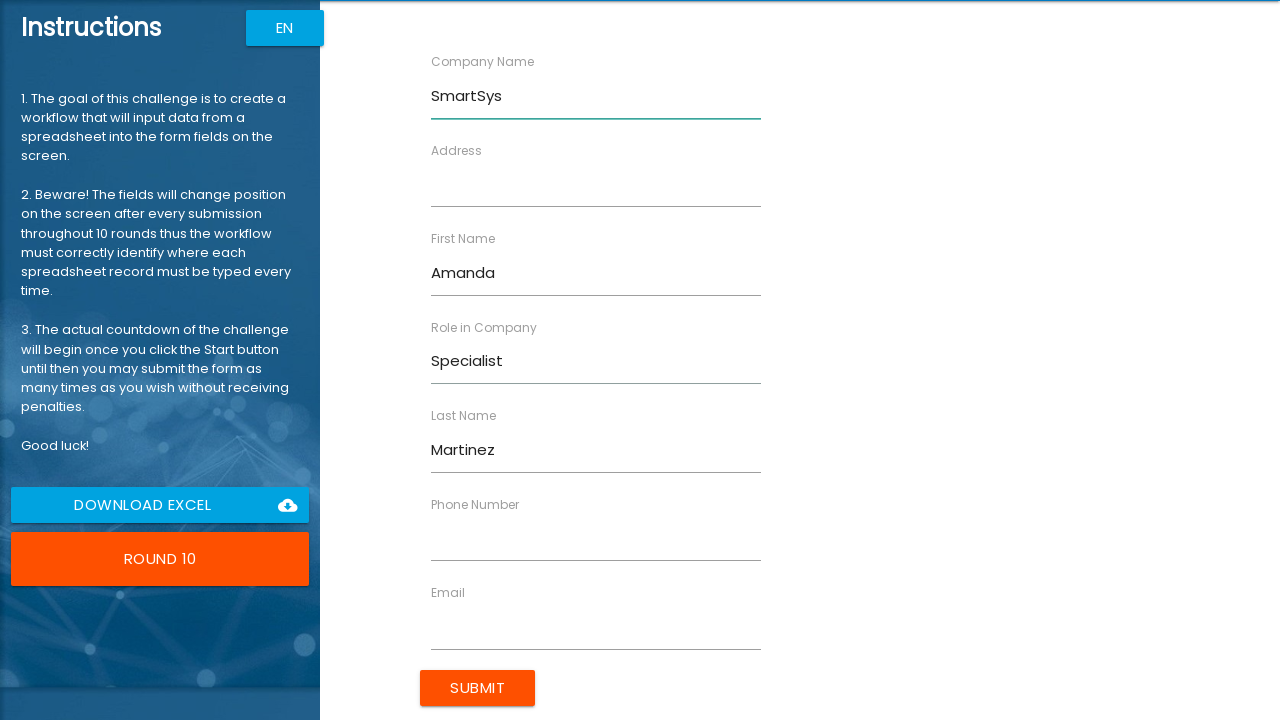

Filled form field 5 with '480 Aspen Rd' for Amanda Martinez on input[ng-reflect-name='labelAddress']
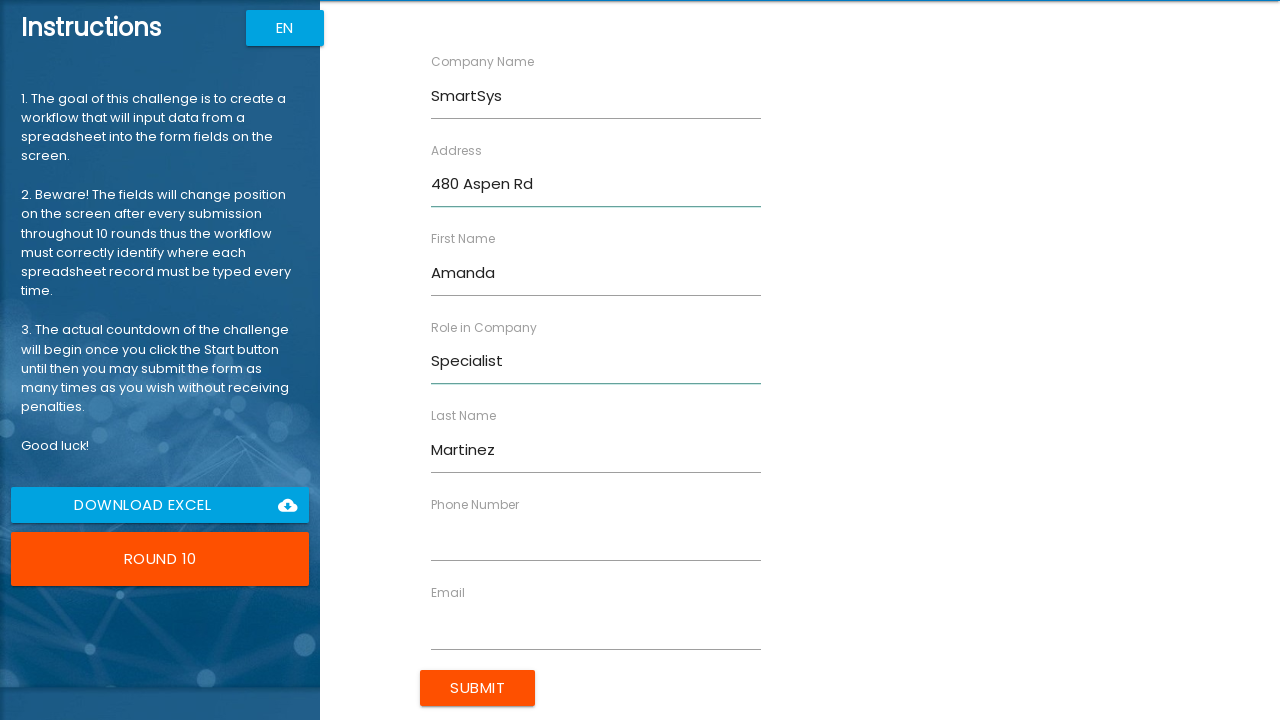

Filled form field 6 with 'amanda.m@example.com' for Amanda Martinez on input[ng-reflect-name='labelEmail']
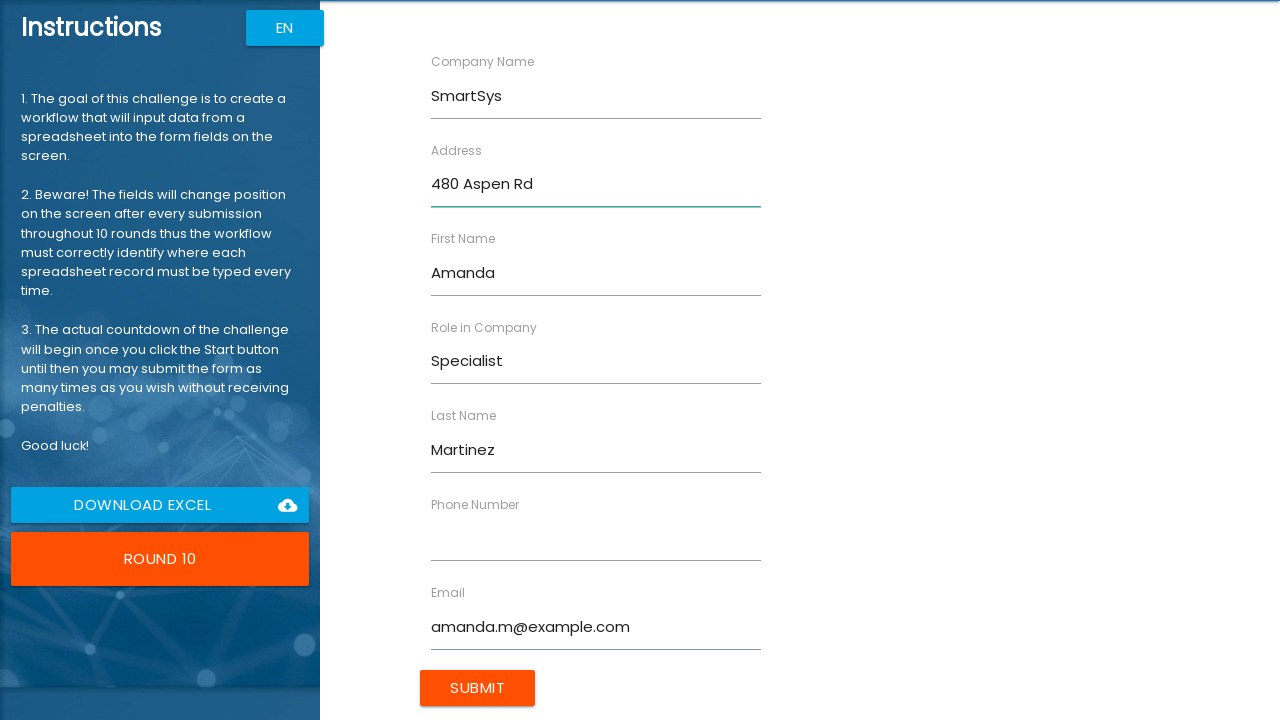

Filled form field 7 with '555-8901' for Amanda Martinez on input[ng-reflect-name='labelPhone']
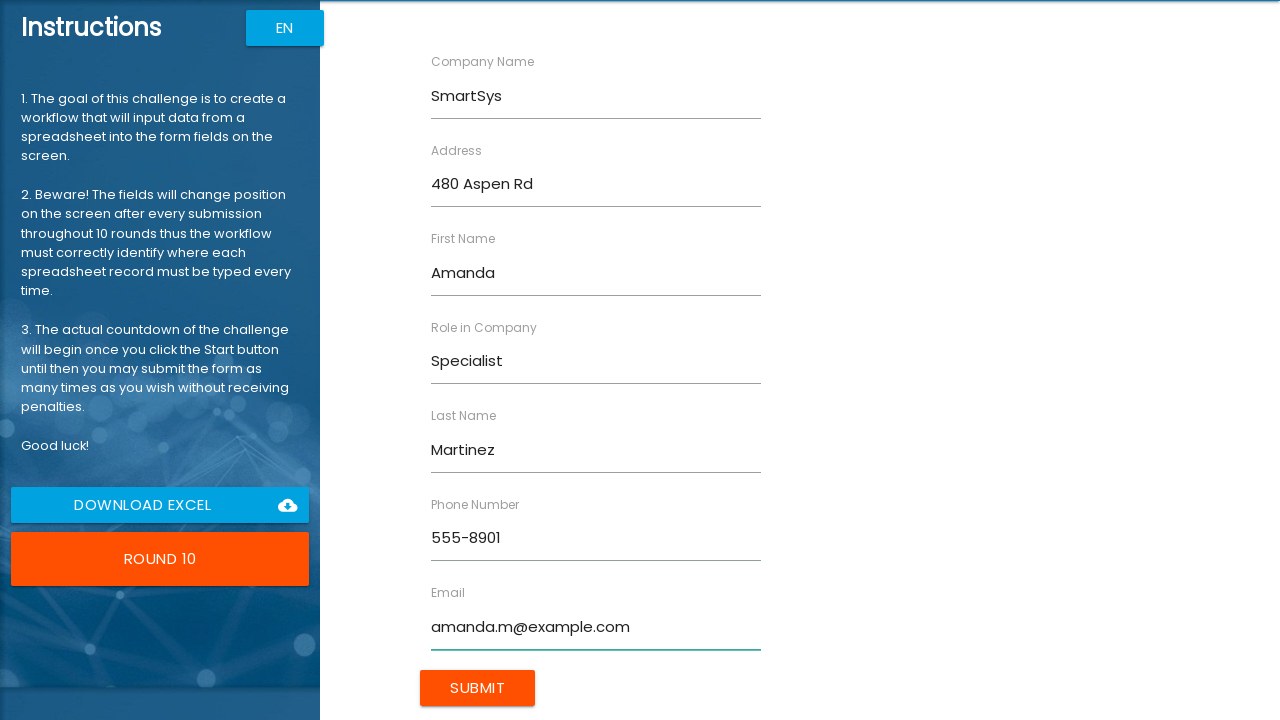

Submitted form for Amanda Martinez at (478, 688) on input[value*='Submit']
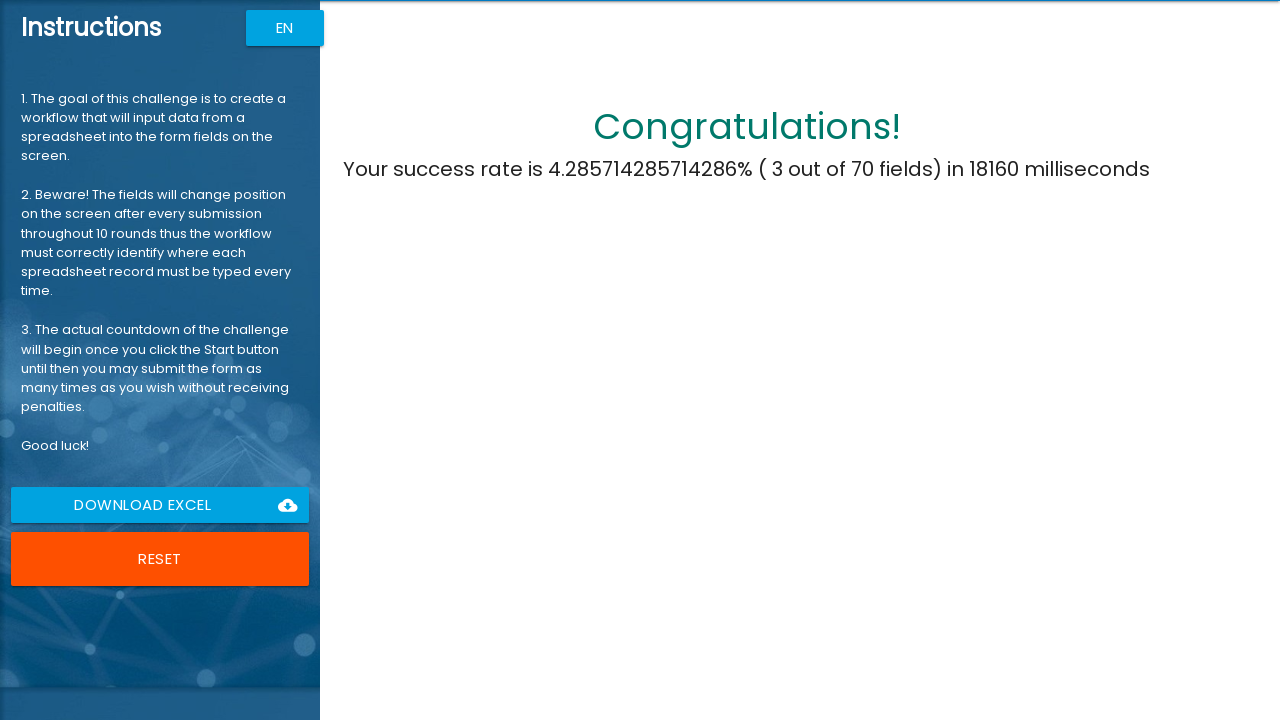

RPA Challenge completion message appeared
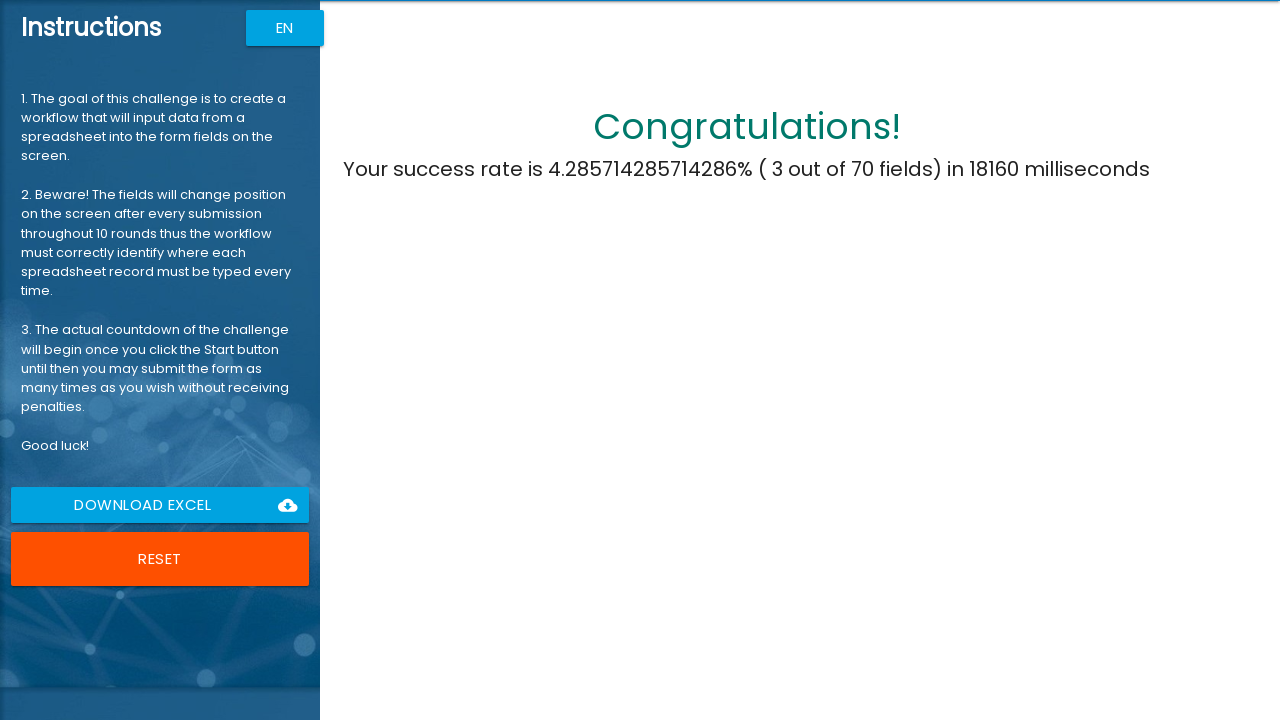

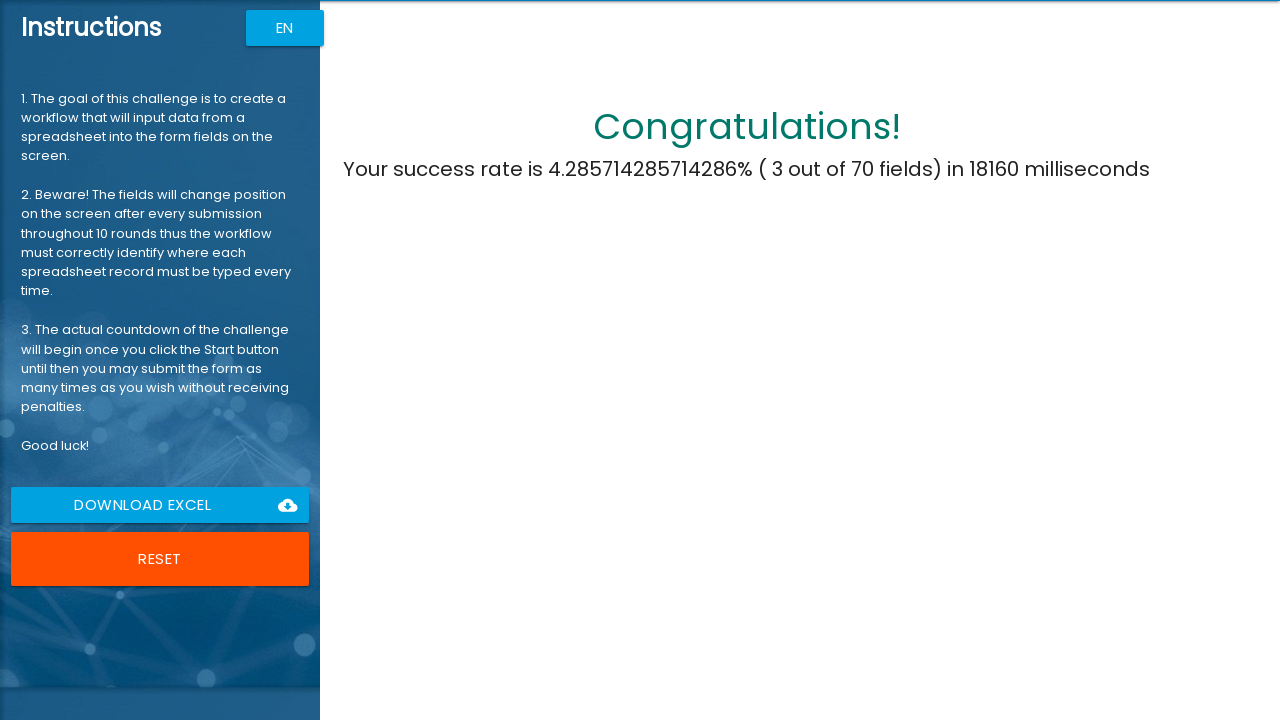